Navigates to the world clock page and reads data from the time zone table

Starting URL: https://www.timeanddate.com/worldclock/

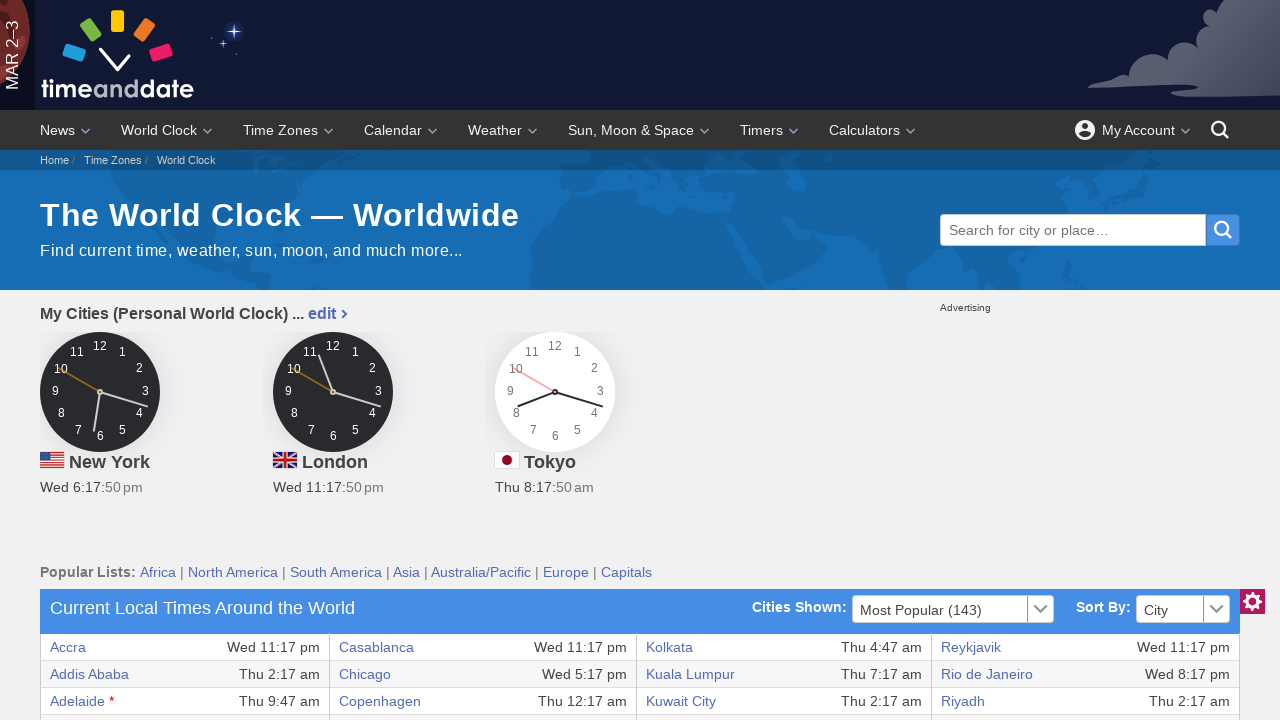

World clock table loaded on timeanddate.com/worldclock/
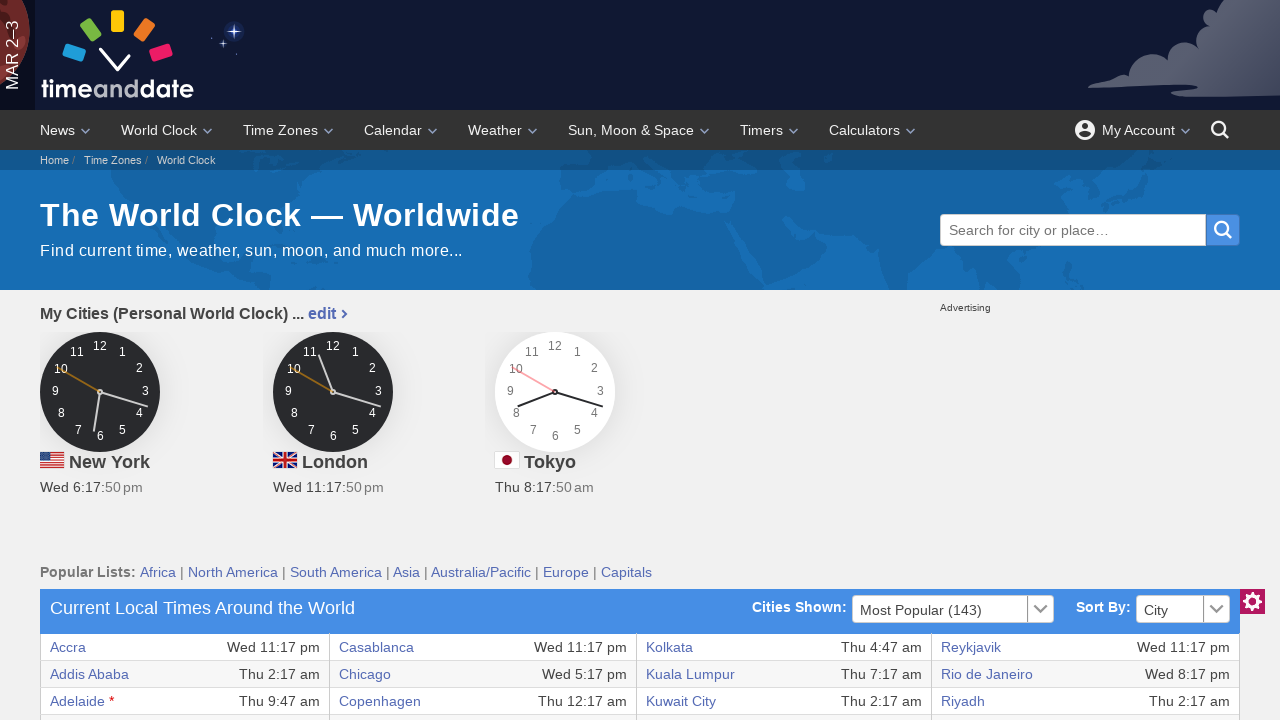

Located time zone table element
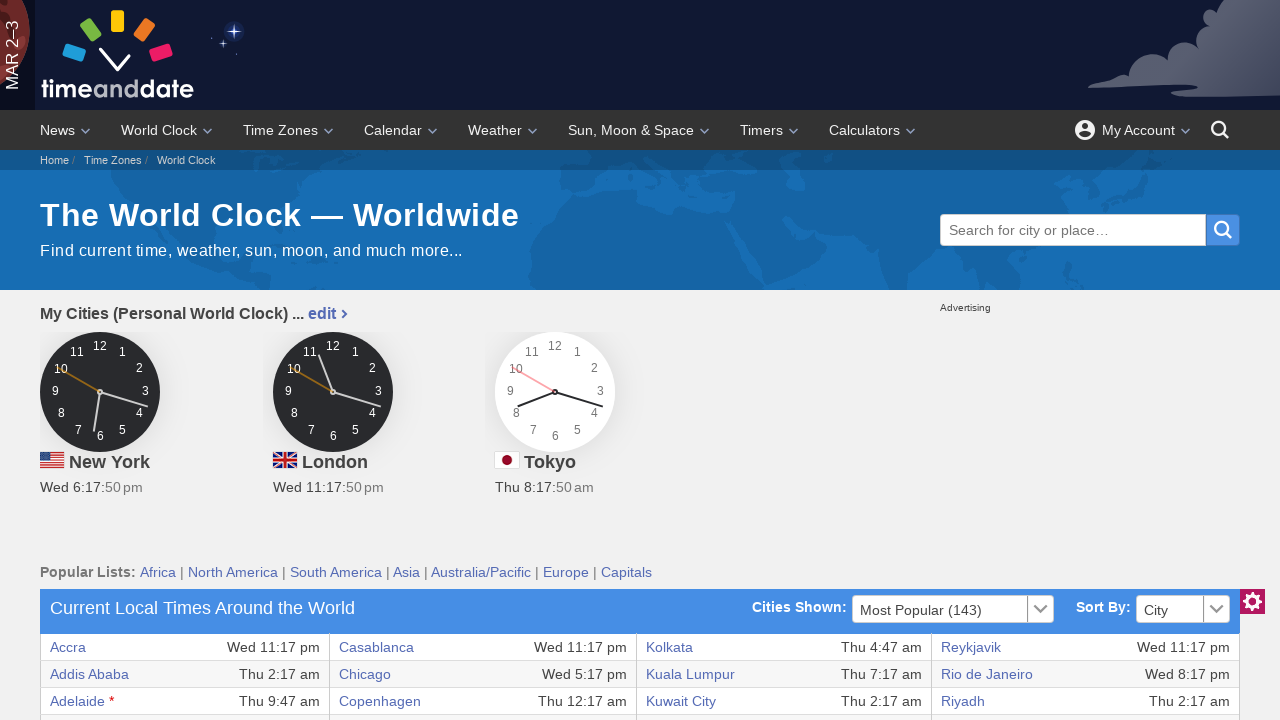

Retrieved all table rows
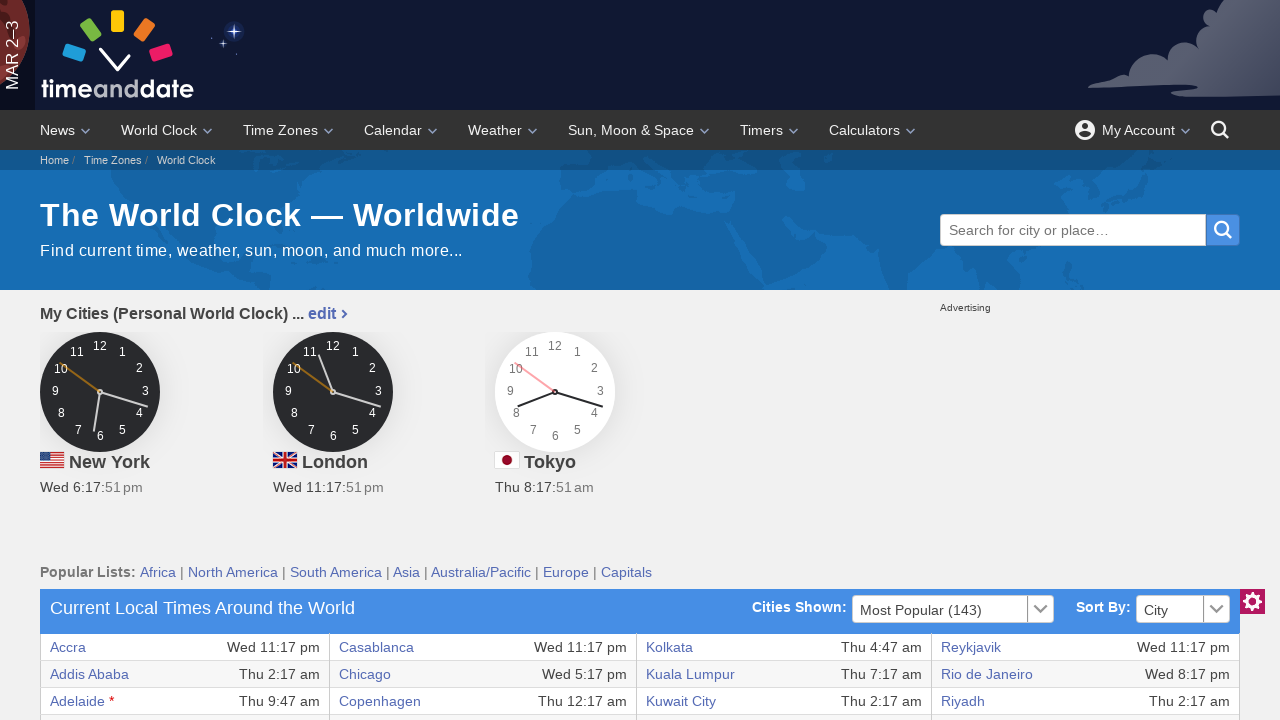

Retrieved all columns from current table row
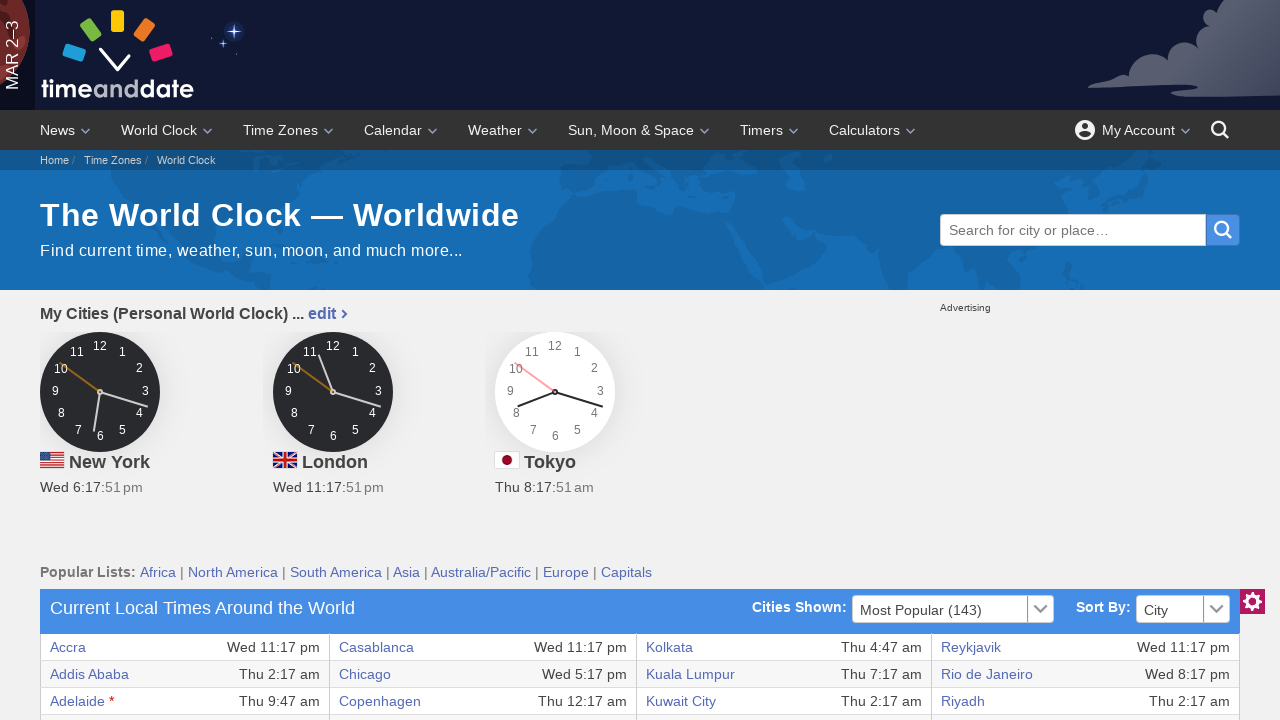

Extracted row data: Accra | Wed 11:17 pm | Casablanca | Wed 11:17 pm | Kolkata | Thu 4:47 am | Reykjavik | Wed 11:17 pm
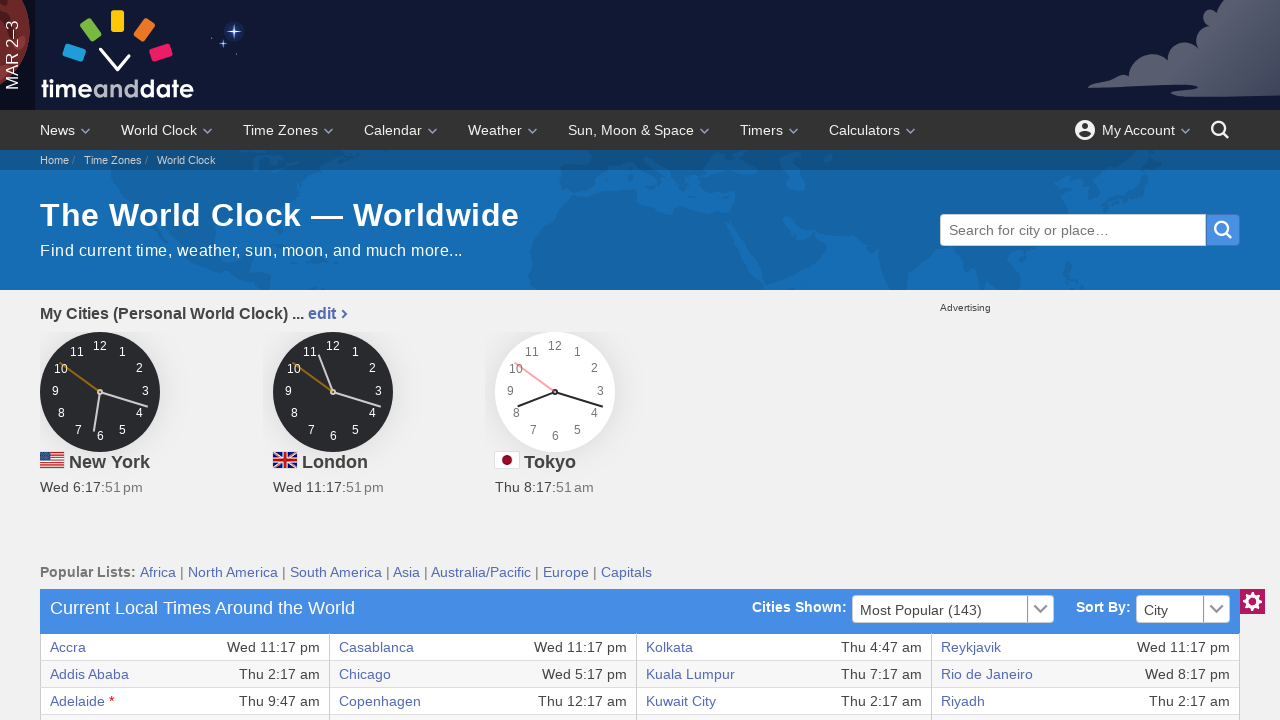

Retrieved all columns from current table row
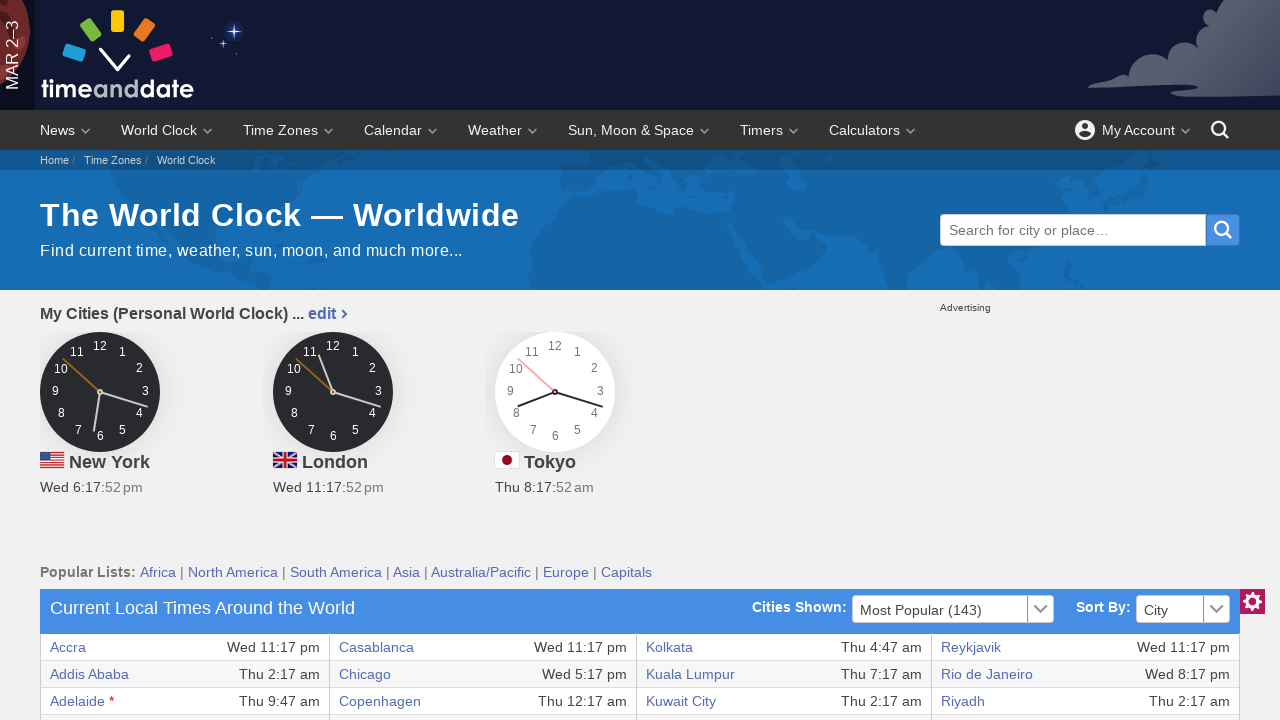

Extracted row data: Addis Ababa | Thu 2:17 am | Chicago | Wed 5:17 pm | Kuala Lumpur | Thu 7:17 am | Rio de Janeiro | Wed 8:17 pm
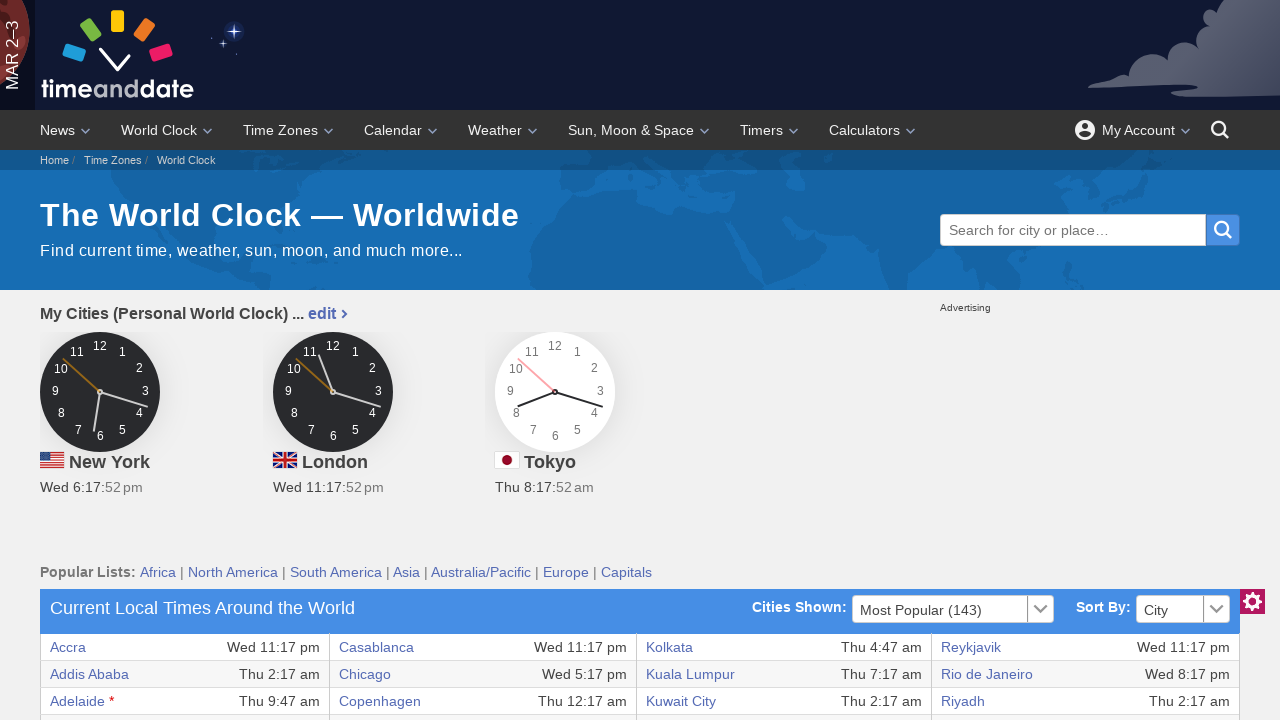

Retrieved all columns from current table row
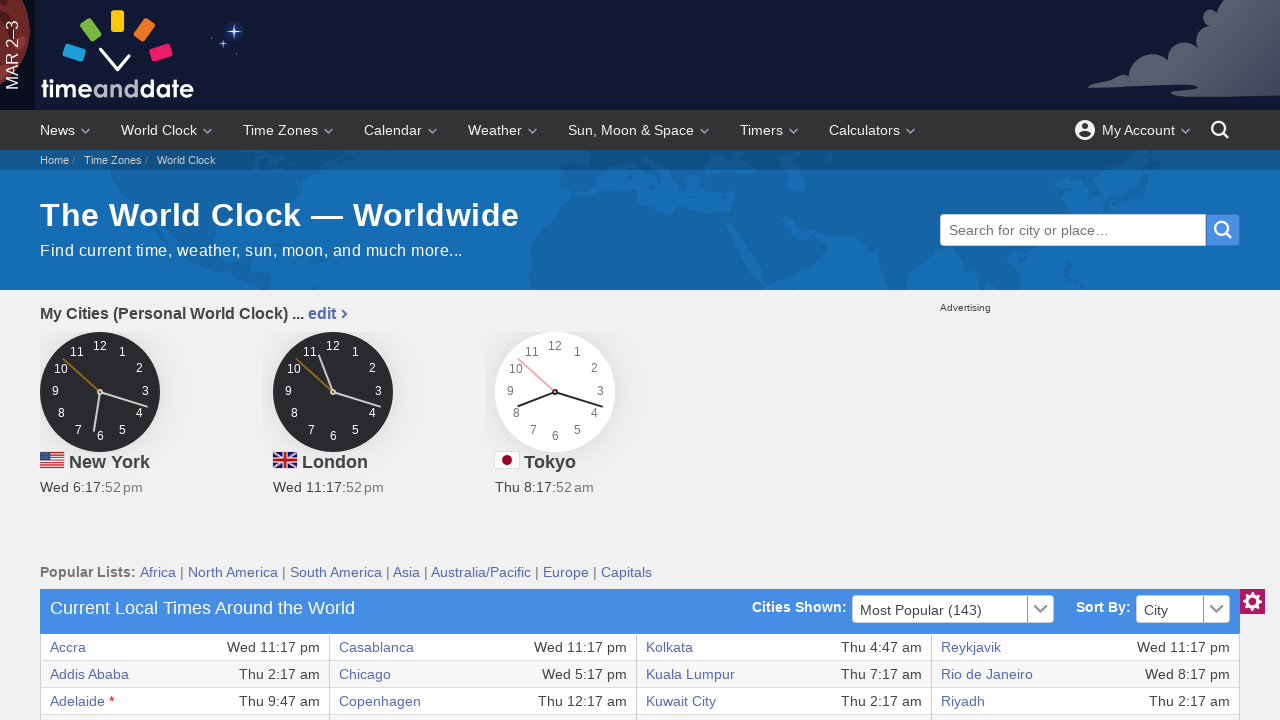

Extracted row data: Adelaide * | Thu 9:47 am | Copenhagen | Thu 12:17 am | Kuwait City | Thu 2:17 am | Riyadh | Thu 2:17 am
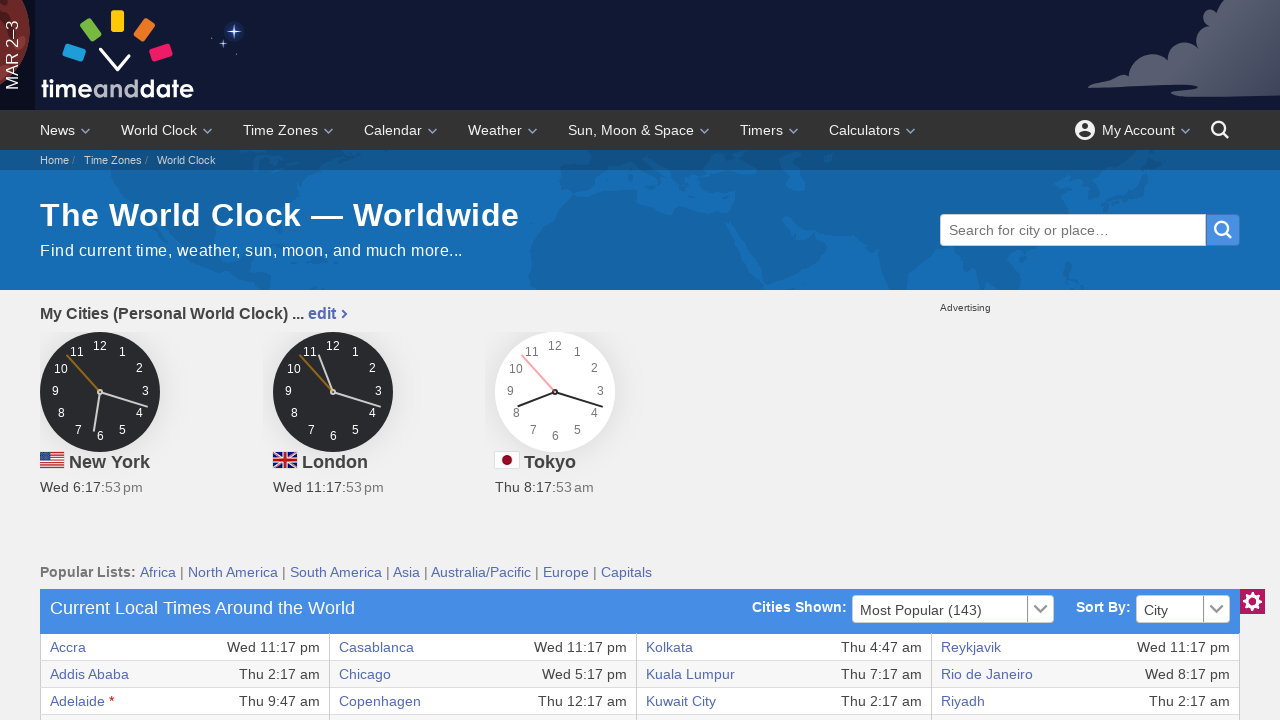

Retrieved all columns from current table row
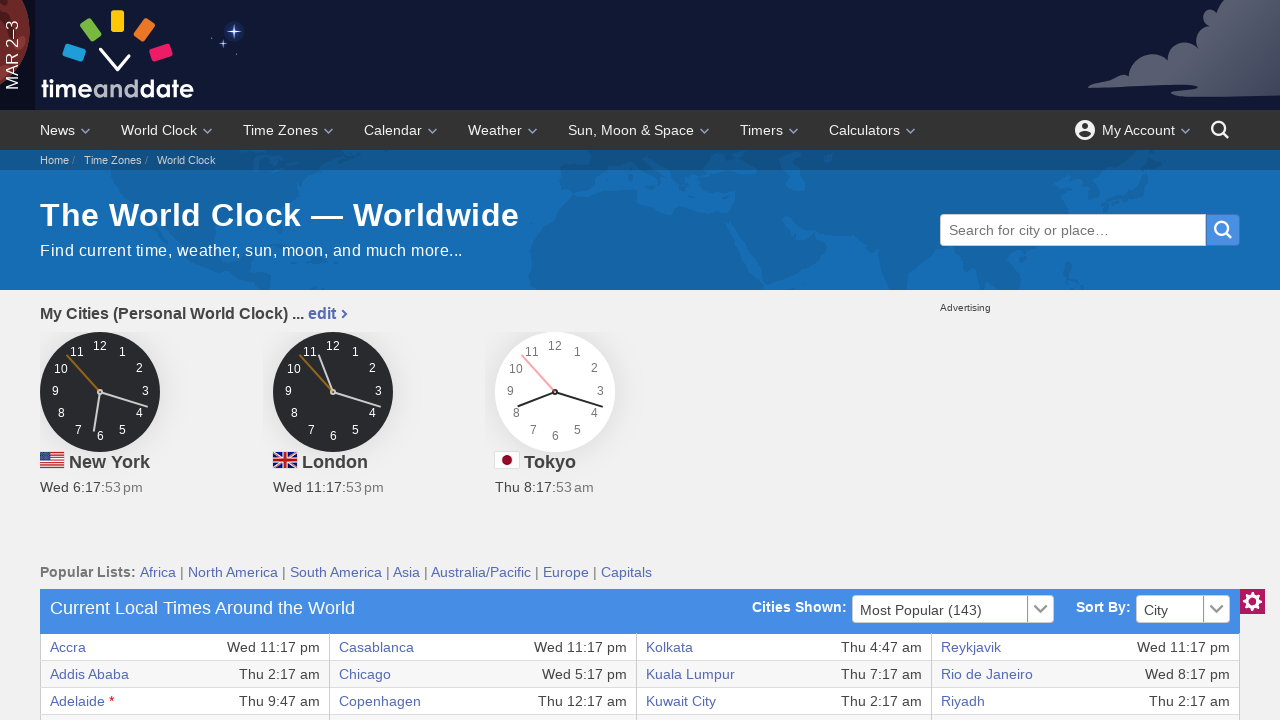

Extracted row data: Algiers | Thu 12:17 am | Dallas | Wed 5:17 pm | Kyiv | Thu 1:17 am | Rome | Thu 12:17 am
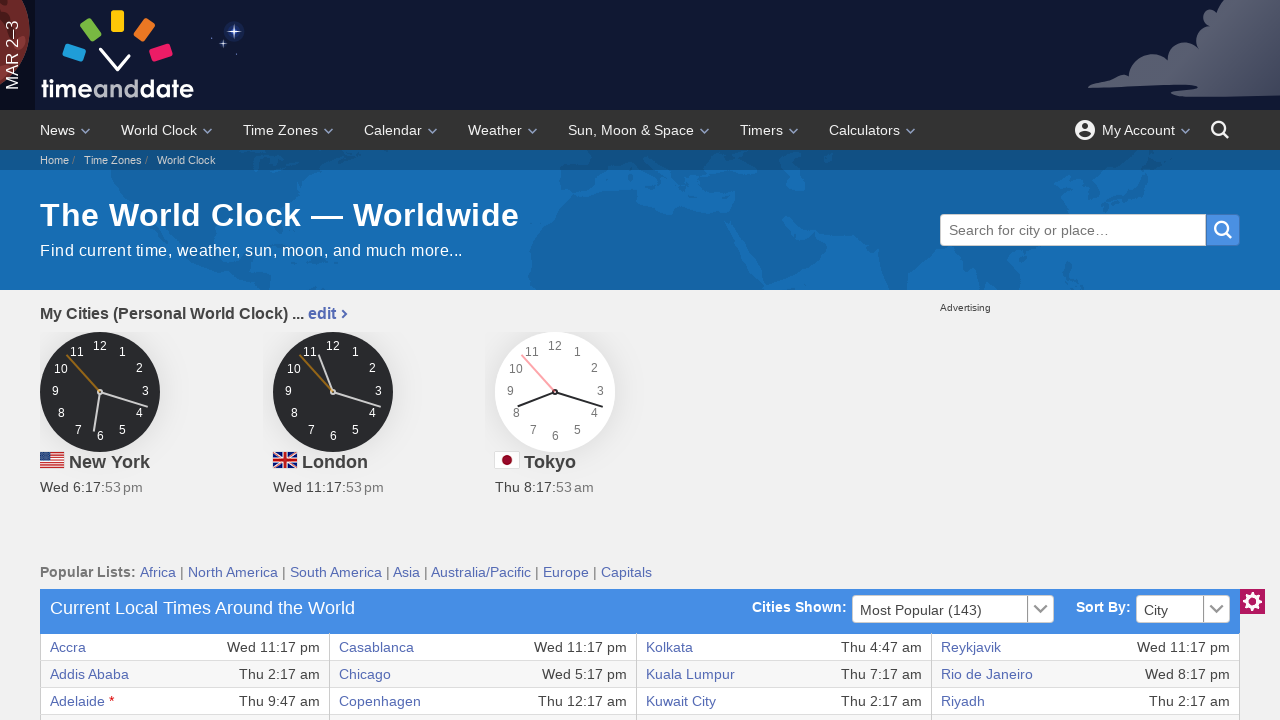

Retrieved all columns from current table row
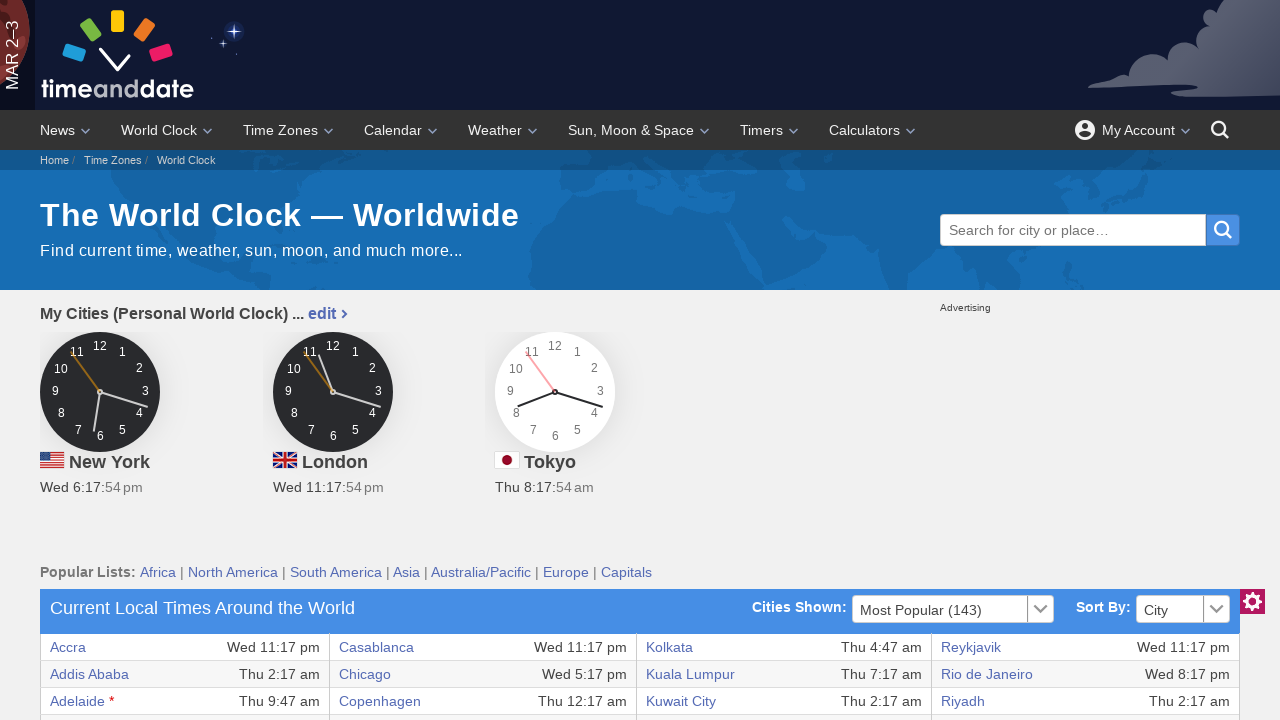

Extracted row data: Almaty | Thu 4:17 am | Dar es Salaam | Thu 2:17 am | La Paz | Wed 7:17 pm | Salt Lake City | Wed 4:17 pm
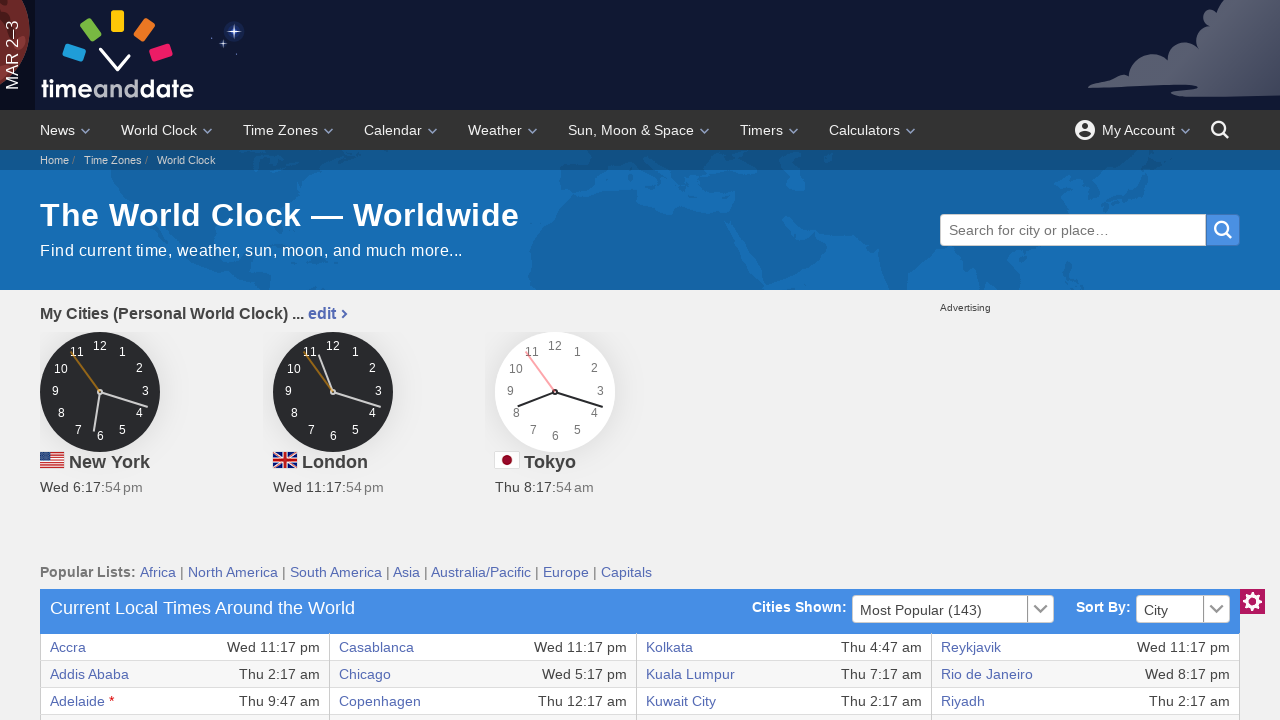

Retrieved all columns from current table row
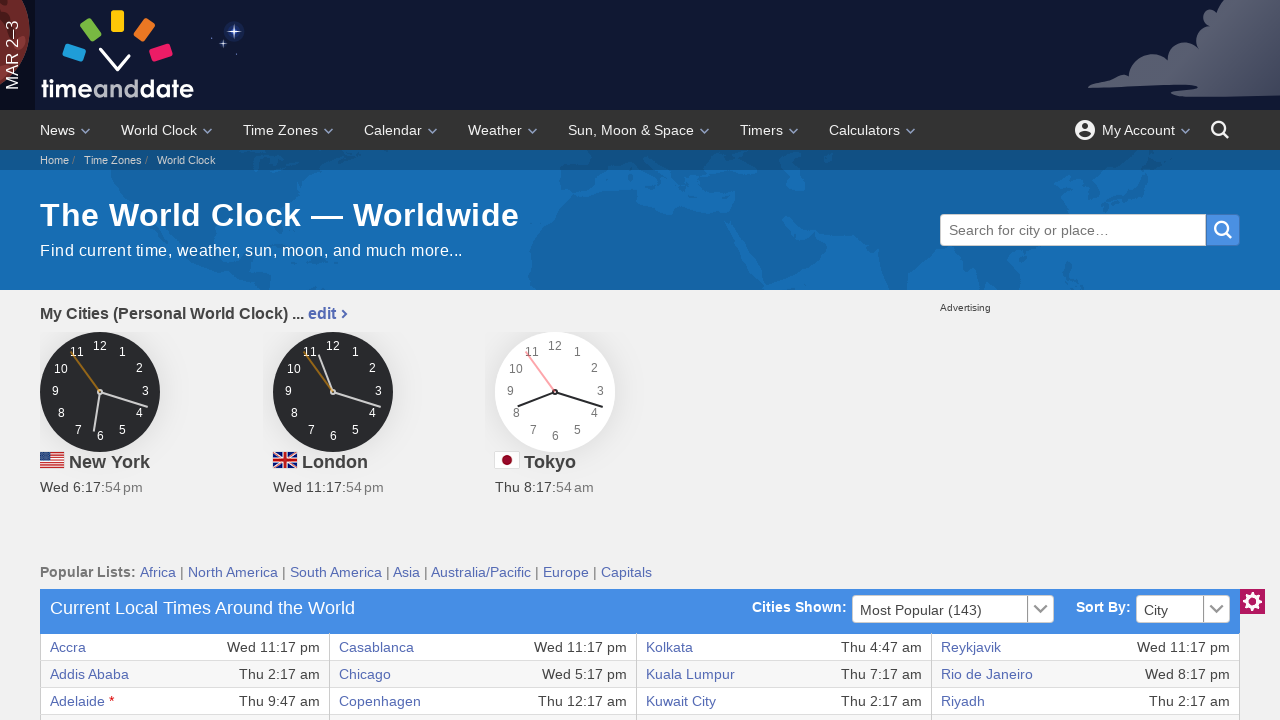

Extracted row data: Amman | Thu 2:17 am | Darwin | Thu 8:47 am | Lagos | Thu 12:17 am | San Francisco | Wed 3:17 pm
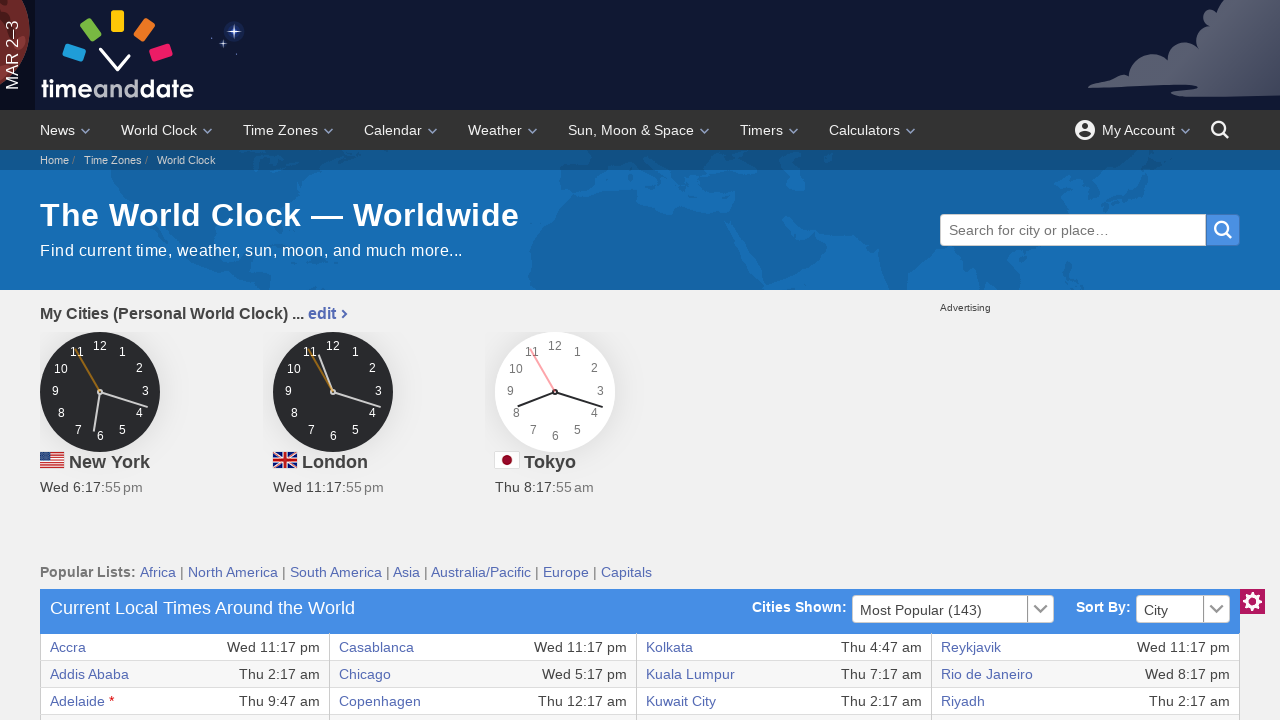

Retrieved all columns from current table row
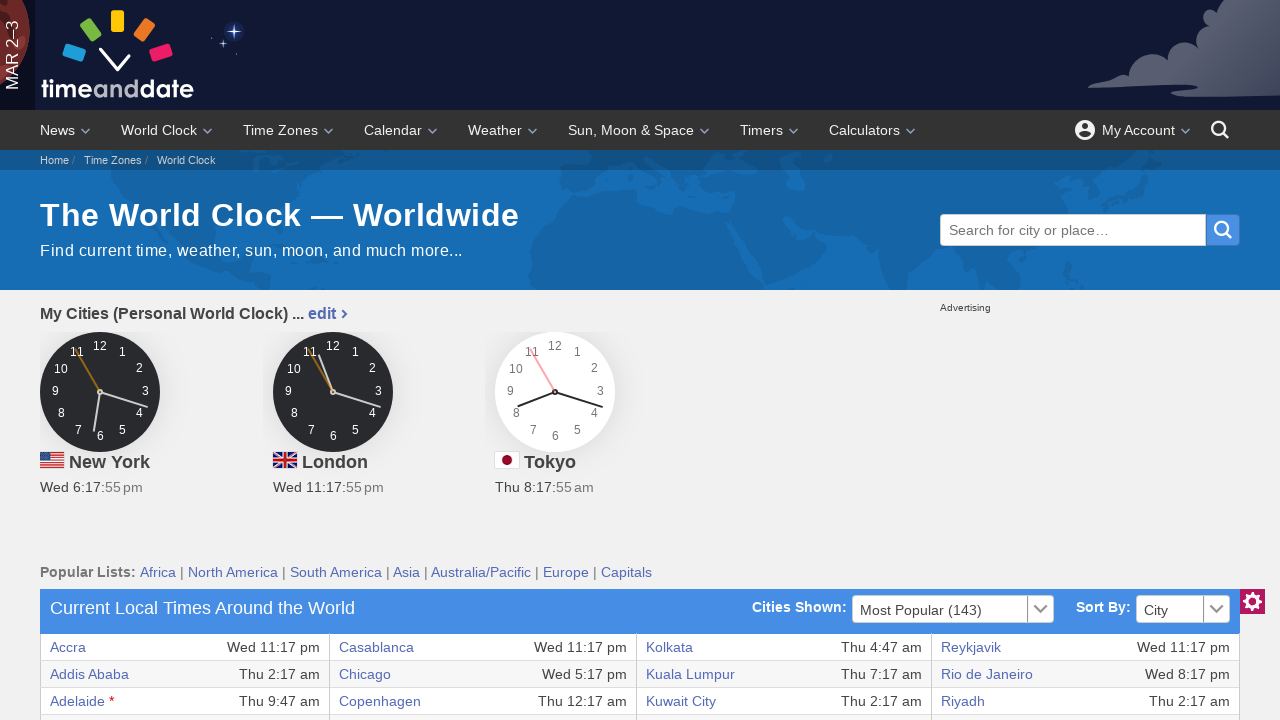

Extracted row data: Amsterdam | Thu 12:17 am | Denver | Wed 4:17 pm | Lahore | Thu 4:17 am | San Juan | Wed 7:17 pm
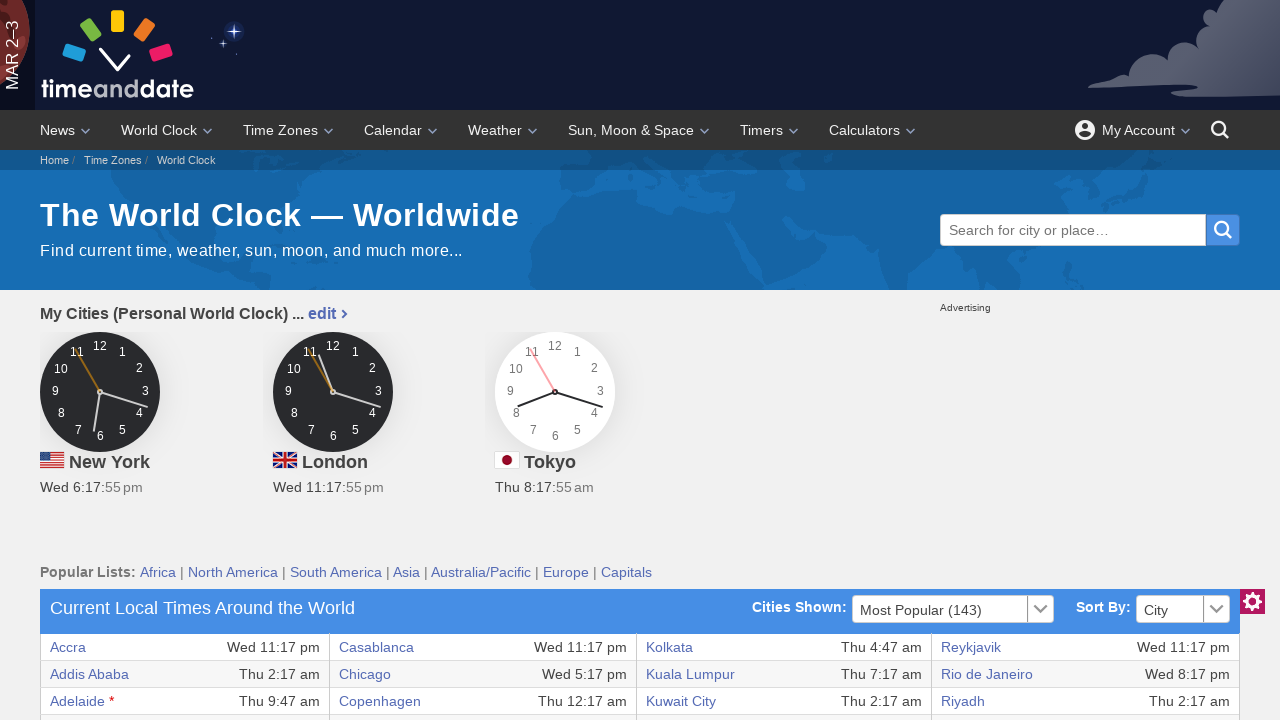

Retrieved all columns from current table row
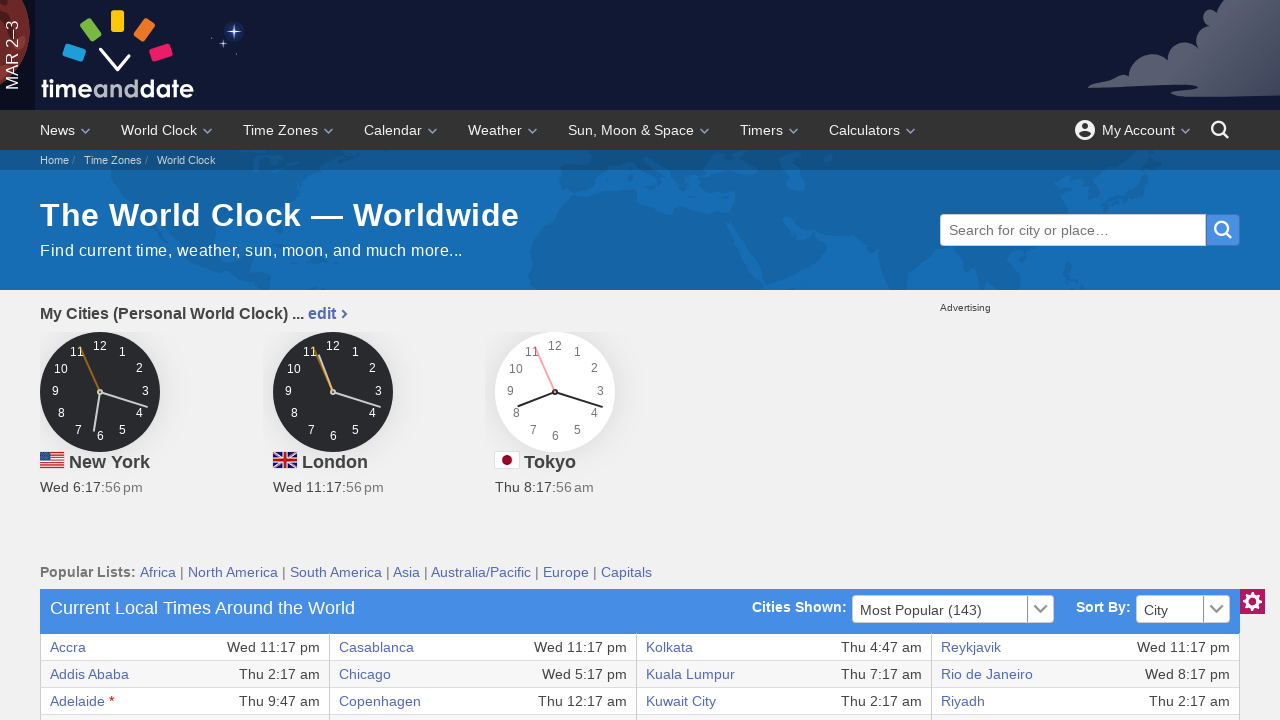

Extracted row data: Anadyr | Thu 11:17 am | Detroit | Wed 6:17 pm | Las Vegas | Wed 3:17 pm | San Salvador | Wed 5:17 pm
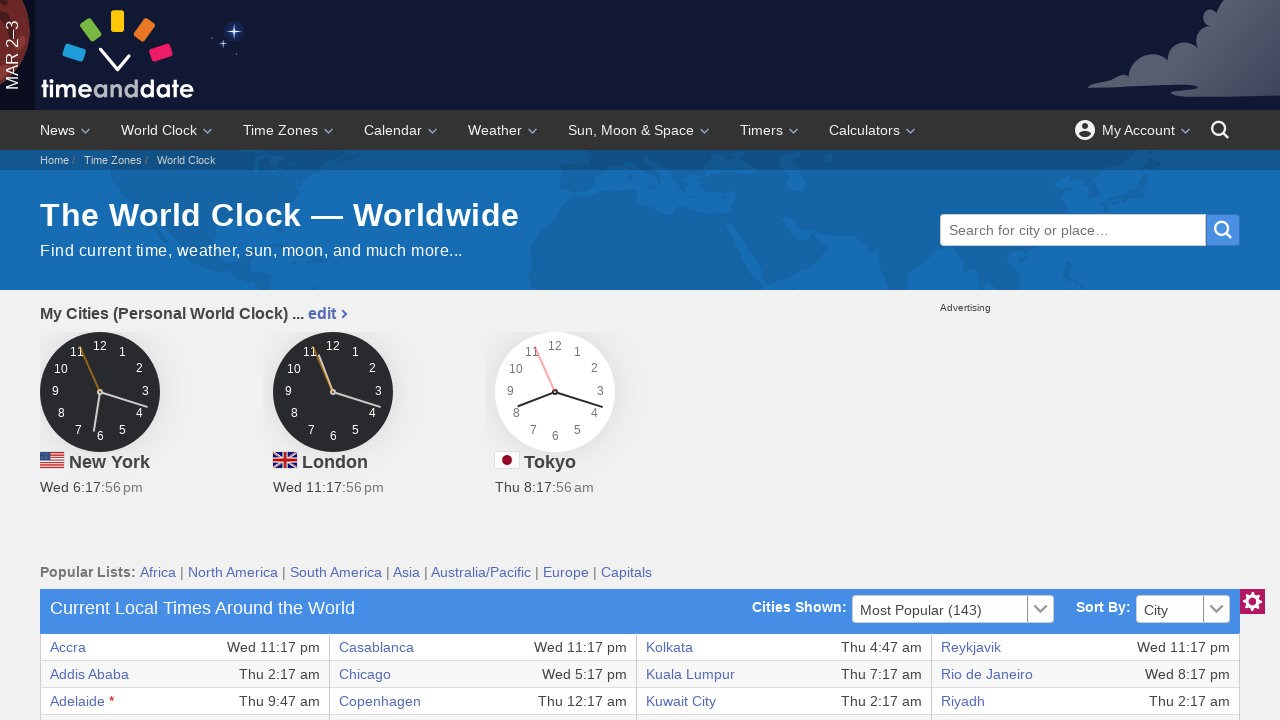

Retrieved all columns from current table row
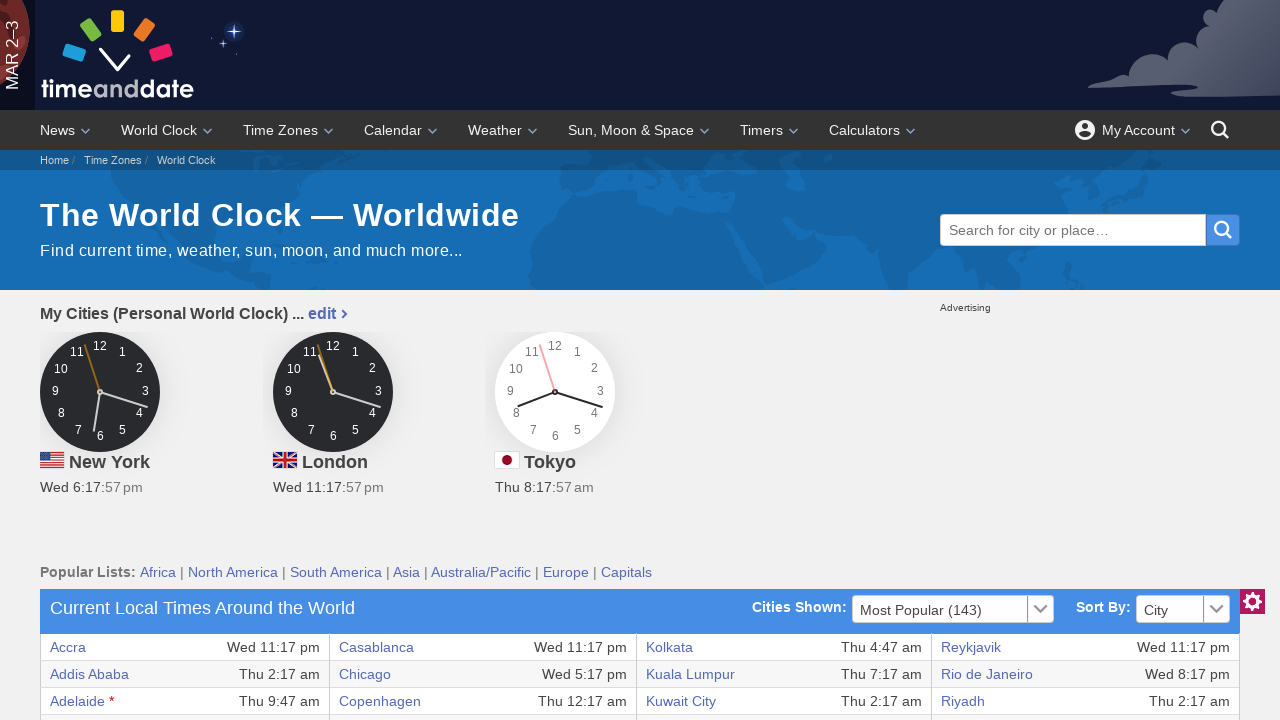

Extracted row data: Anchorage | Wed 2:17 pm | Dhaka | Thu 5:17 am | Lima | Wed 6:17 pm | Santiago * | Wed 8:17 pm
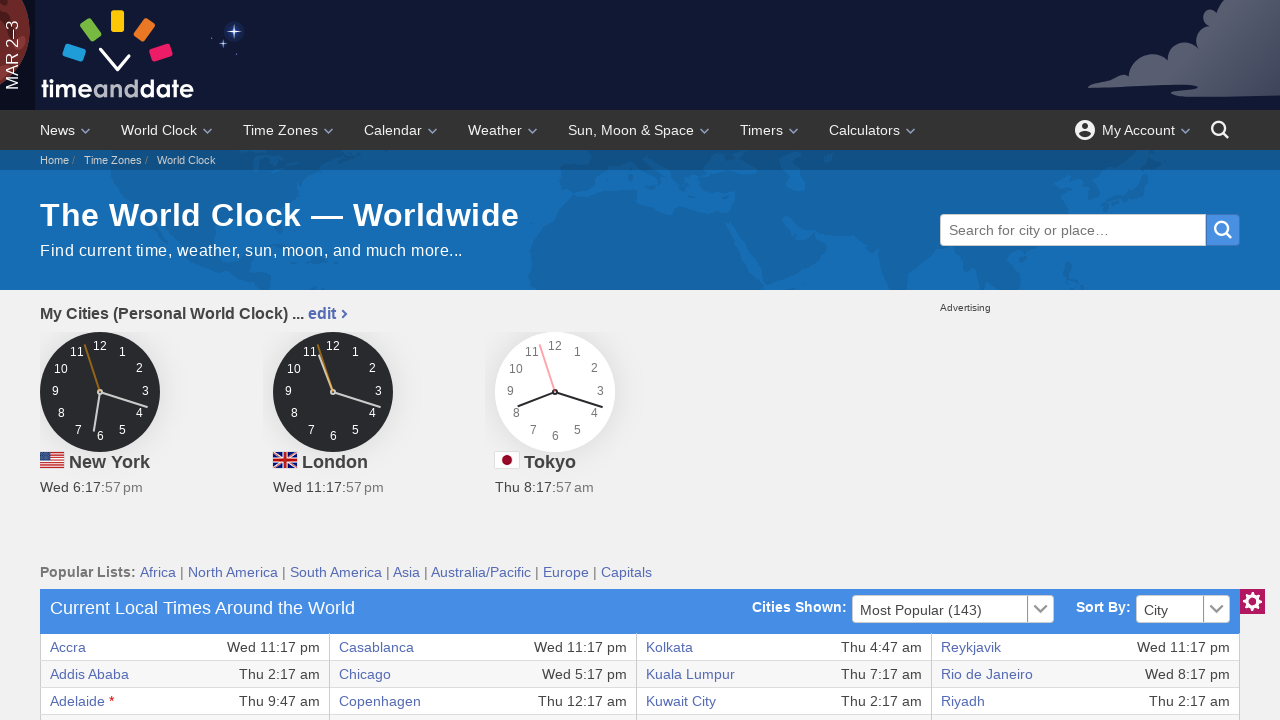

Retrieved all columns from current table row
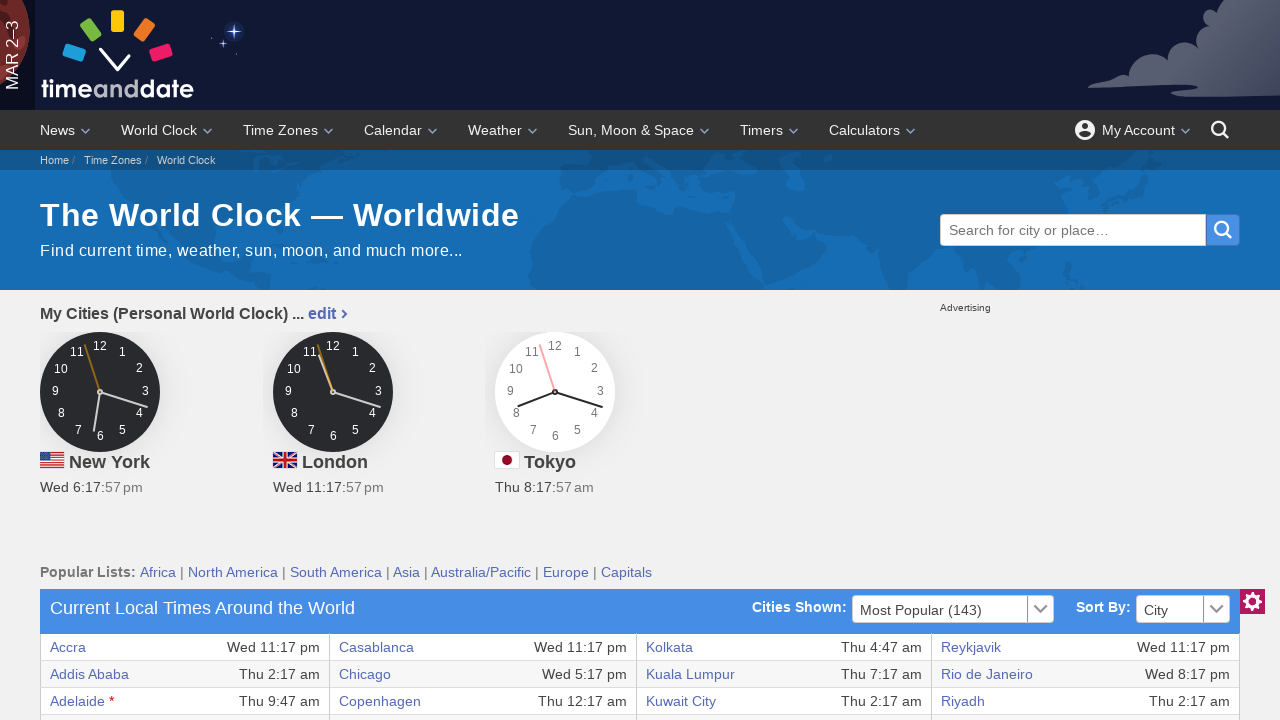

Extracted row data: Ankara | Thu 2:17 am | Doha | Thu 2:17 am | Lisbon | Wed 11:17 pm | Santo Domingo | Wed 7:17 pm
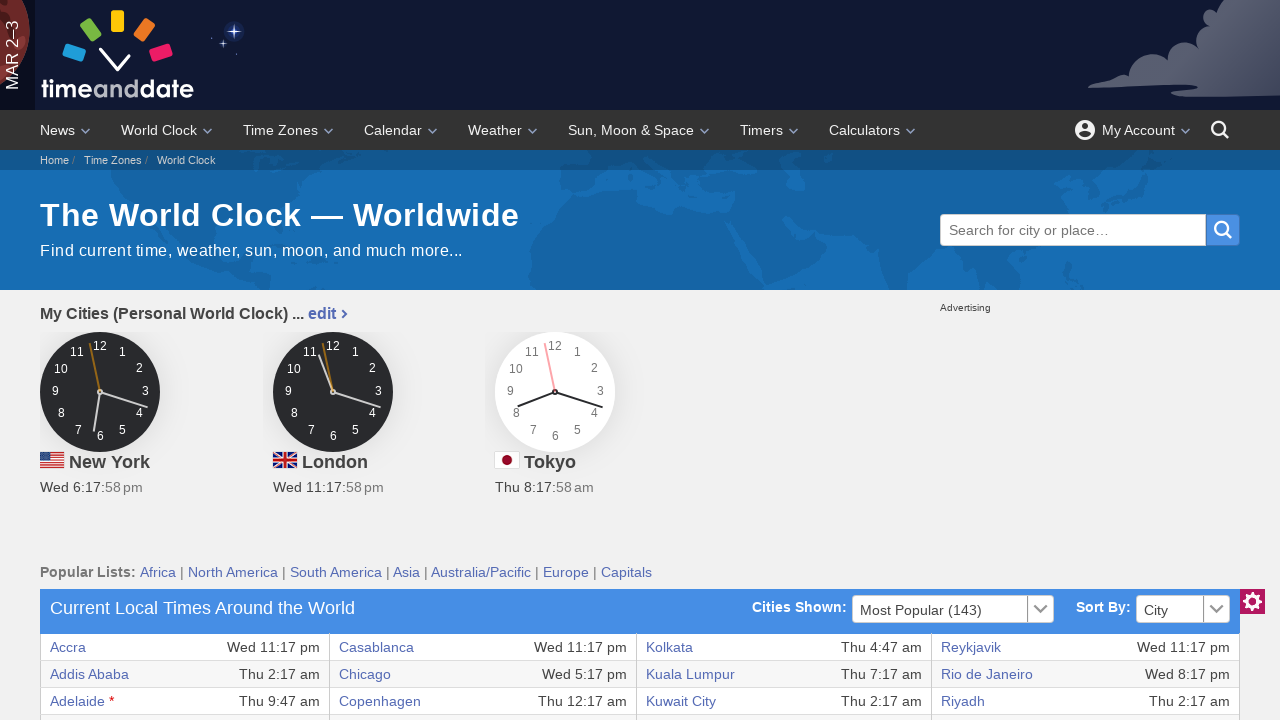

Retrieved all columns from current table row
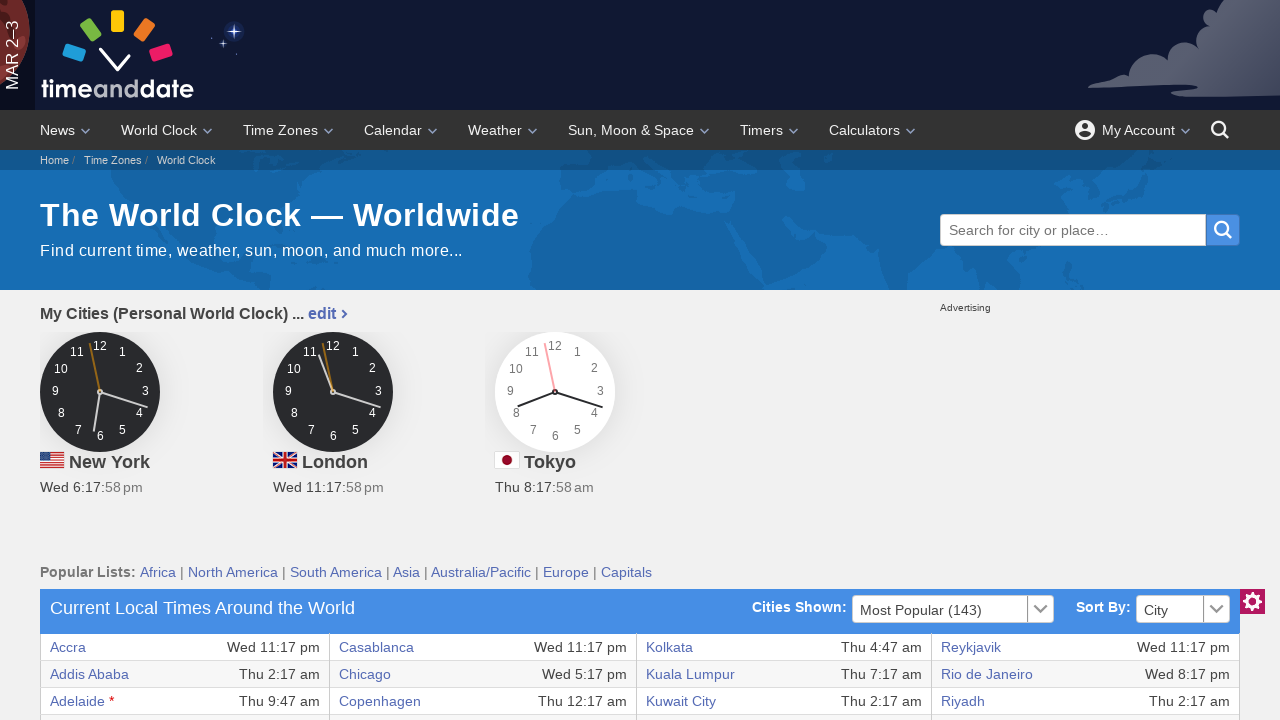

Extracted row data: Antananarivo | Thu 2:17 am | Dubai | Thu 3:17 am | London | Wed 11:17 pm | São Paulo | Wed 8:17 pm
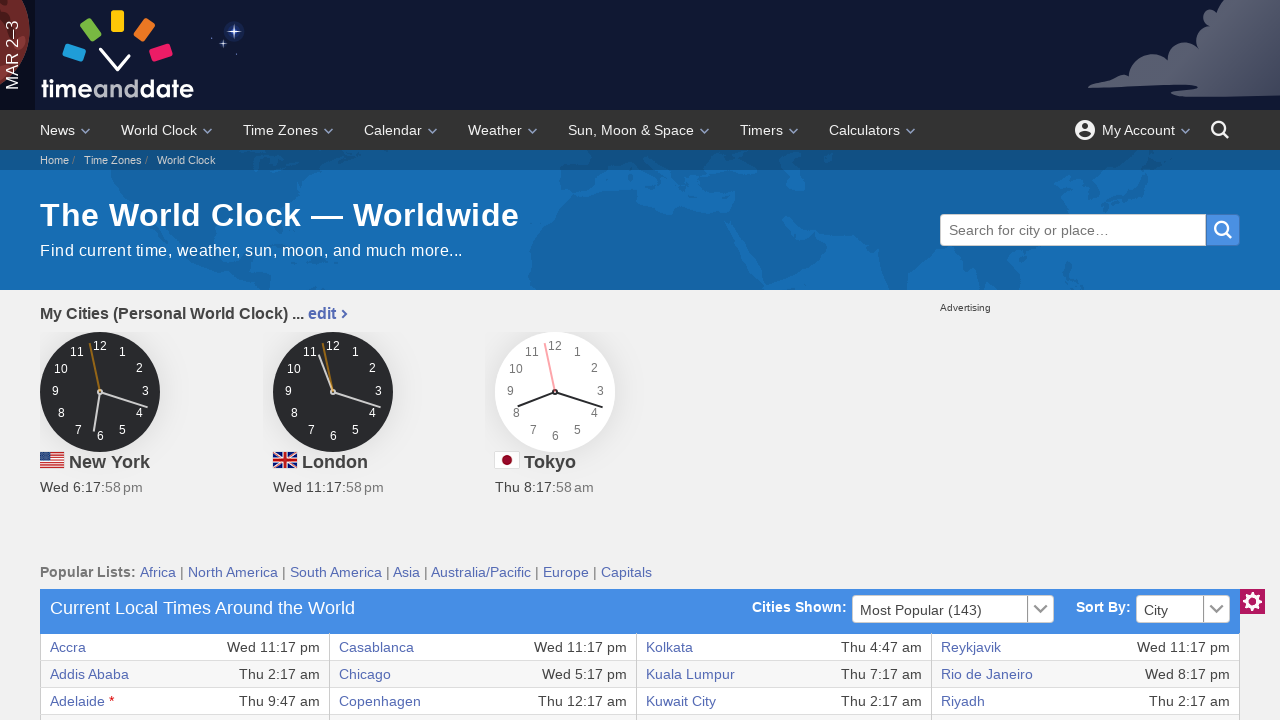

Retrieved all columns from current table row
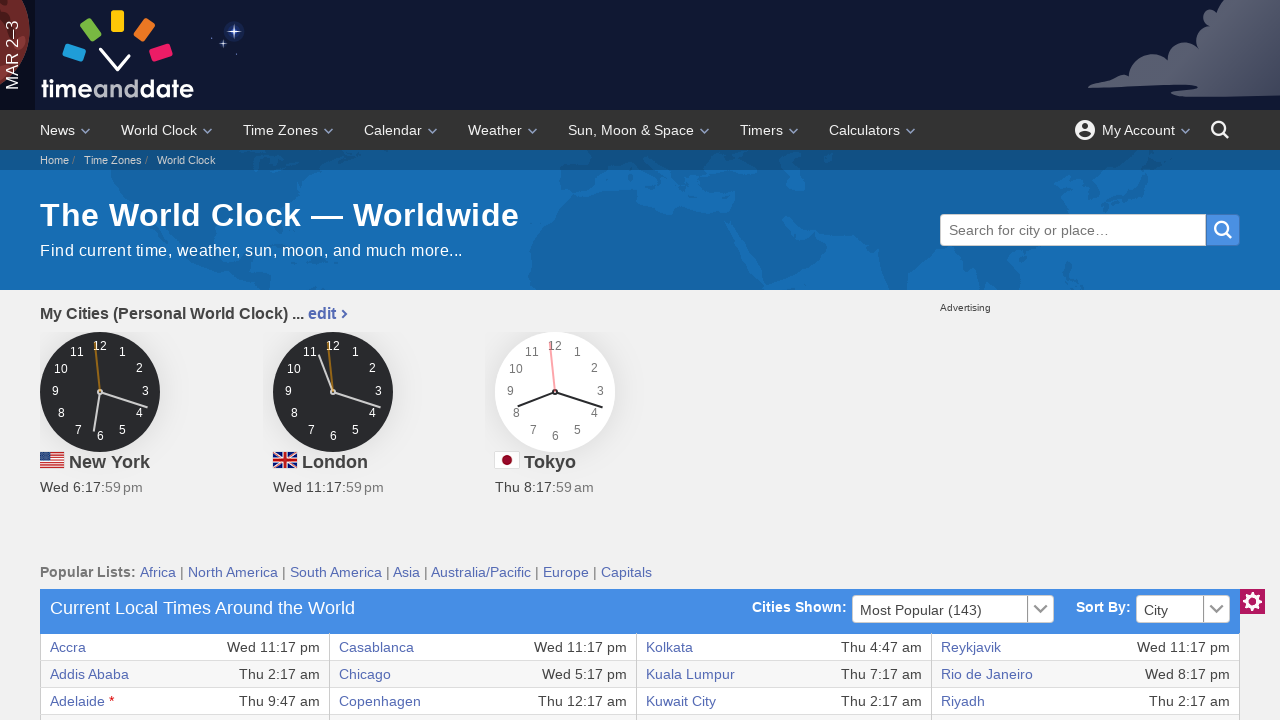

Extracted row data: Asuncion | Wed 8:17 pm | Dublin | Wed 11:17 pm | Los Angeles | Wed 3:17 pm | Seattle | Wed 3:17 pm
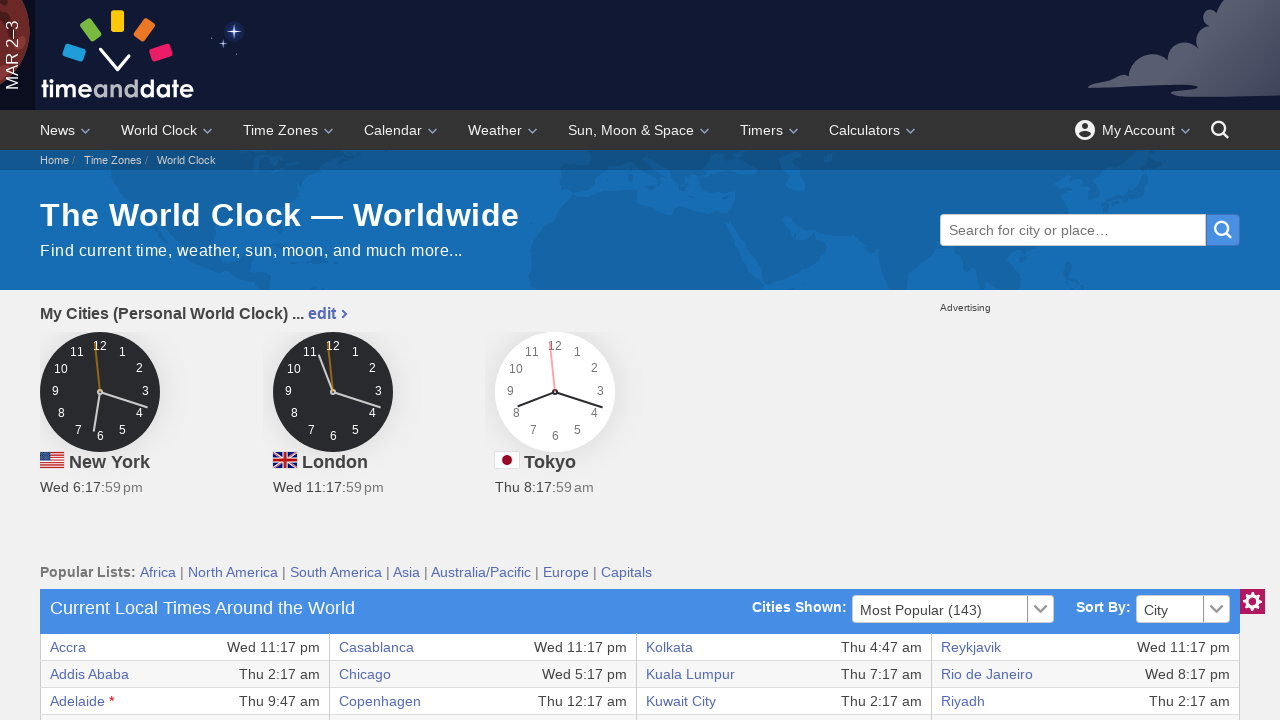

Retrieved all columns from current table row
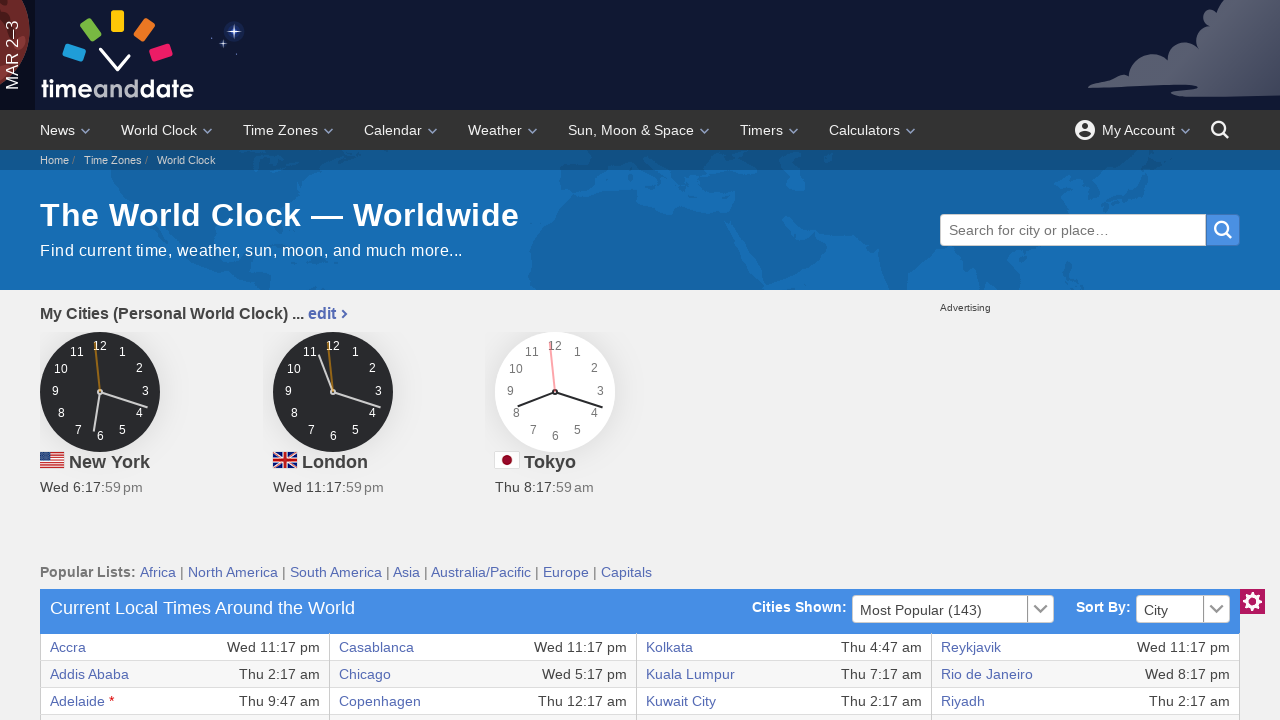

Extracted row data: Athens | Thu 1:18 am | Edmonton | Wed 4:18 pm | Madrid | Thu 12:18 am | Seoul | Thu 8:18 am
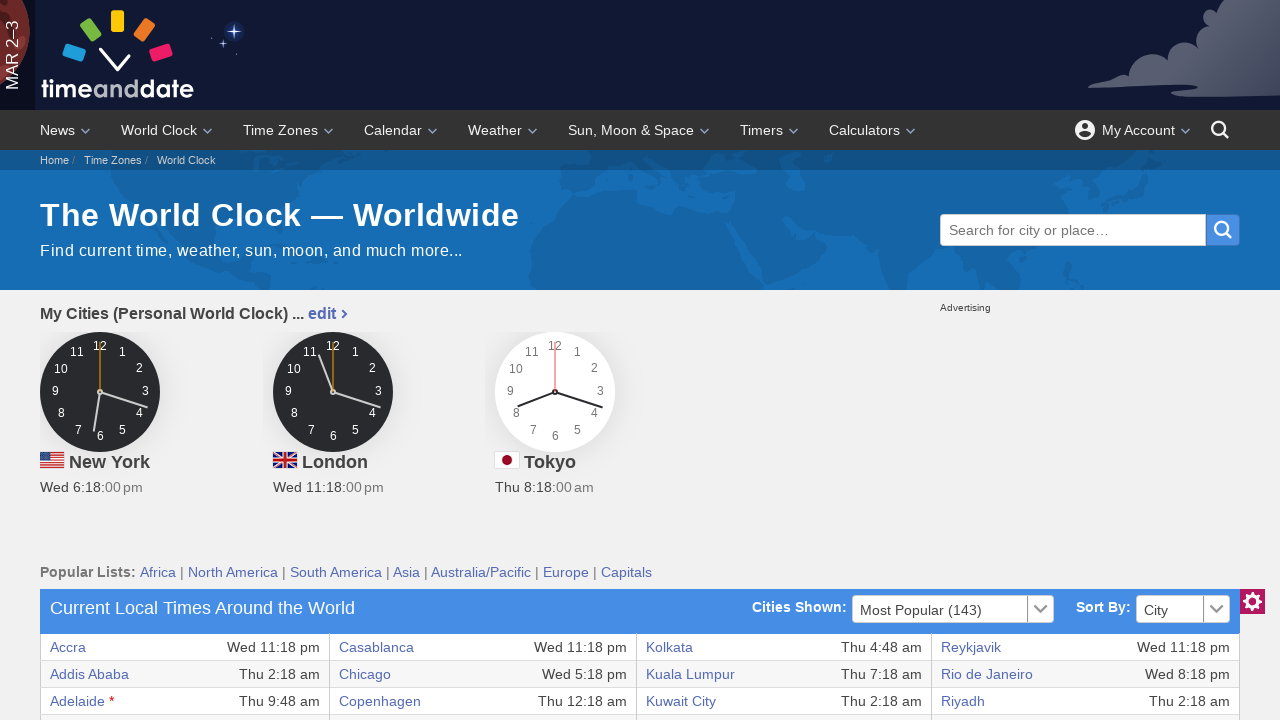

Retrieved all columns from current table row
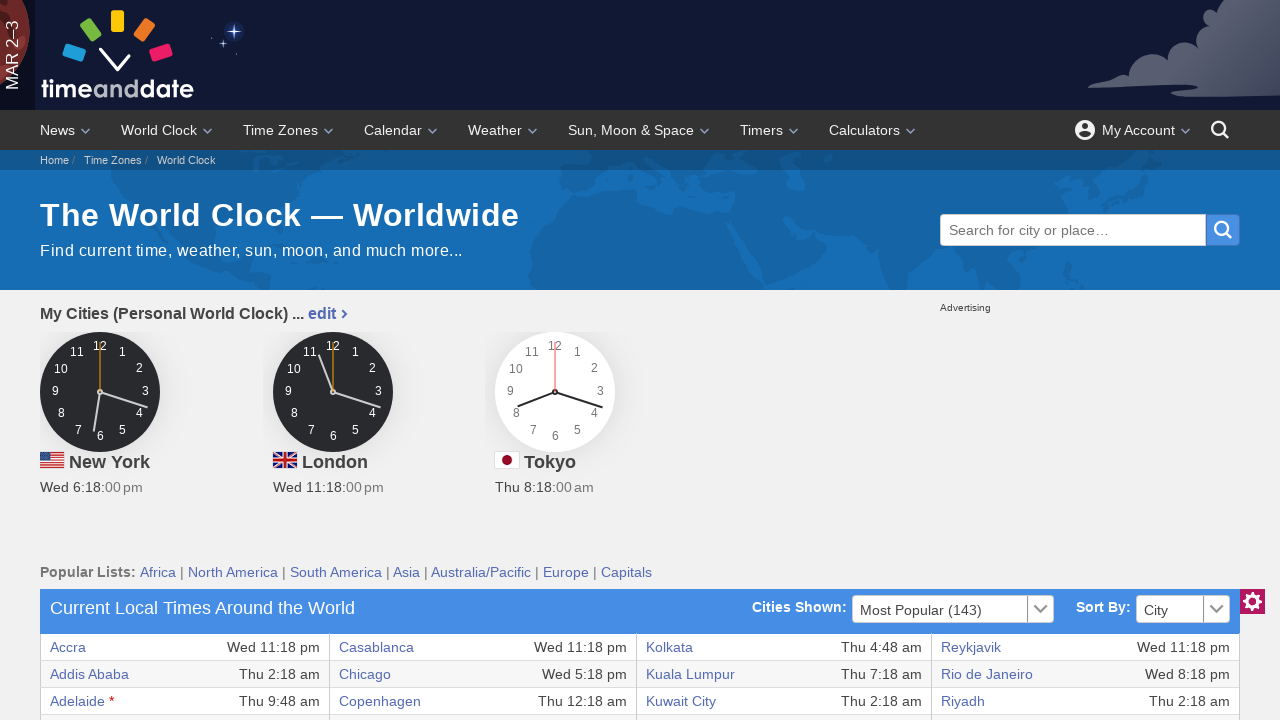

Extracted row data: Atlanta | Wed 6:18 pm | Frankfurt | Thu 12:18 am | Managua | Wed 5:18 pm | Shanghai | Thu 7:18 am
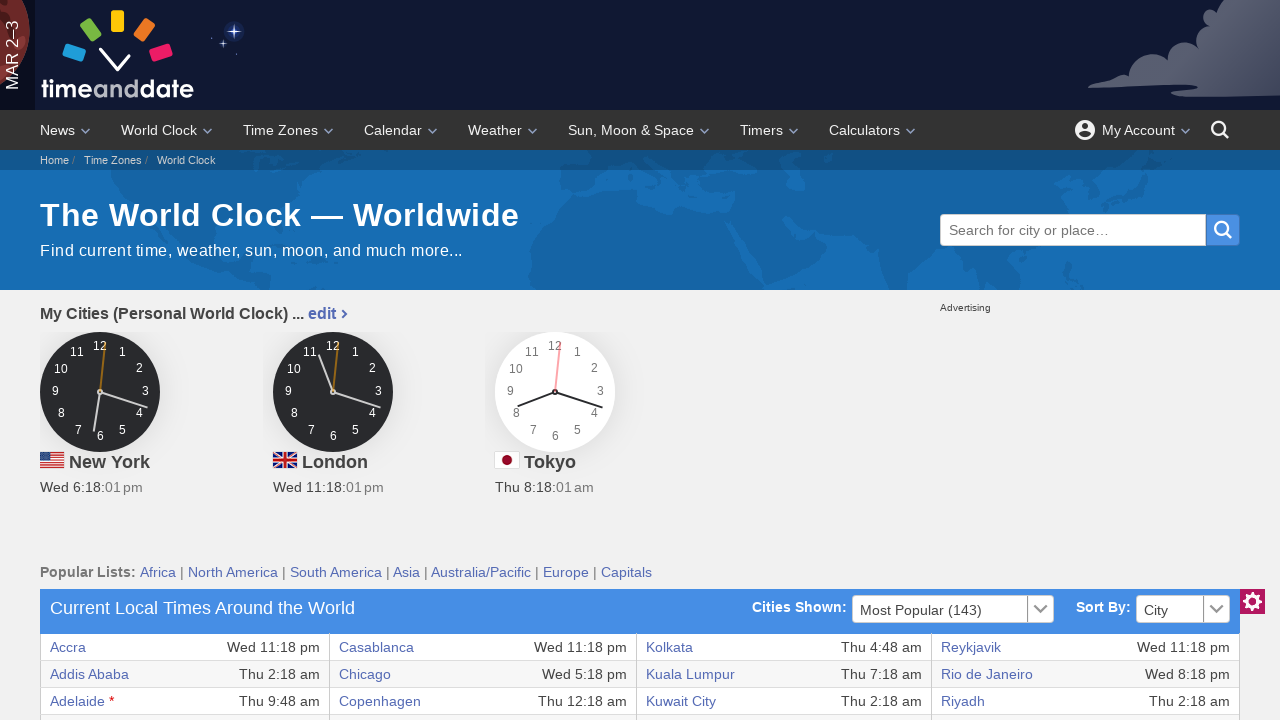

Retrieved all columns from current table row
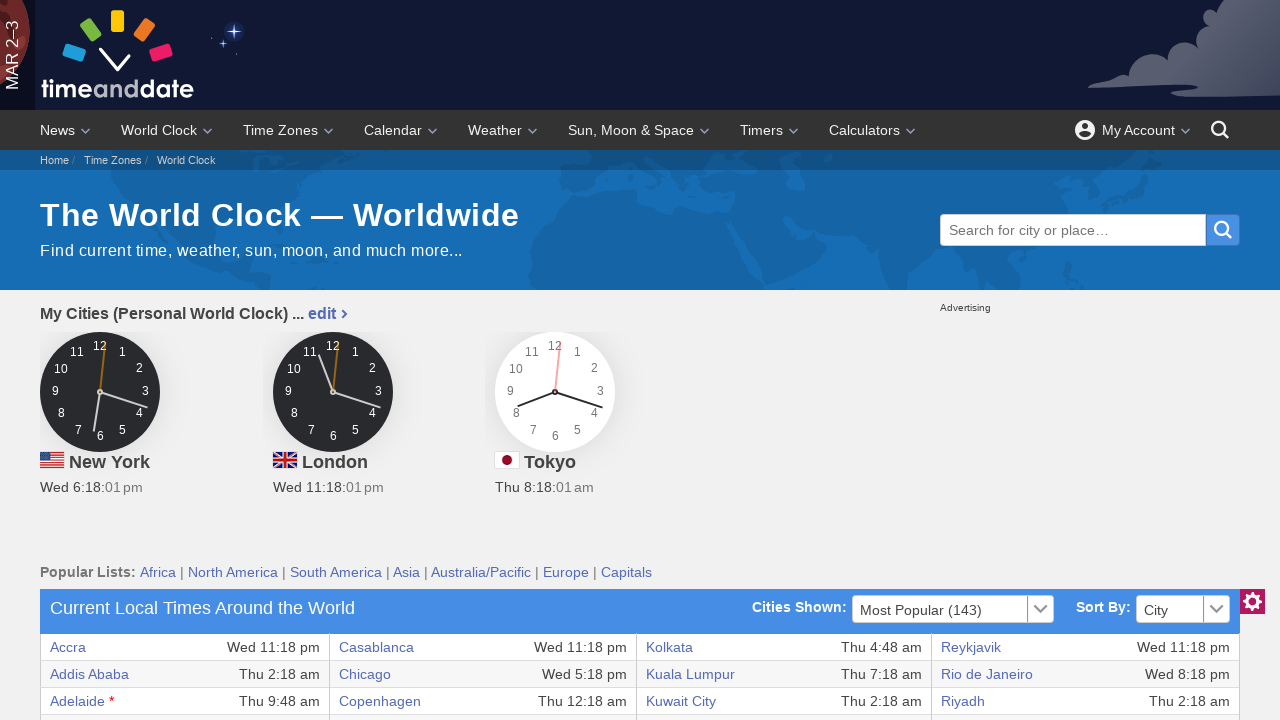

Extracted row data: Auckland * | Thu 12:18 pm | Guatemala City | Wed 5:18 pm | Manila | Thu 7:18 am | Singapore | Thu 7:18 am
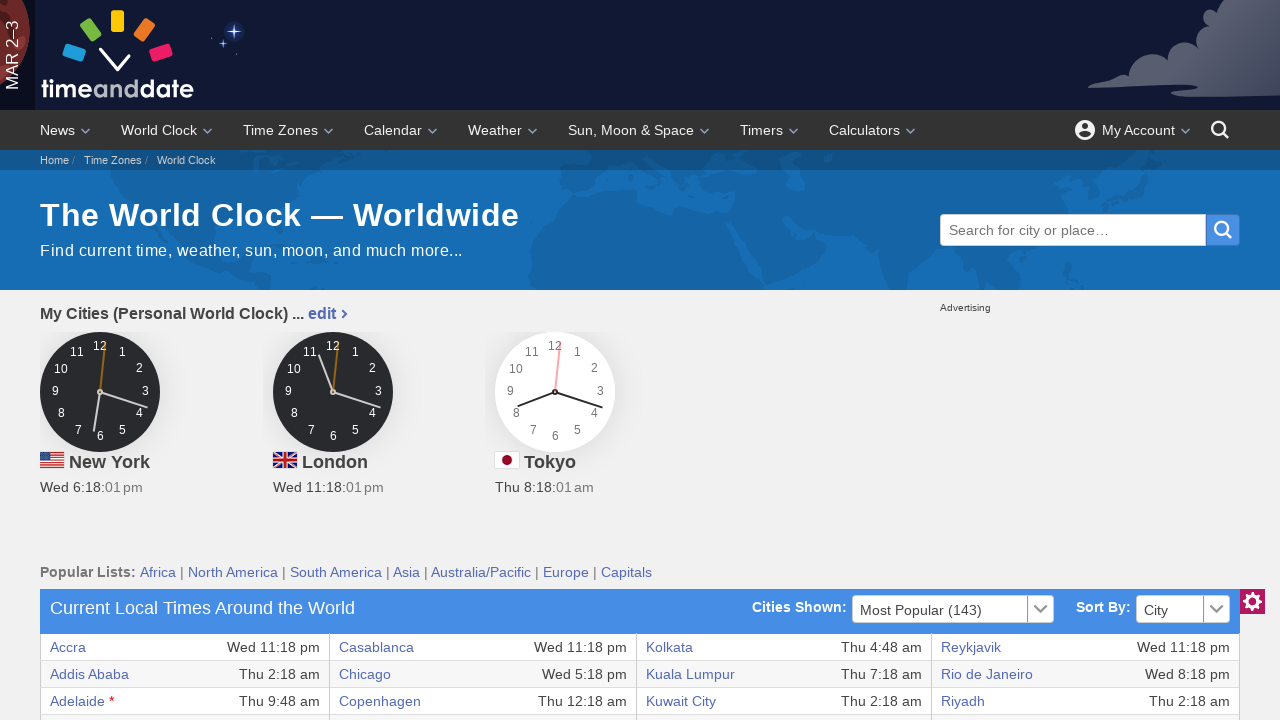

Retrieved all columns from current table row
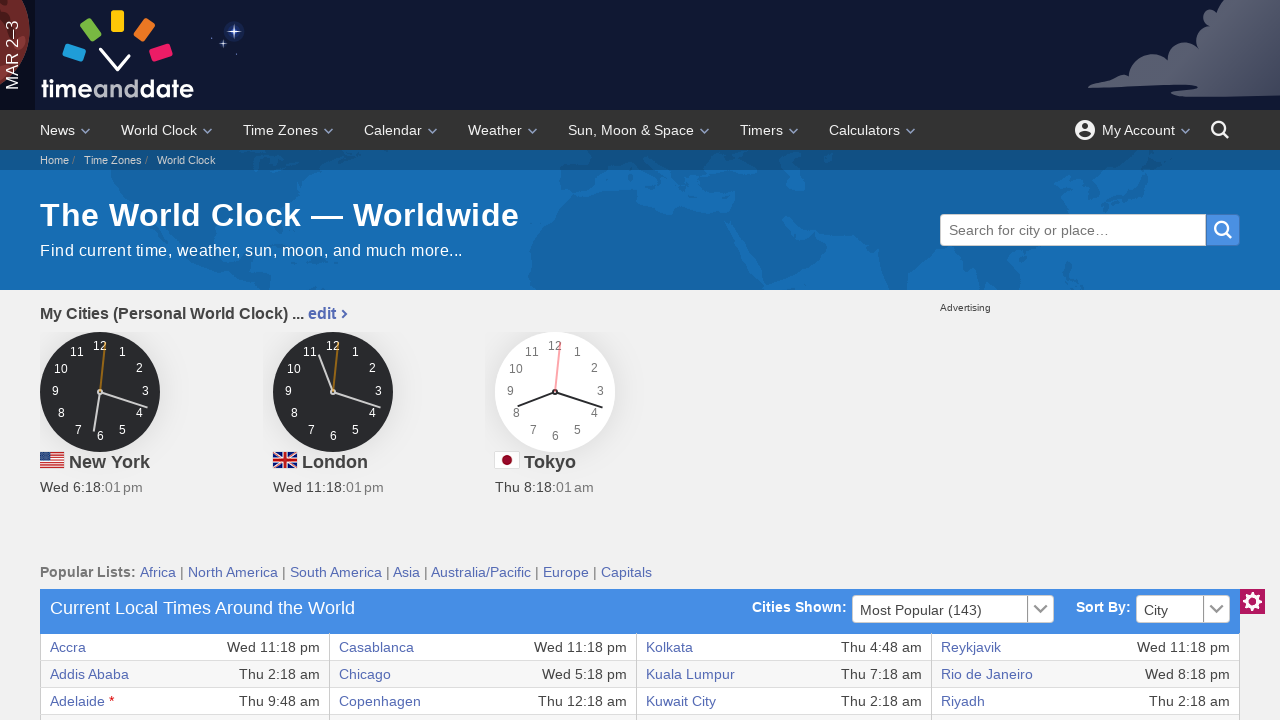

Extracted row data: Baghdad | Thu 2:18 am | Halifax | Wed 7:18 pm | Melbourne * | Thu 10:18 am | Sofia | Thu 1:18 am
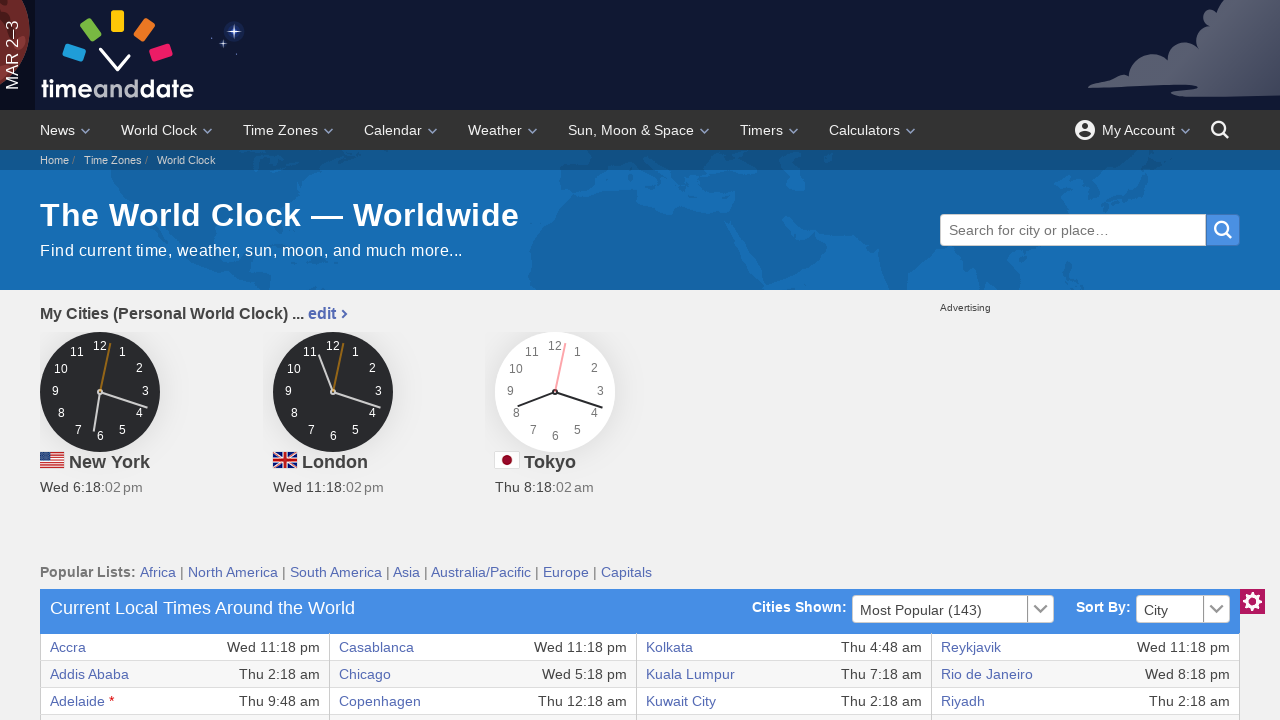

Retrieved all columns from current table row
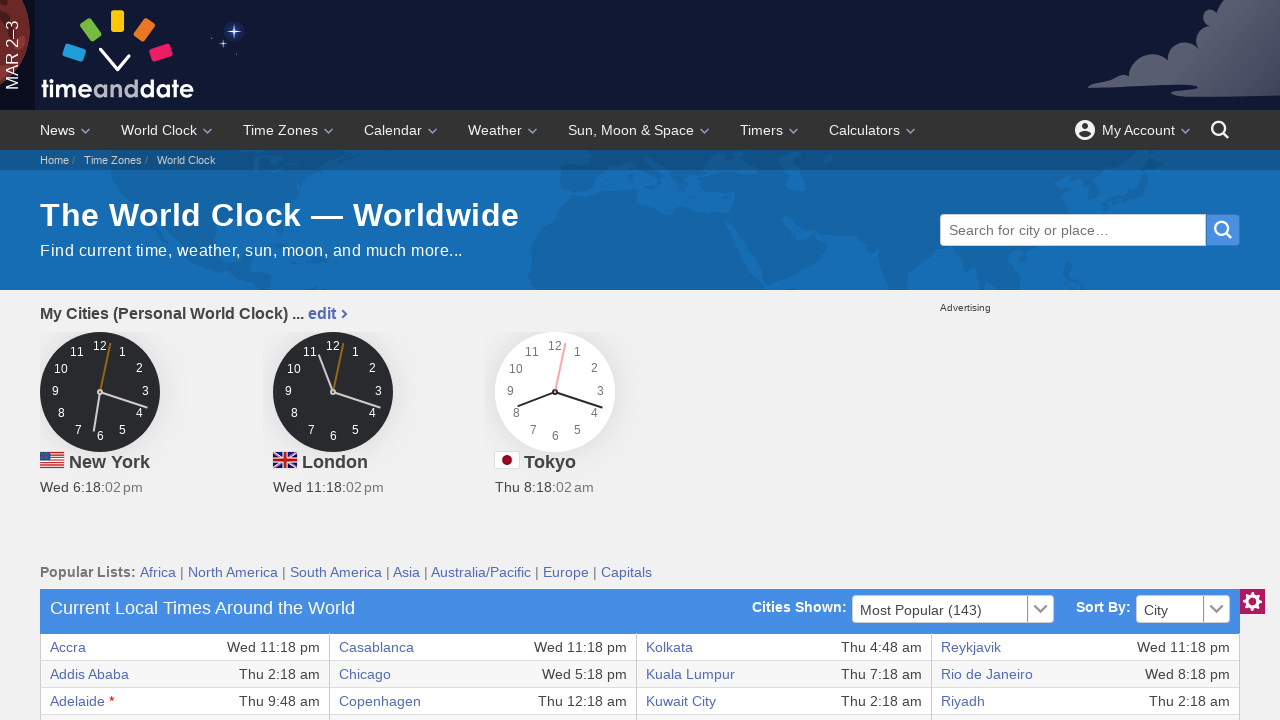

Extracted row data: Bangkok | Thu 6:18 am | Hanoi | Thu 6:18 am | Mexico City | Wed 5:18 pm | St. John's | Wed 7:48 pm
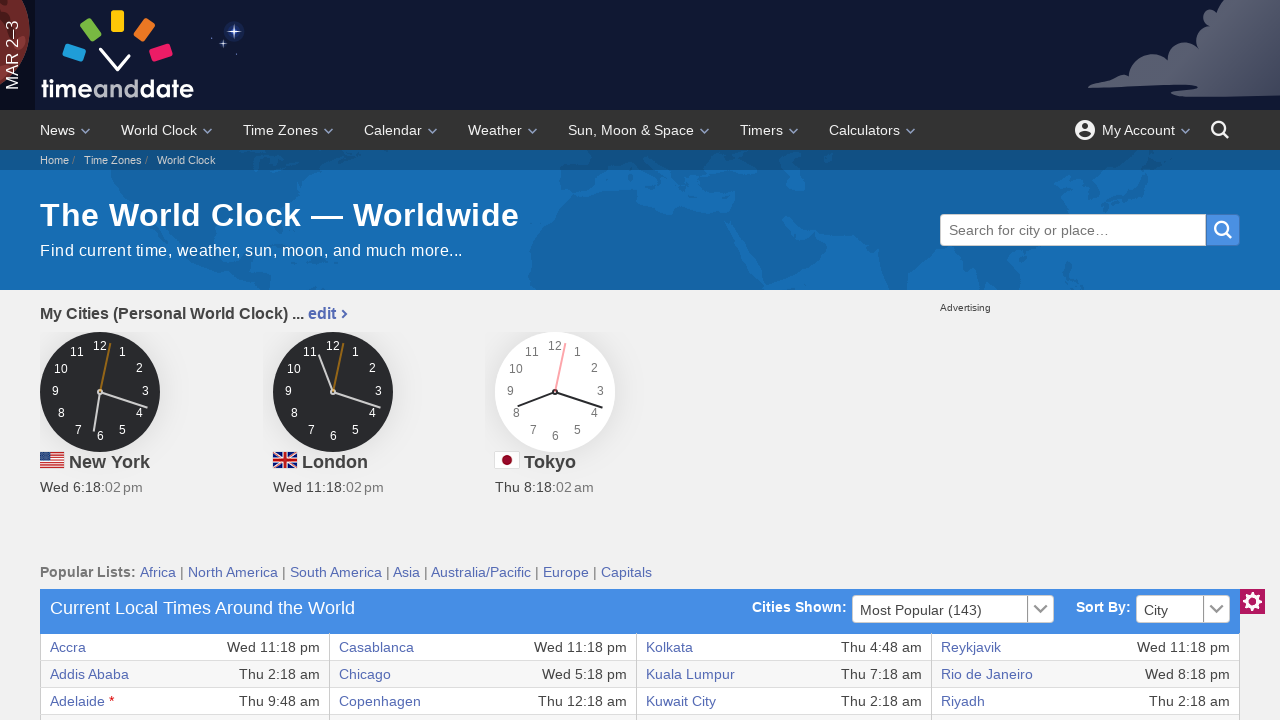

Retrieved all columns from current table row
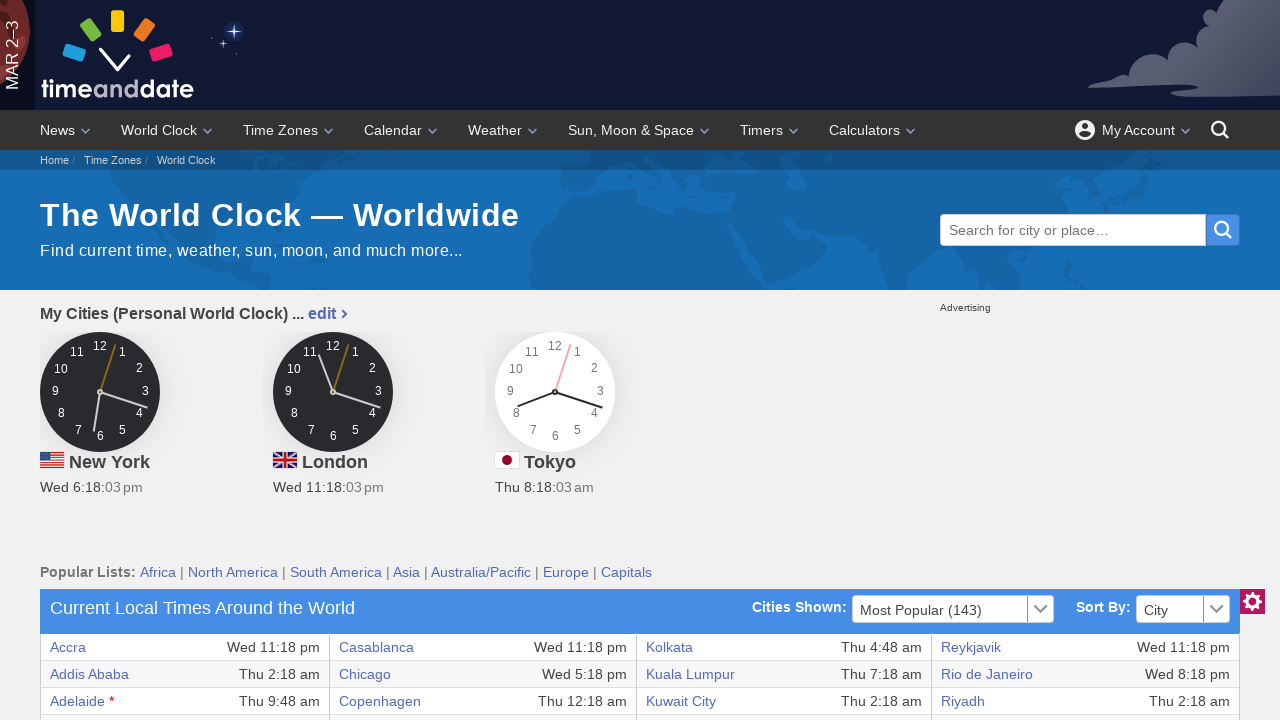

Extracted row data: Barcelona | Thu 12:18 am | Harare | Thu 1:18 am | Miami | Wed 6:18 pm | Stockholm | Thu 12:18 am
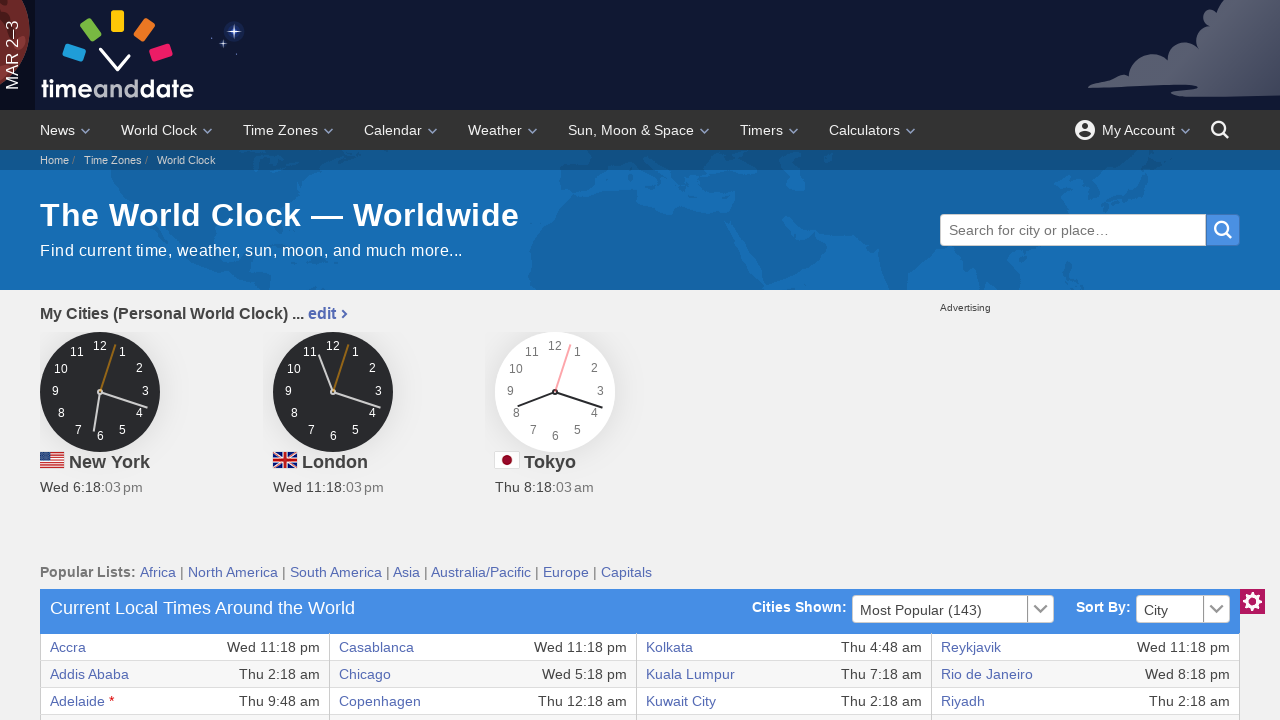

Retrieved all columns from current table row
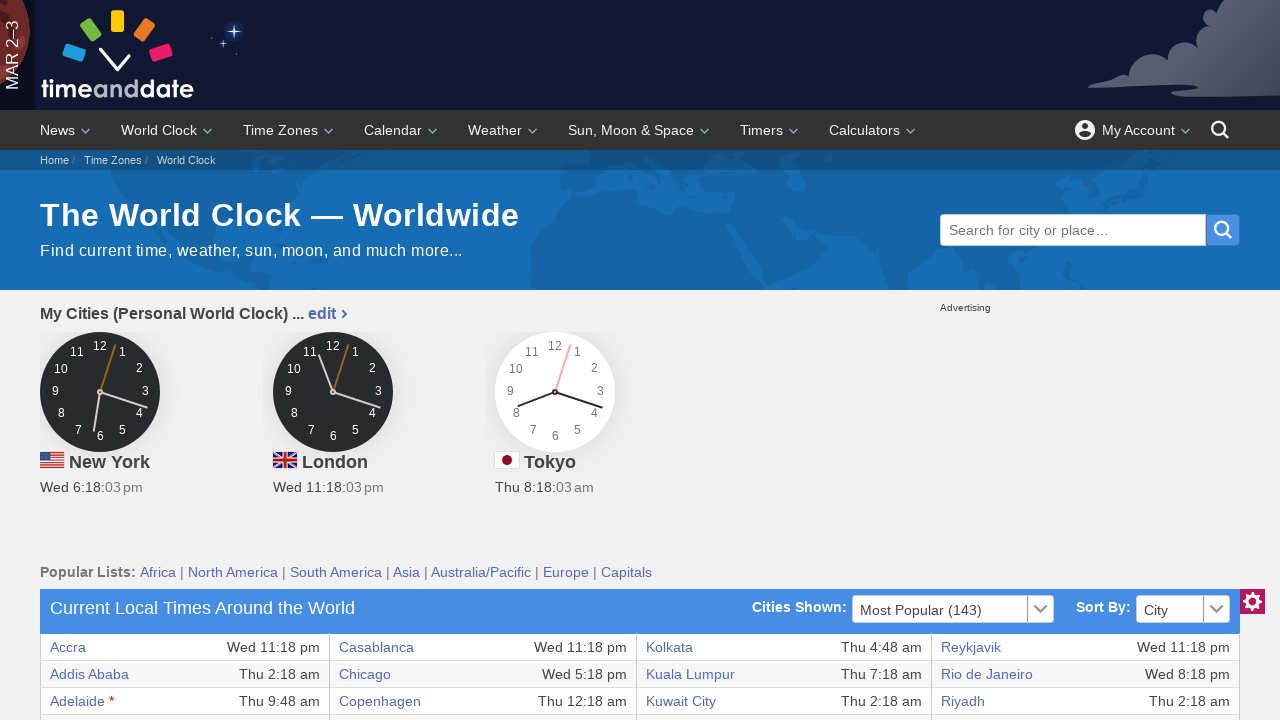

Extracted row data: Beijing | Thu 7:18 am | Havana | Wed 6:18 pm | Minneapolis | Wed 5:18 pm | Suva | Thu 11:18 am
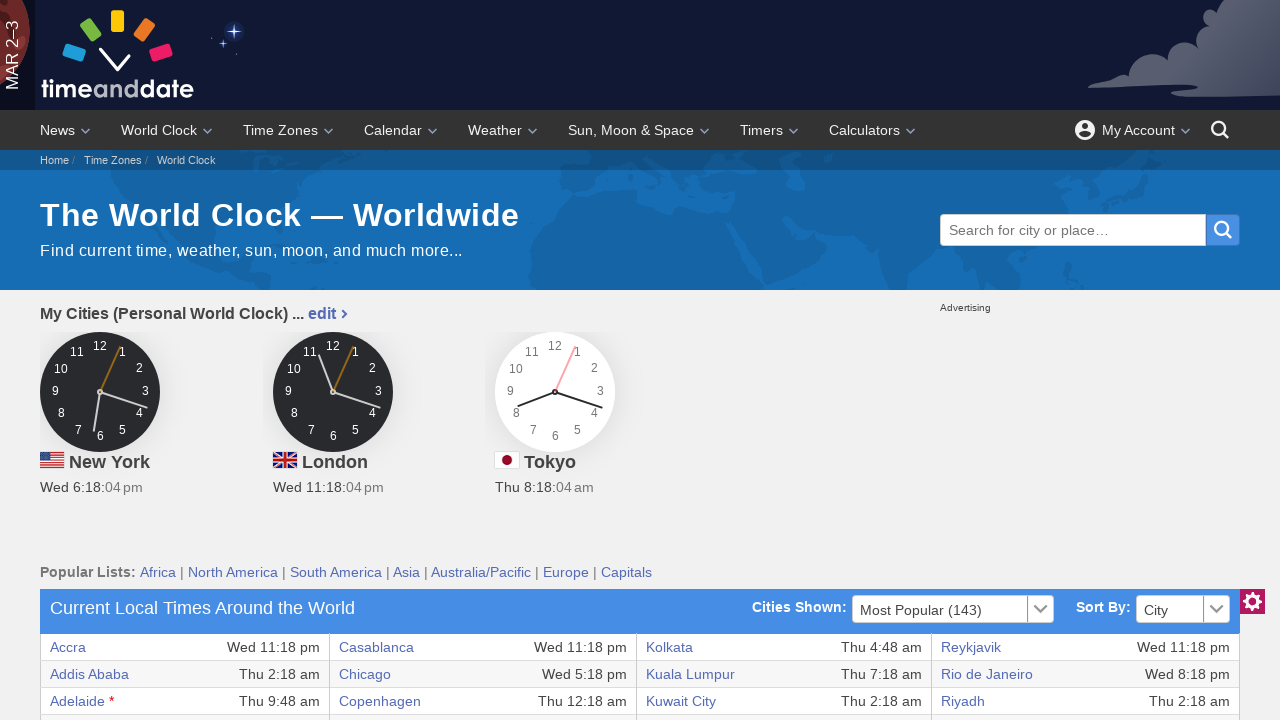

Retrieved all columns from current table row
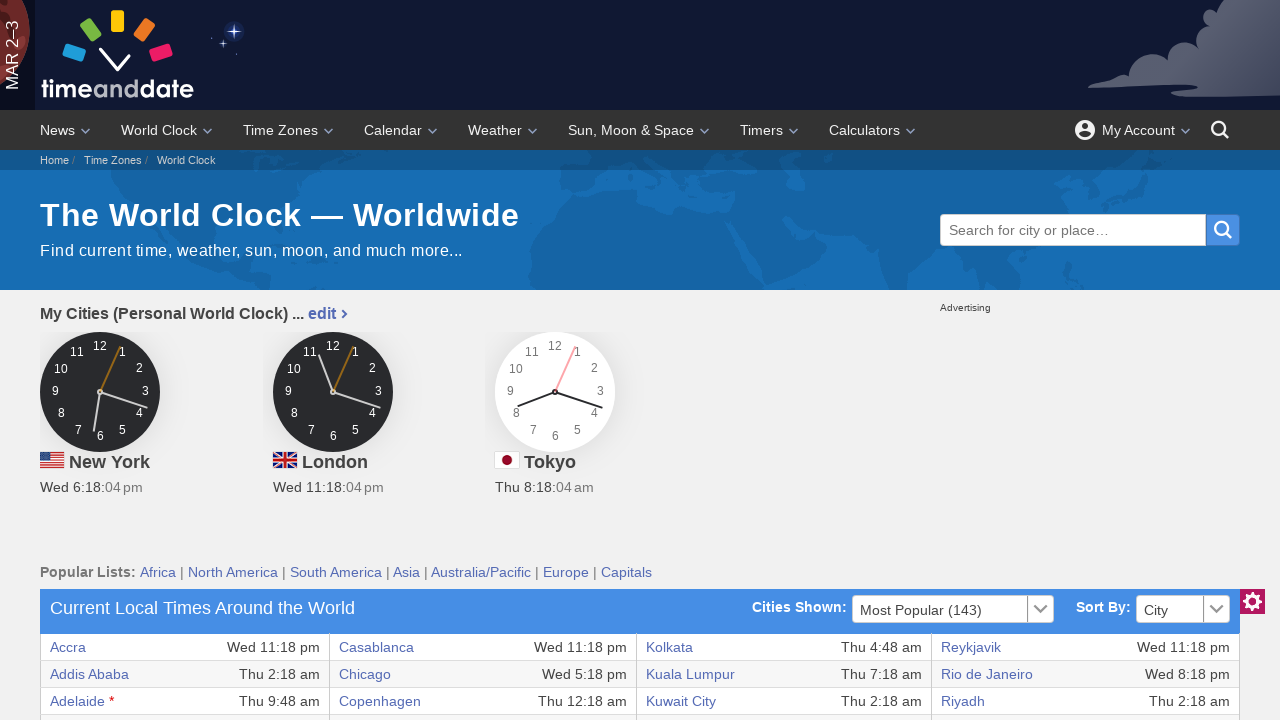

Extracted row data: Beirut | Thu 1:18 am | Helsinki | Thu 1:18 am | Minsk | Thu 2:18 am | Sydney * | Thu 10:18 am
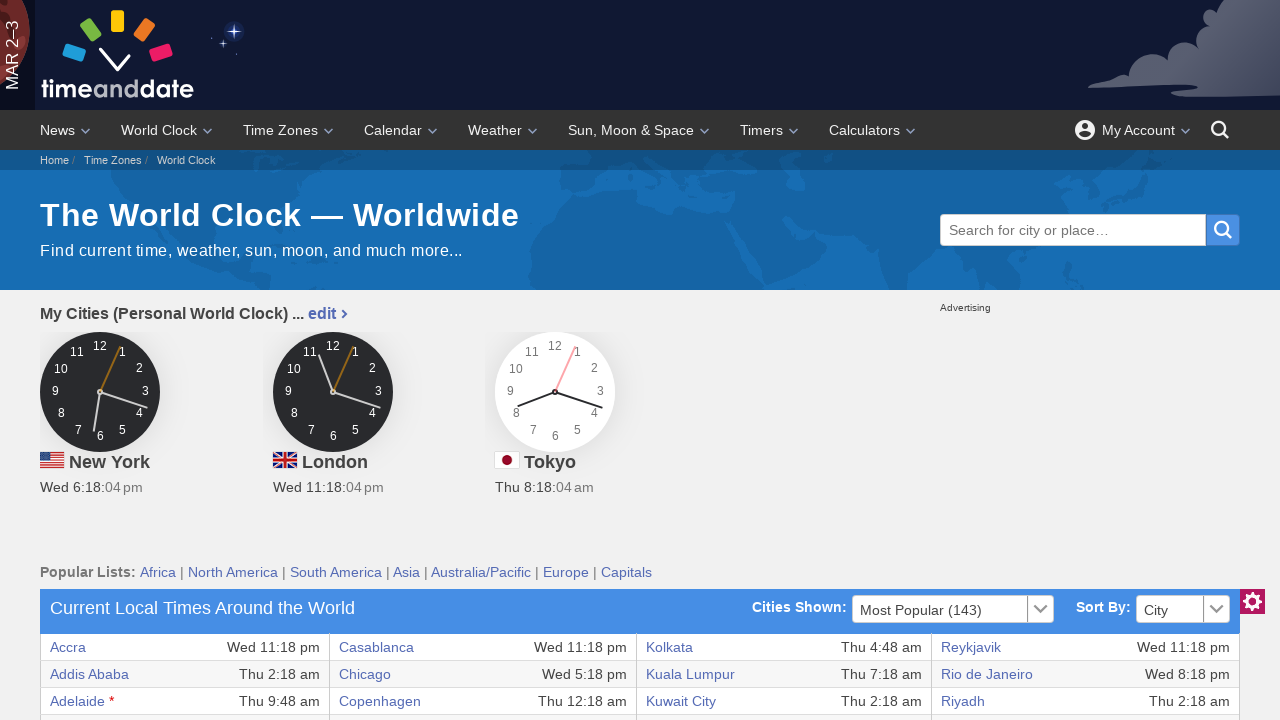

Retrieved all columns from current table row
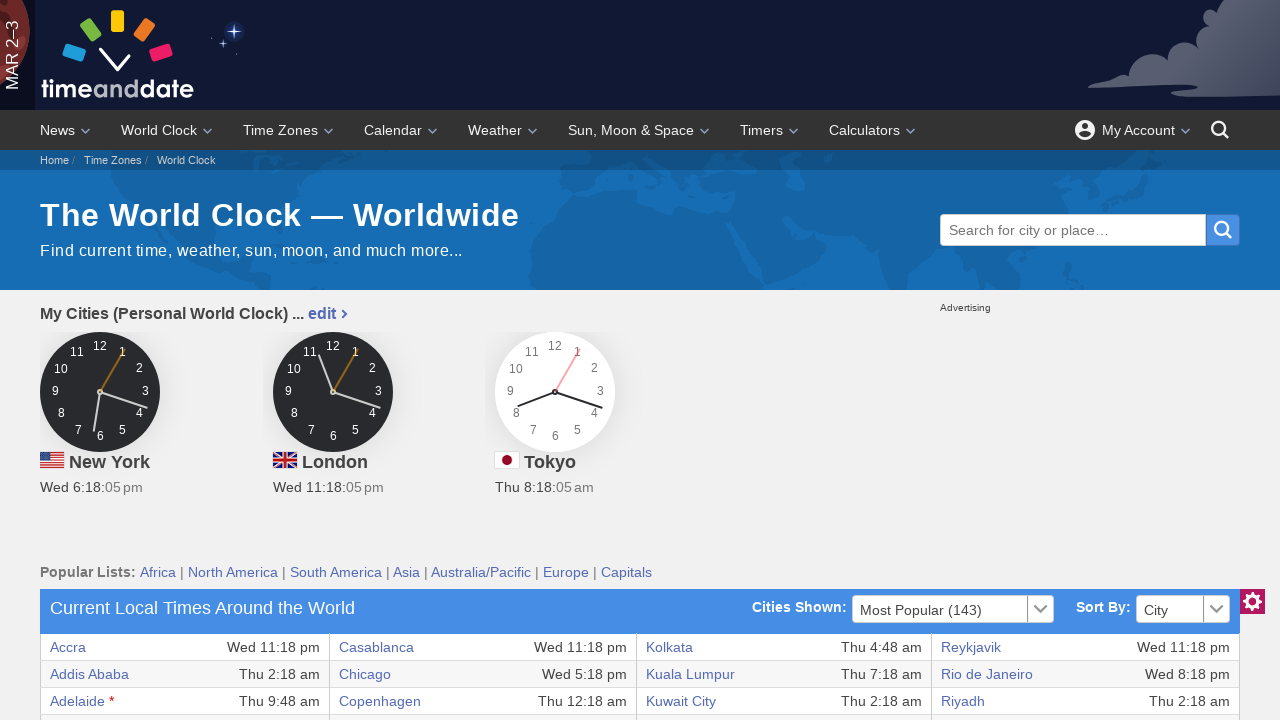

Extracted row data: Belgrade | Thu 12:18 am | Hong Kong | Thu 7:18 am | Montevideo | Wed 8:18 pm | Taipei | Thu 7:18 am
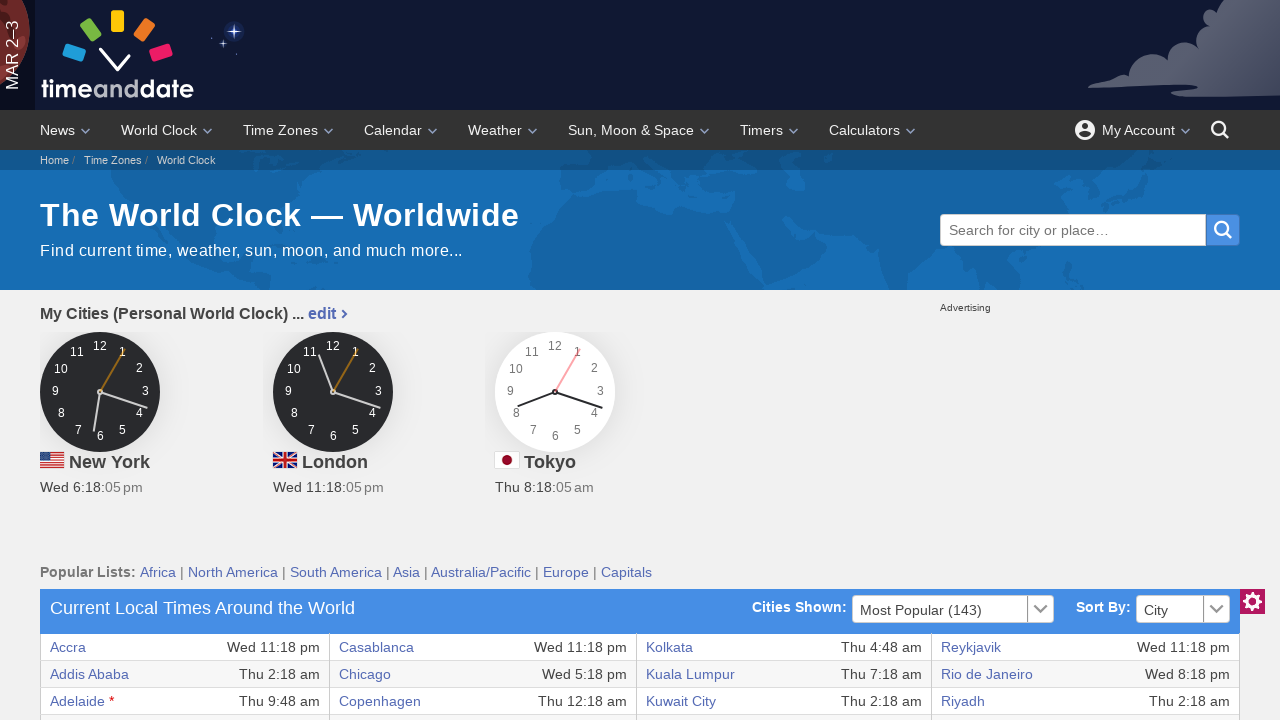

Retrieved all columns from current table row
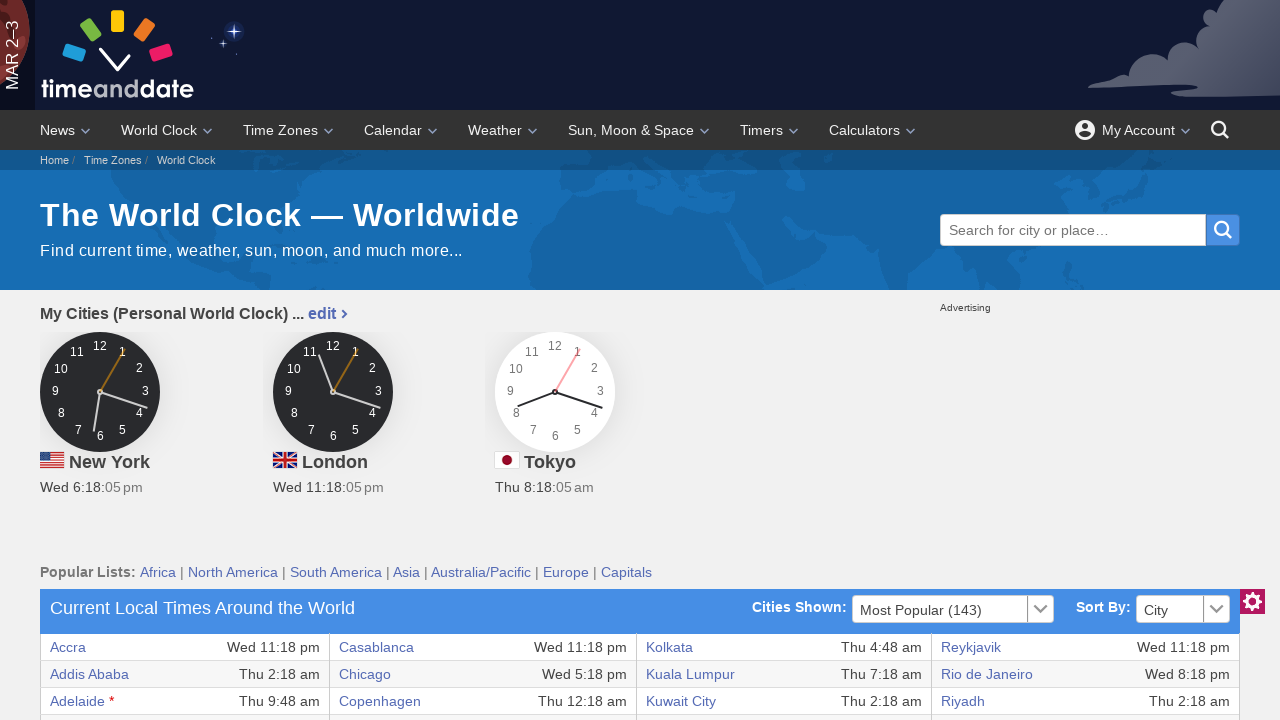

Extracted row data: Bengaluru | Thu 4:48 am | Honolulu | Wed 1:18 pm | Montréal | Wed 6:18 pm | Tallinn | Thu 1:18 am
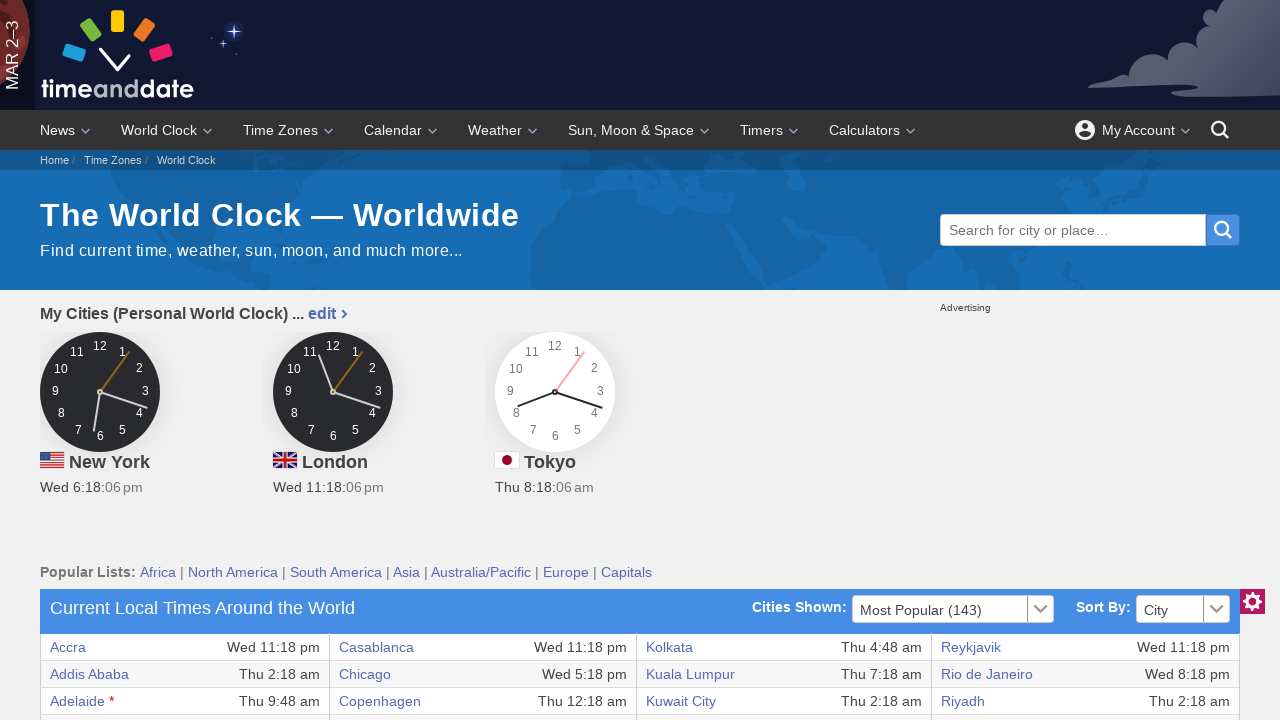

Retrieved all columns from current table row
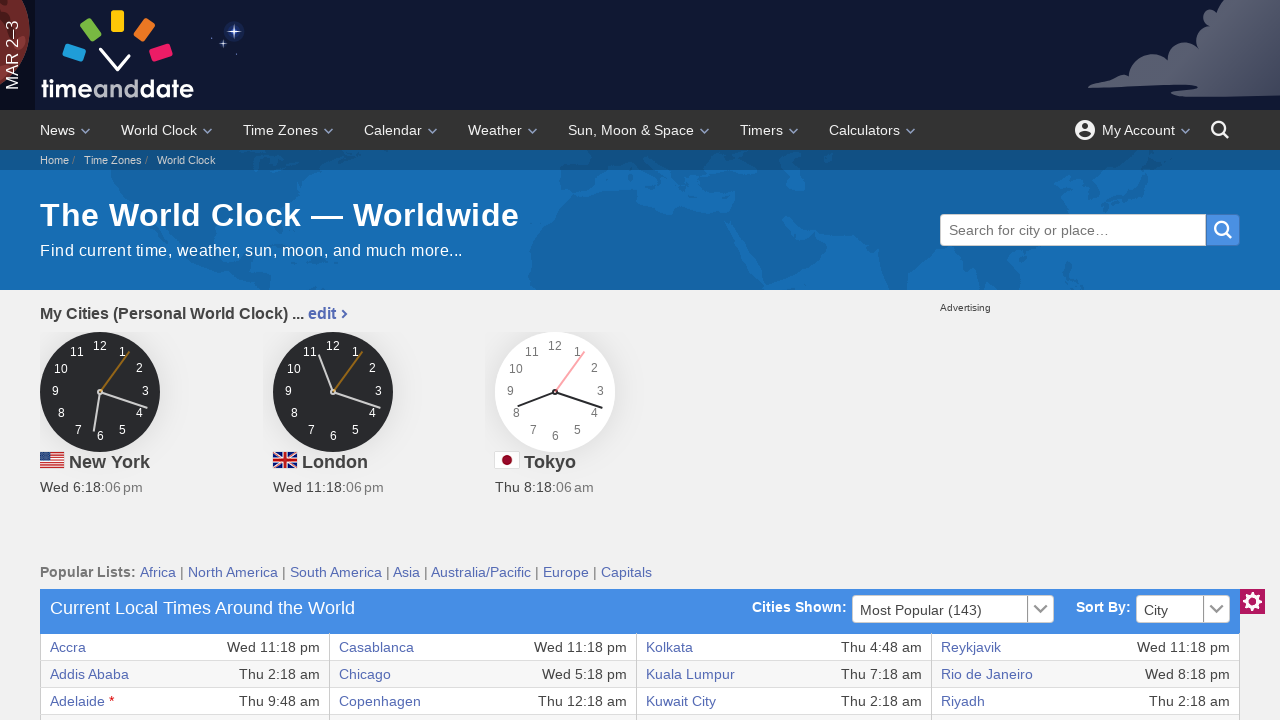

Extracted row data: Berlin | Thu 12:18 am | Houston | Wed 5:18 pm | Moscow | Thu 2:18 am | Tashkent | Thu 4:18 am
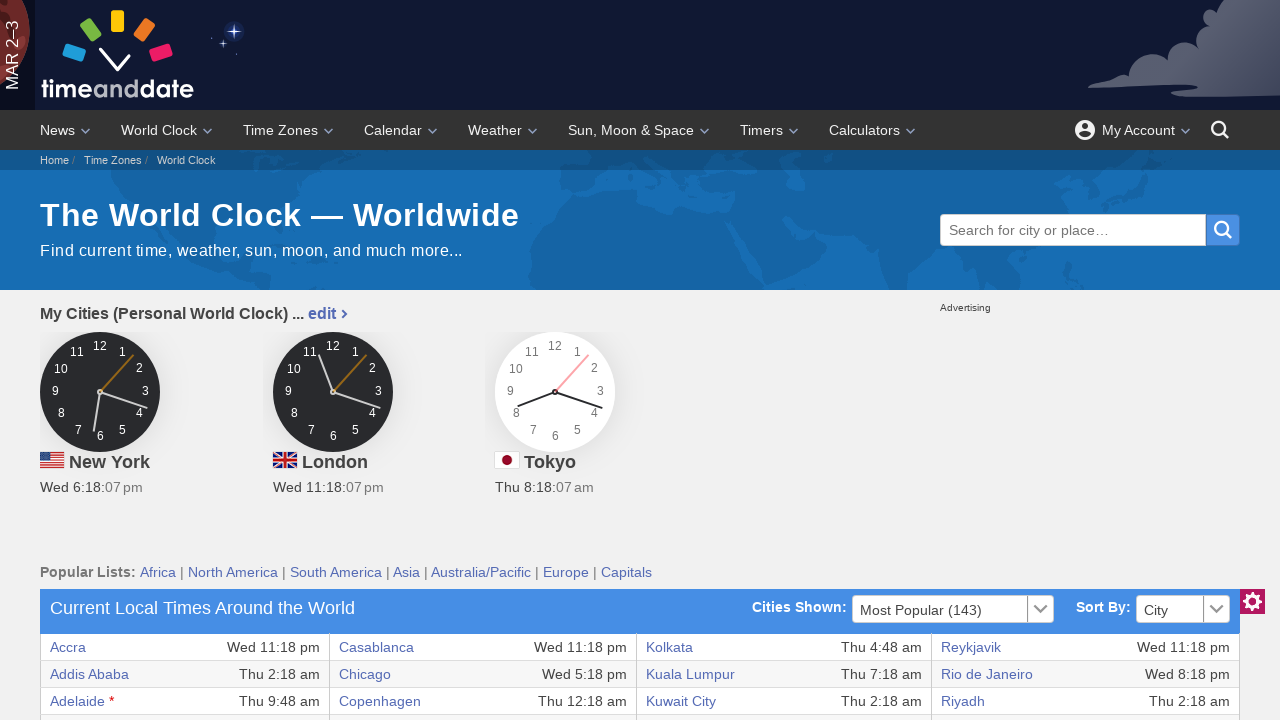

Retrieved all columns from current table row
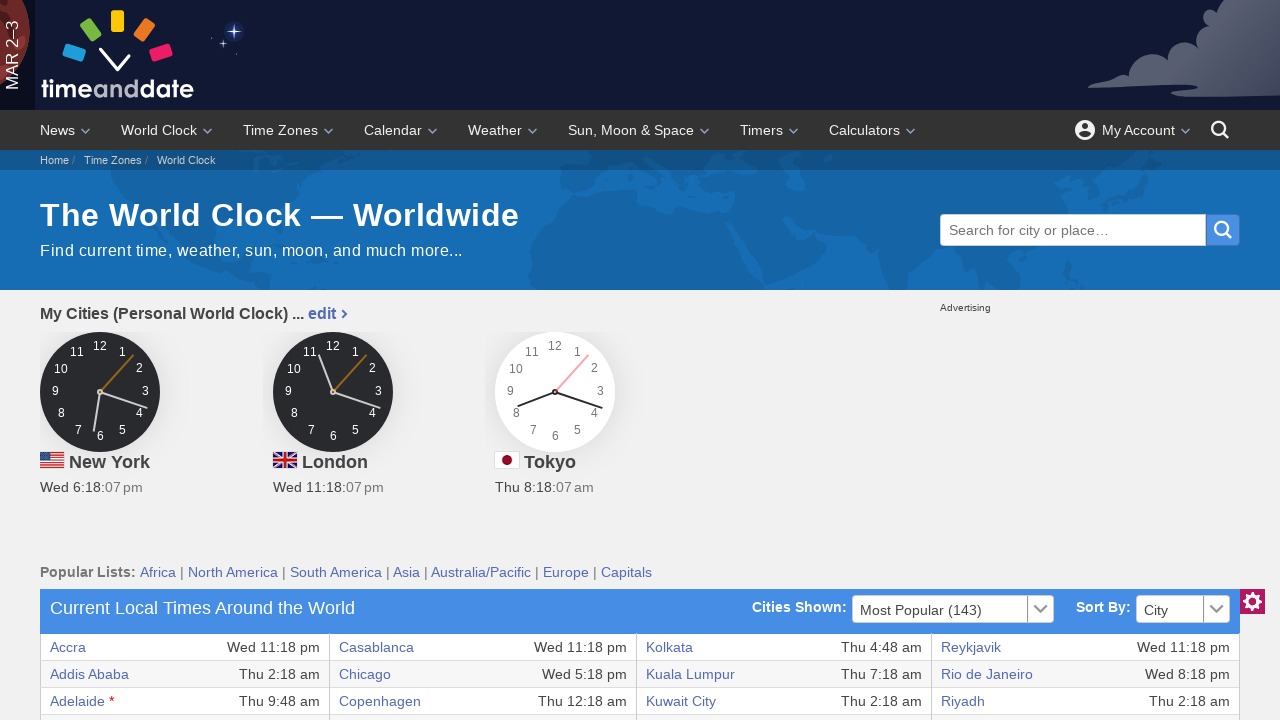

Extracted row data: Bogota | Wed 6:18 pm | Indianapolis | Wed 6:18 pm | Mumbai | Thu 4:48 am | Tegucigalpa | Wed 5:18 pm
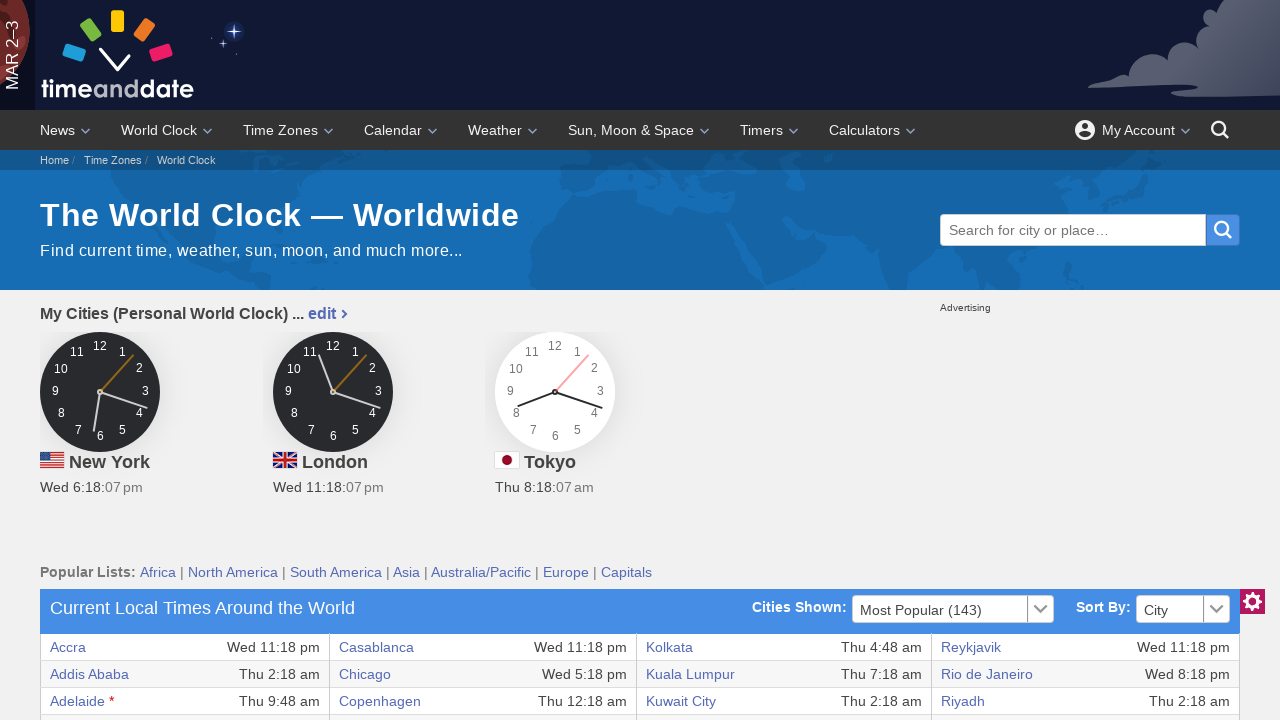

Retrieved all columns from current table row
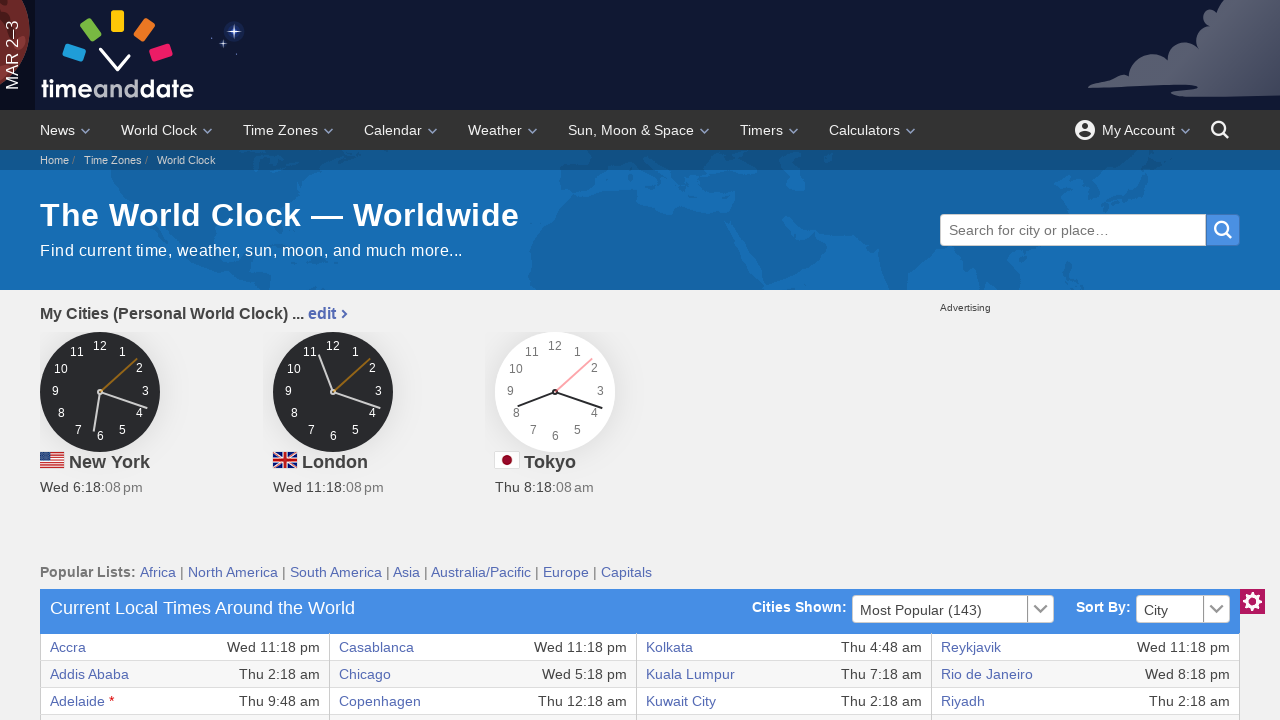

Extracted row data: Boston | Wed 6:18 pm | Islamabad | Thu 4:18 am | Nairobi | Thu 2:18 am | Tehran | Thu 2:48 am
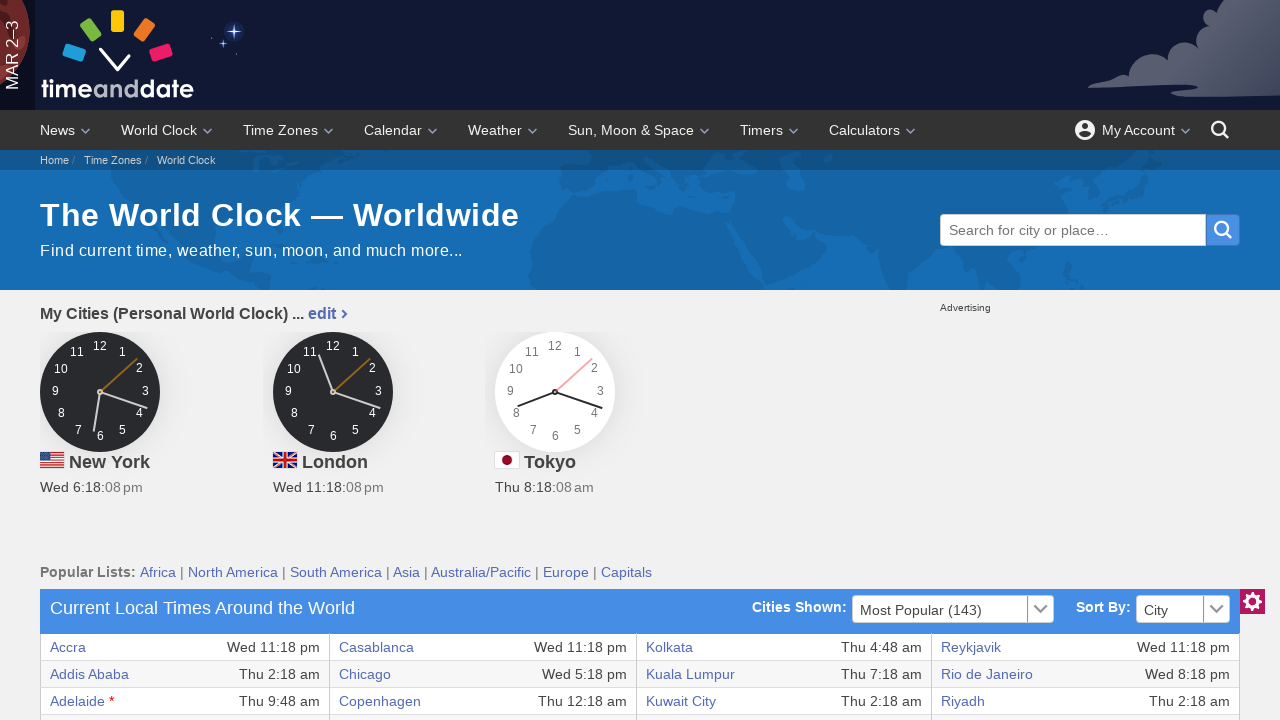

Retrieved all columns from current table row
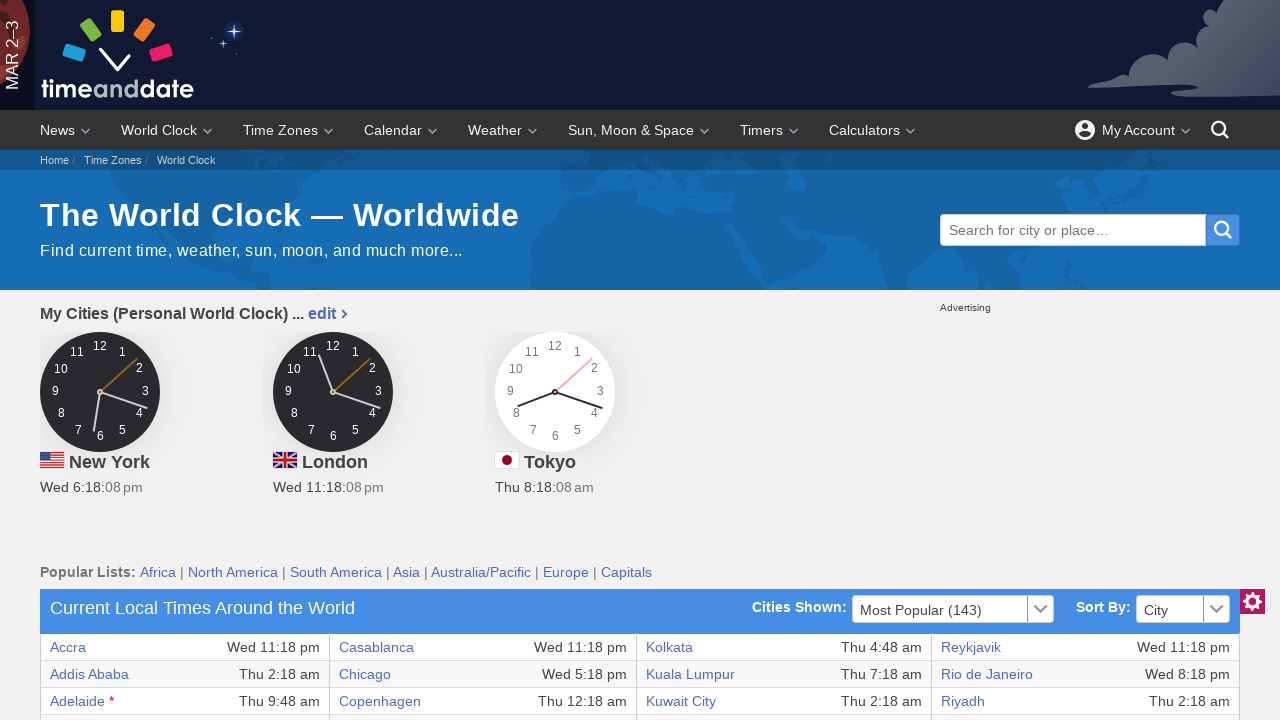

Extracted row data: Brasilia | Wed 8:18 pm | Istanbul | Thu 2:18 am | Nassau | Wed 6:18 pm | Tokyo | Thu 8:18 am
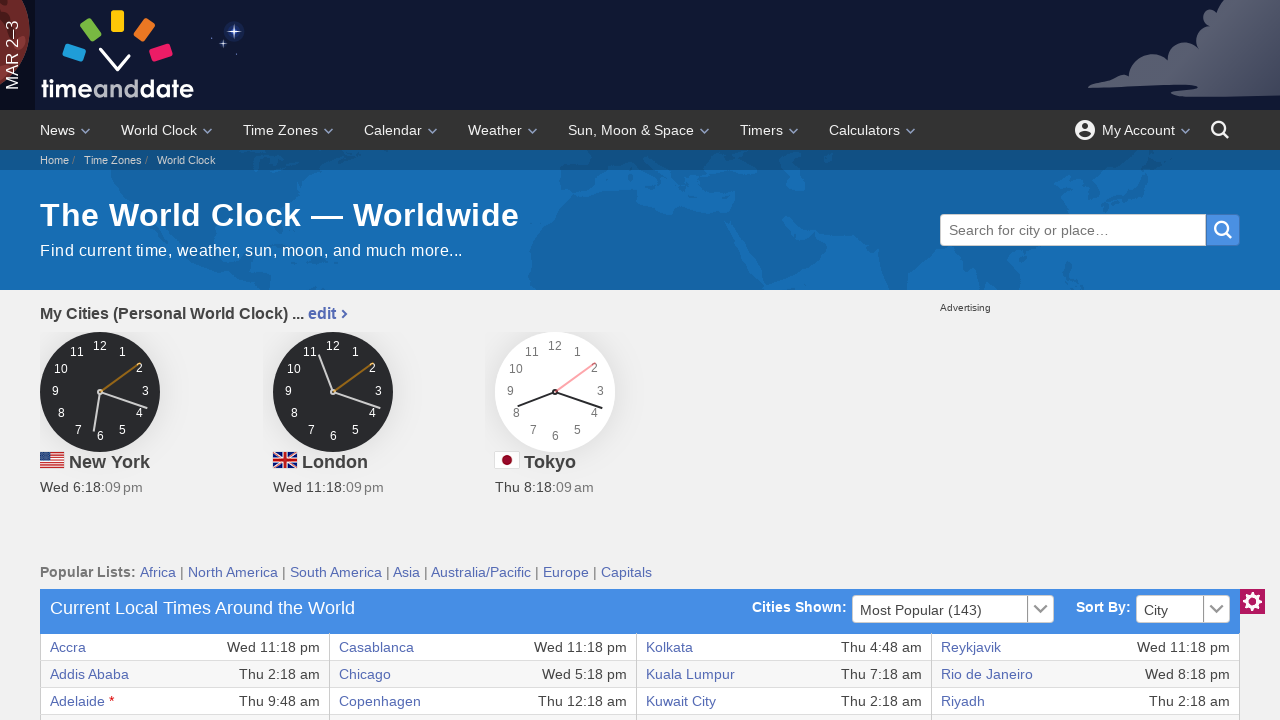

Retrieved all columns from current table row
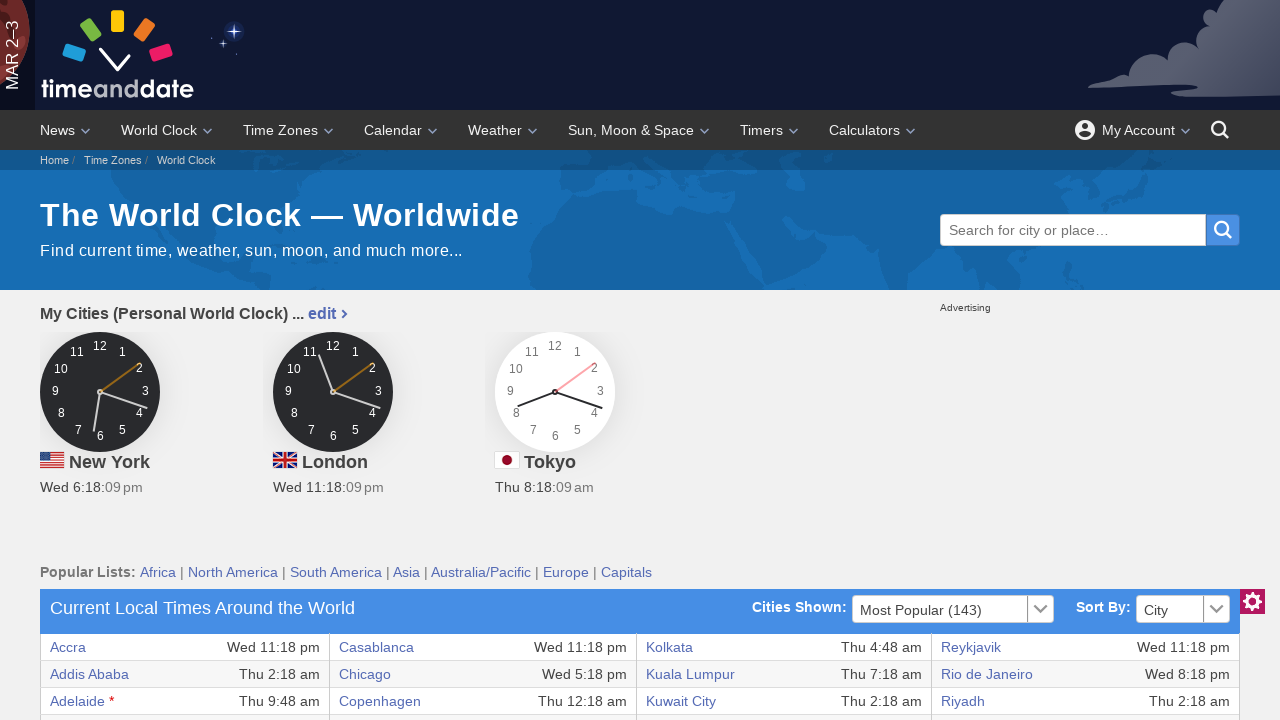

Extracted row data: Brisbane | Thu 9:18 am | Jakarta | Thu 6:18 am | New Delhi | Thu 4:48 am | Toronto | Wed 6:18 pm
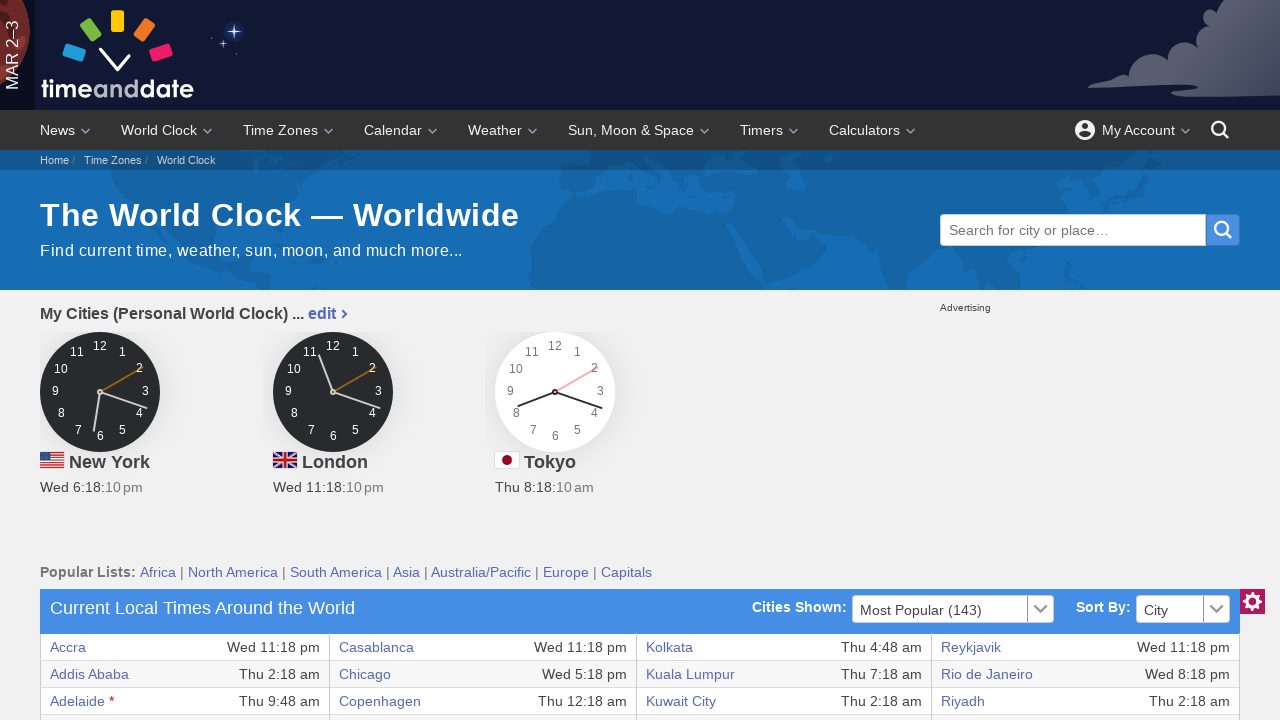

Retrieved all columns from current table row
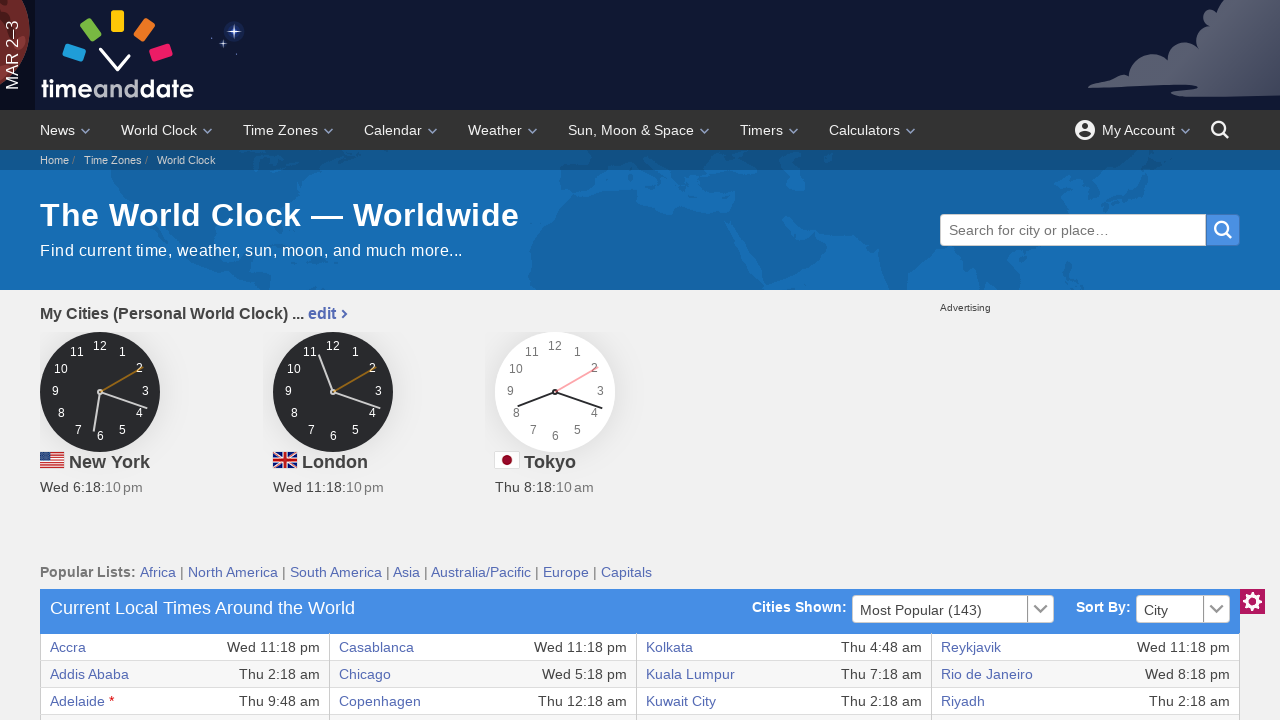

Extracted row data: Brussels | Thu 12:18 am | Jerusalem | Thu 1:18 am | New Orleans | Wed 5:18 pm | Vancouver | Wed 3:18 pm
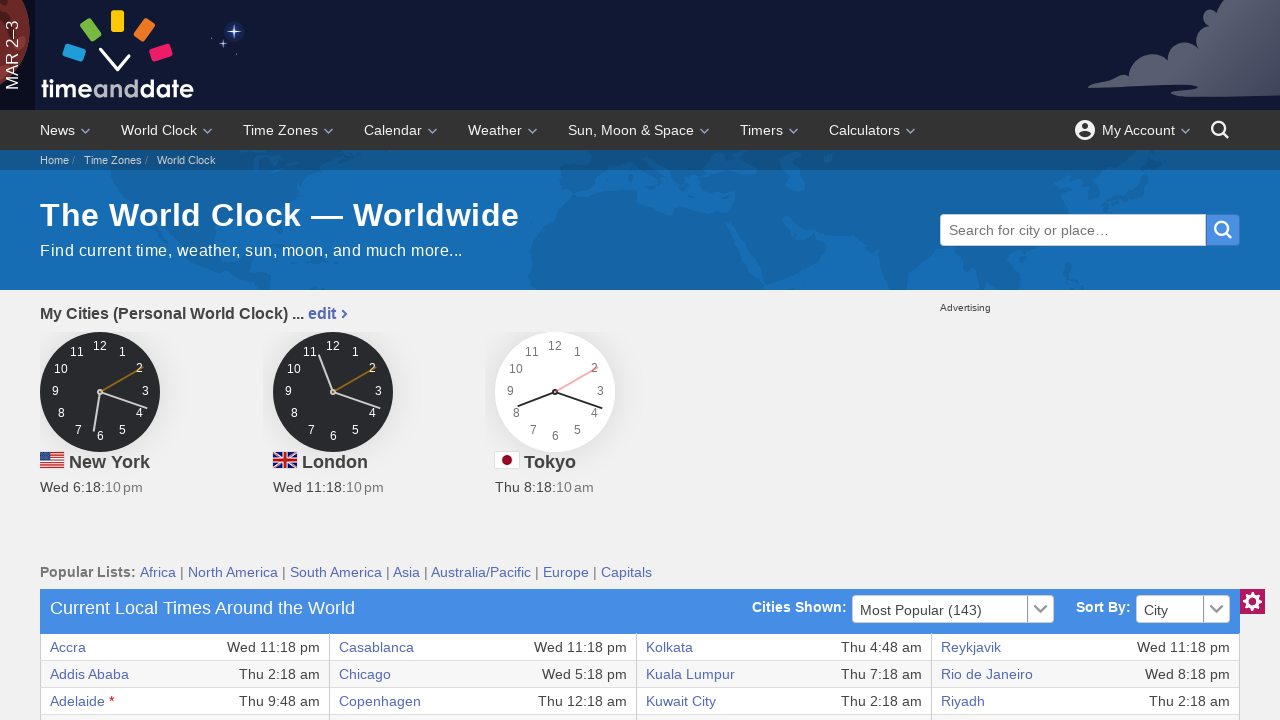

Retrieved all columns from current table row
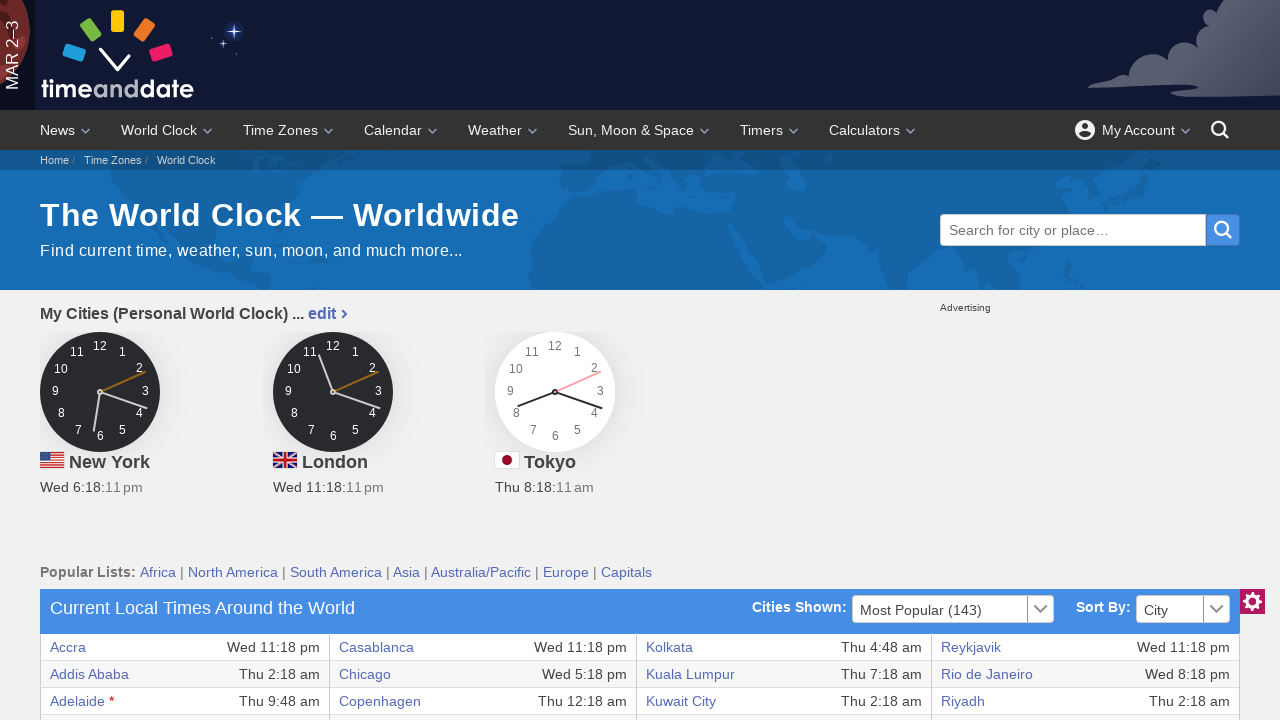

Extracted row data: Bucharest | Thu 1:18 am | Johannesburg | Thu 1:18 am | New York | Wed 6:18 pm | Vienna | Thu 12:18 am
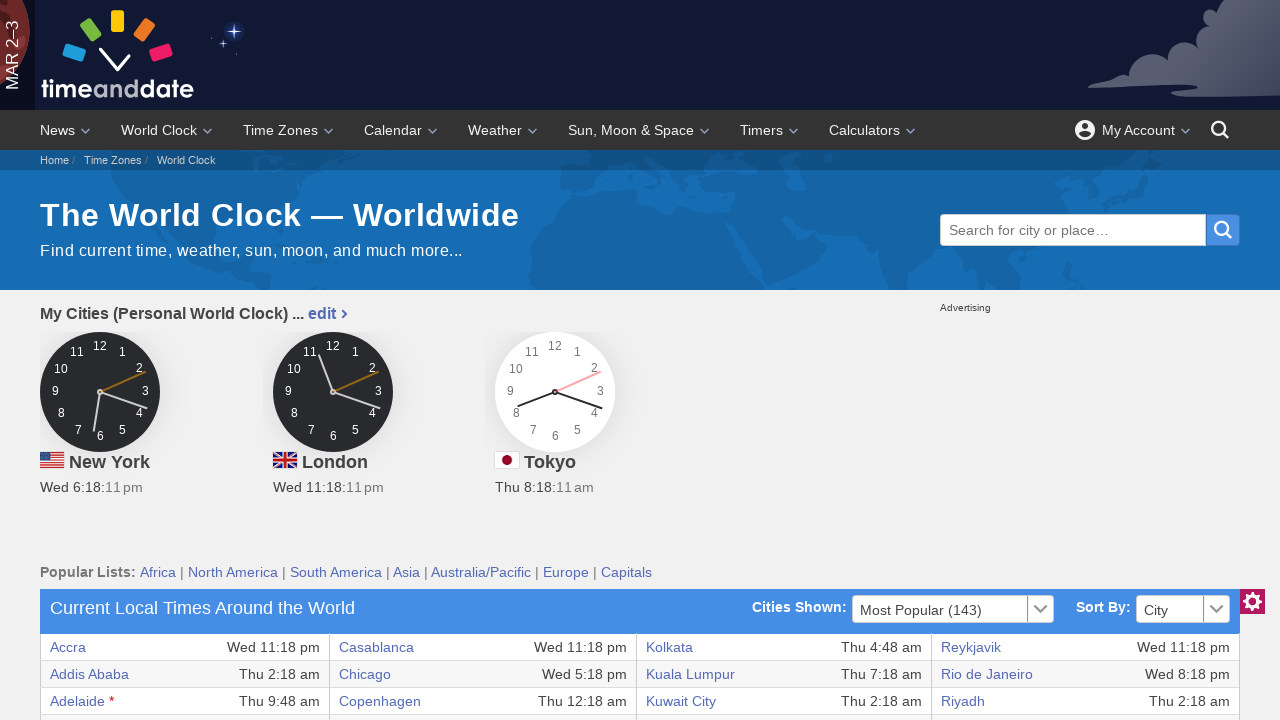

Retrieved all columns from current table row
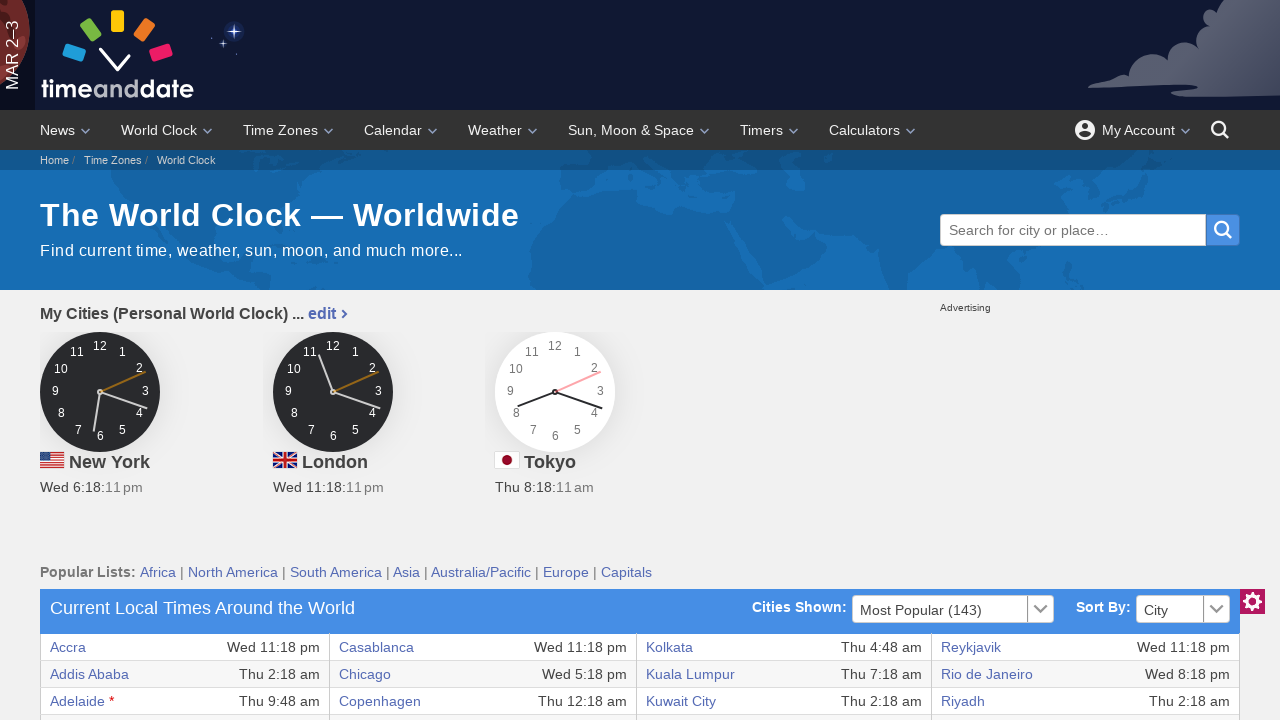

Extracted row data: Budapest | Thu 12:18 am | Kabul | Thu 3:48 am | Oslo | Thu 12:18 am | Warsaw | Thu 12:18 am
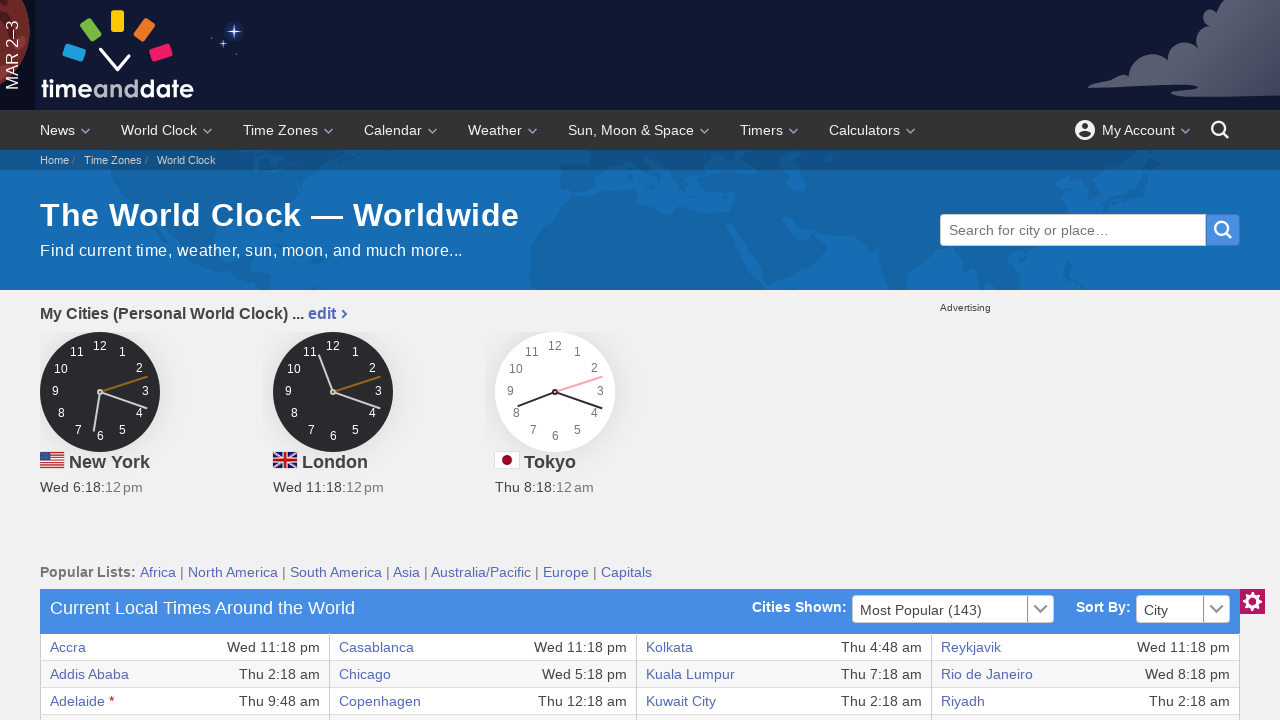

Retrieved all columns from current table row
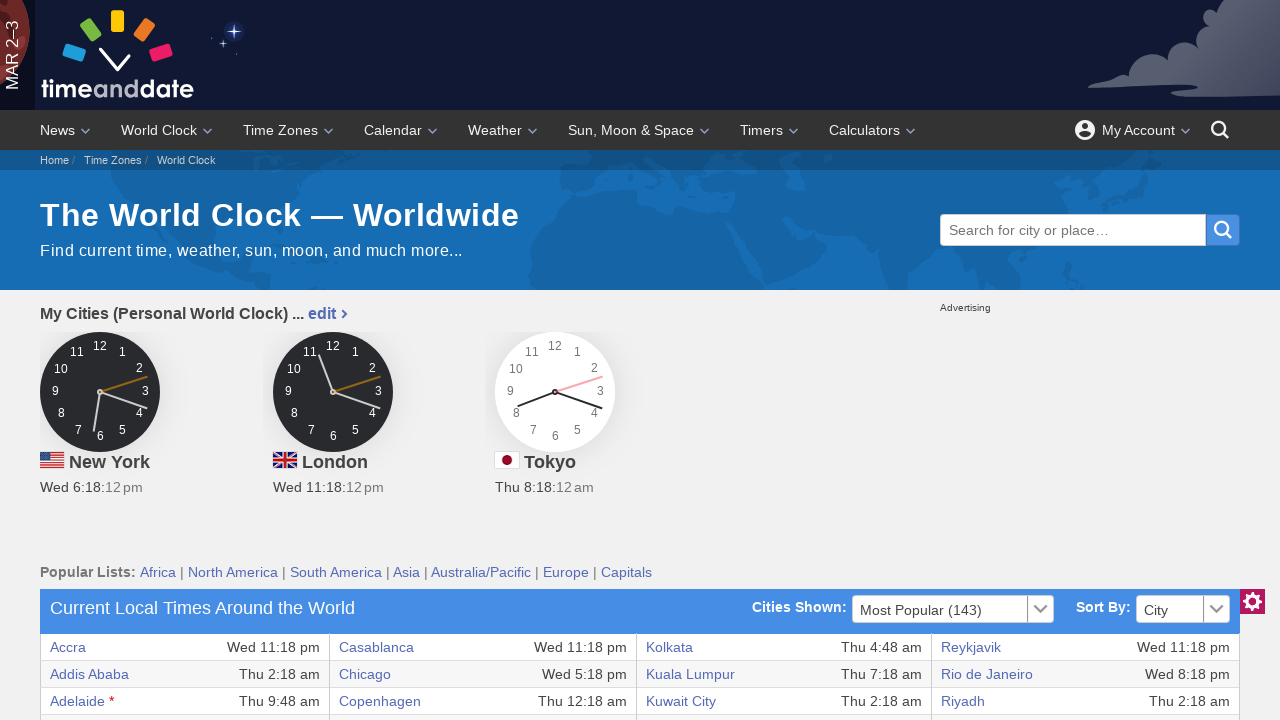

Extracted row data: Buenos Aires | Wed 8:18 pm | Karachi | Thu 4:18 am | Ottawa | Wed 6:18 pm | Washington DC | Wed 6:18 pm
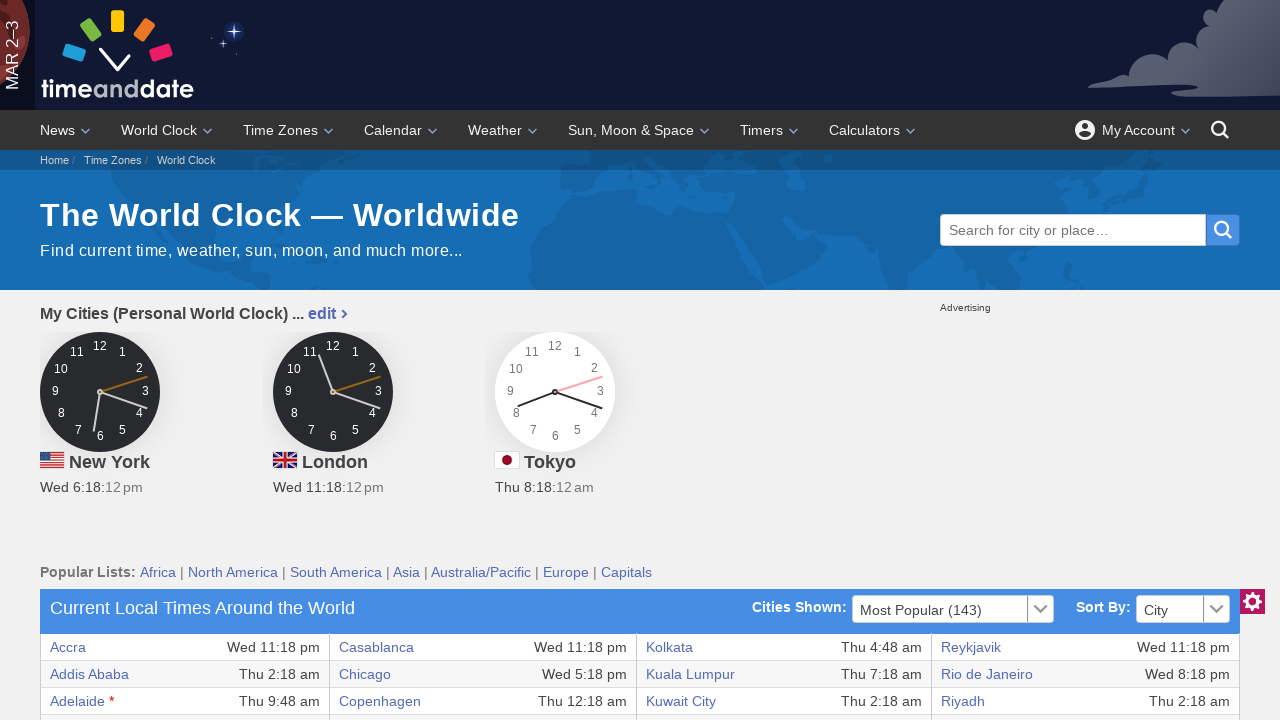

Retrieved all columns from current table row
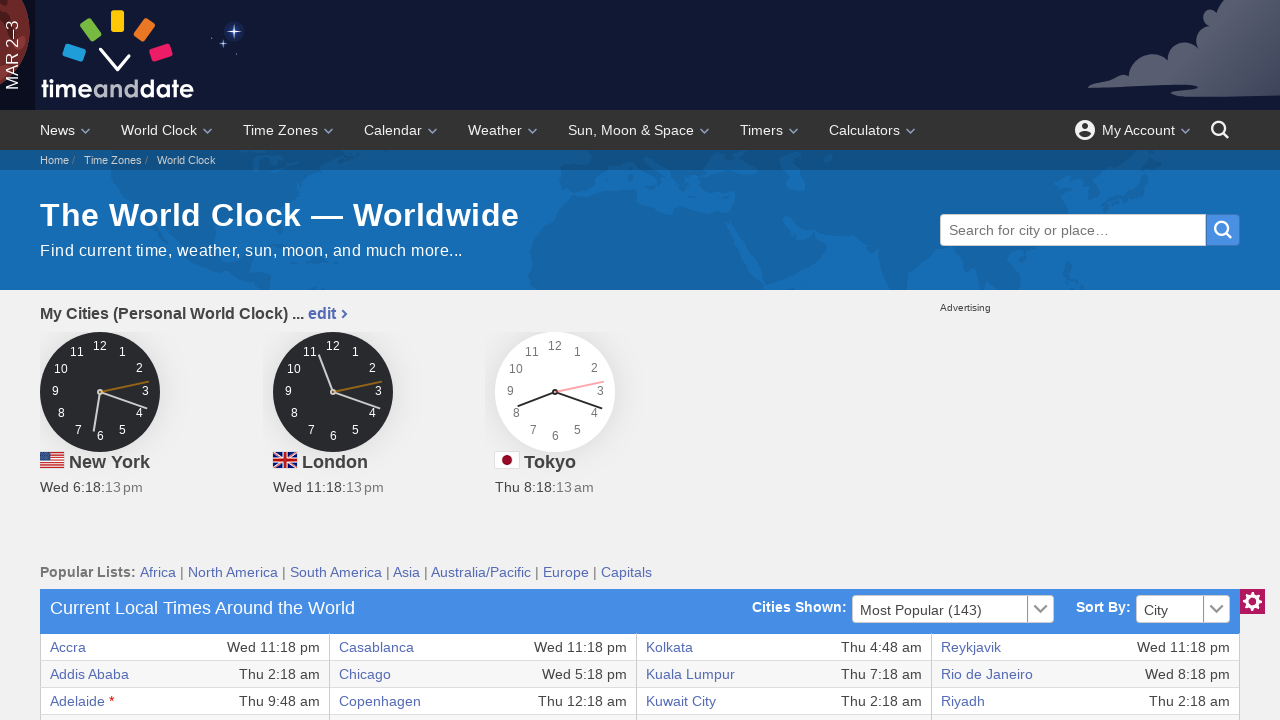

Extracted row data: Cairo | Thu 1:18 am | Kathmandu | Thu 5:03 am | Paris | Thu 12:18 am | Winnipeg | Wed 5:18 pm
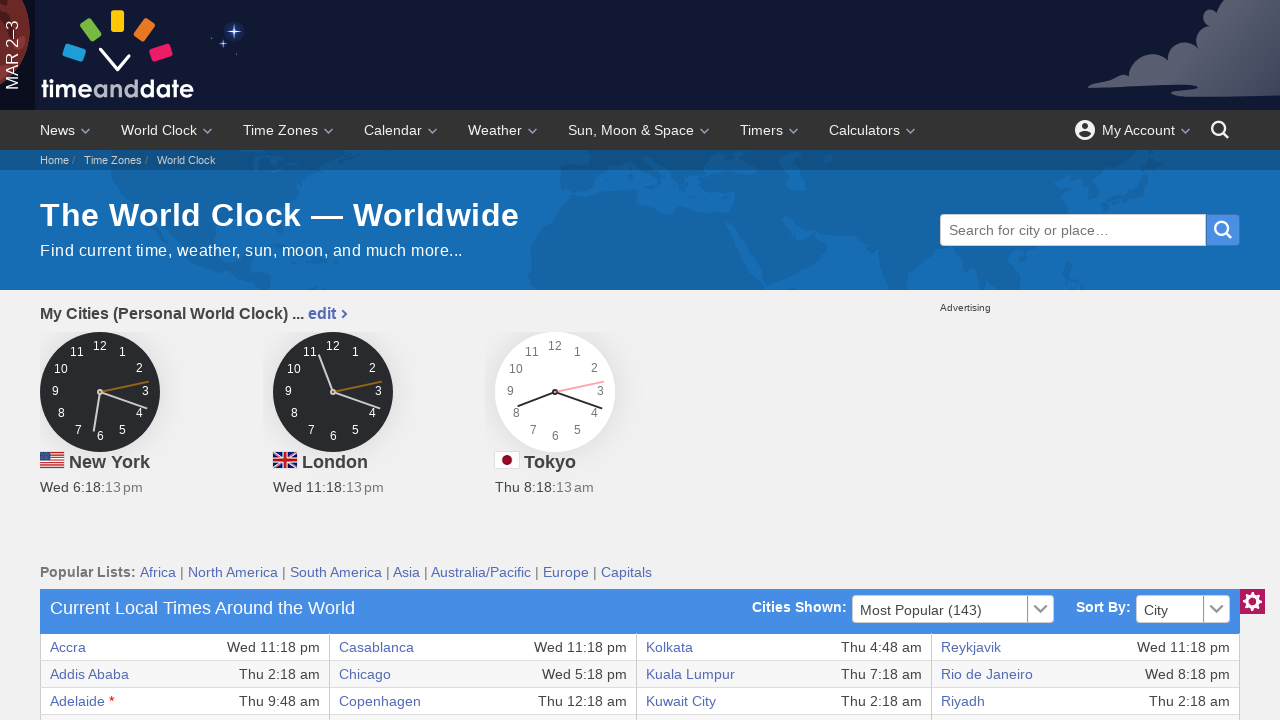

Retrieved all columns from current table row
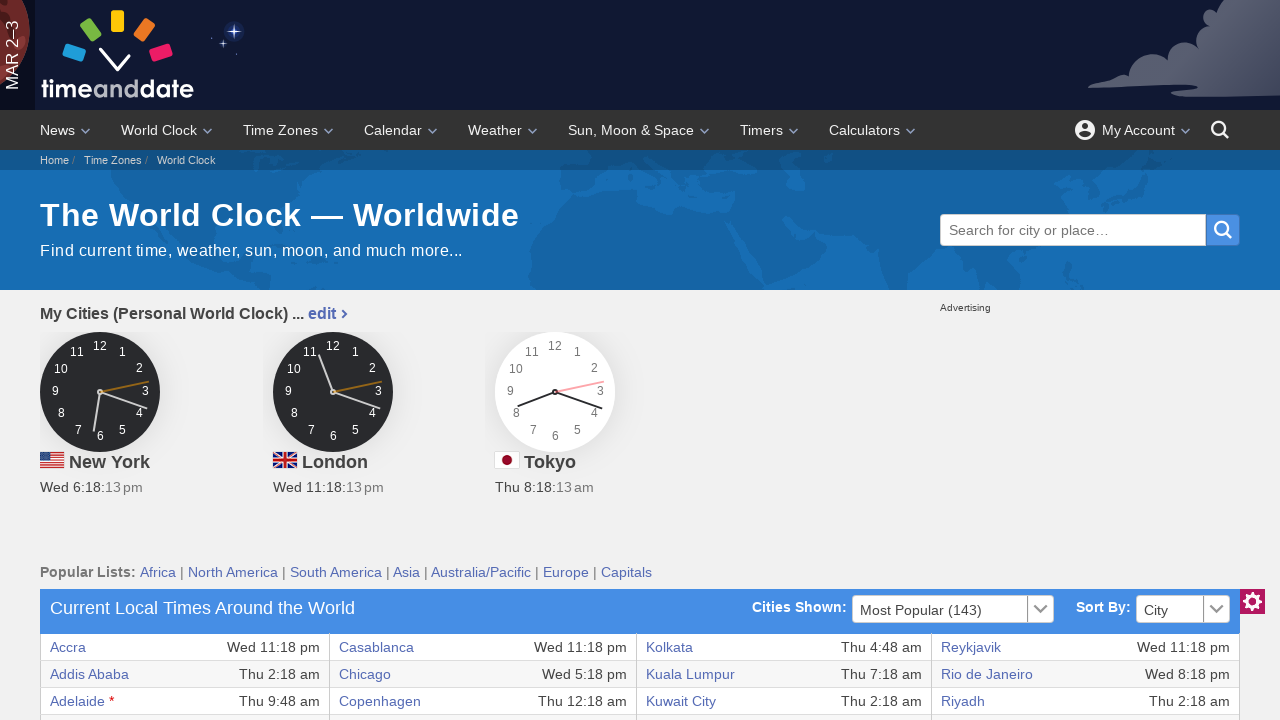

Extracted row data: Calgary | Wed 4:18 pm | Khartoum | Thu 1:18 am | Perth | Thu 7:18 am | Yangon | Thu 5:48 am
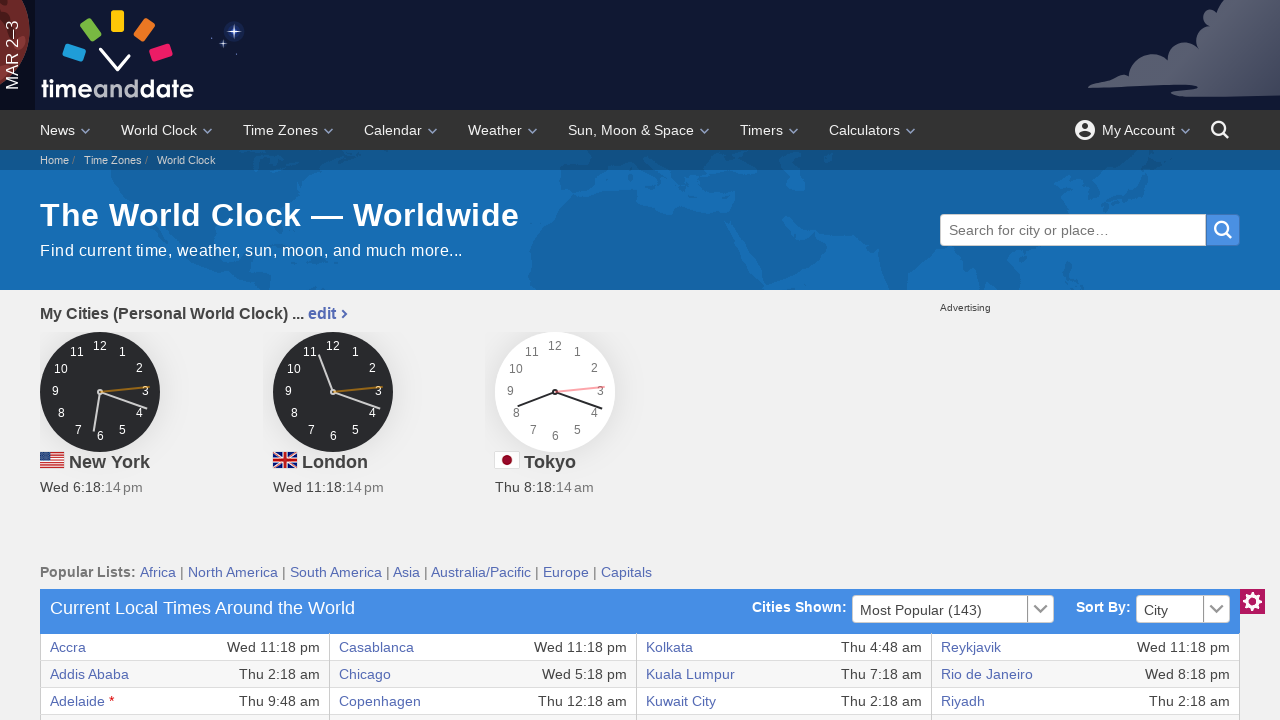

Retrieved all columns from current table row
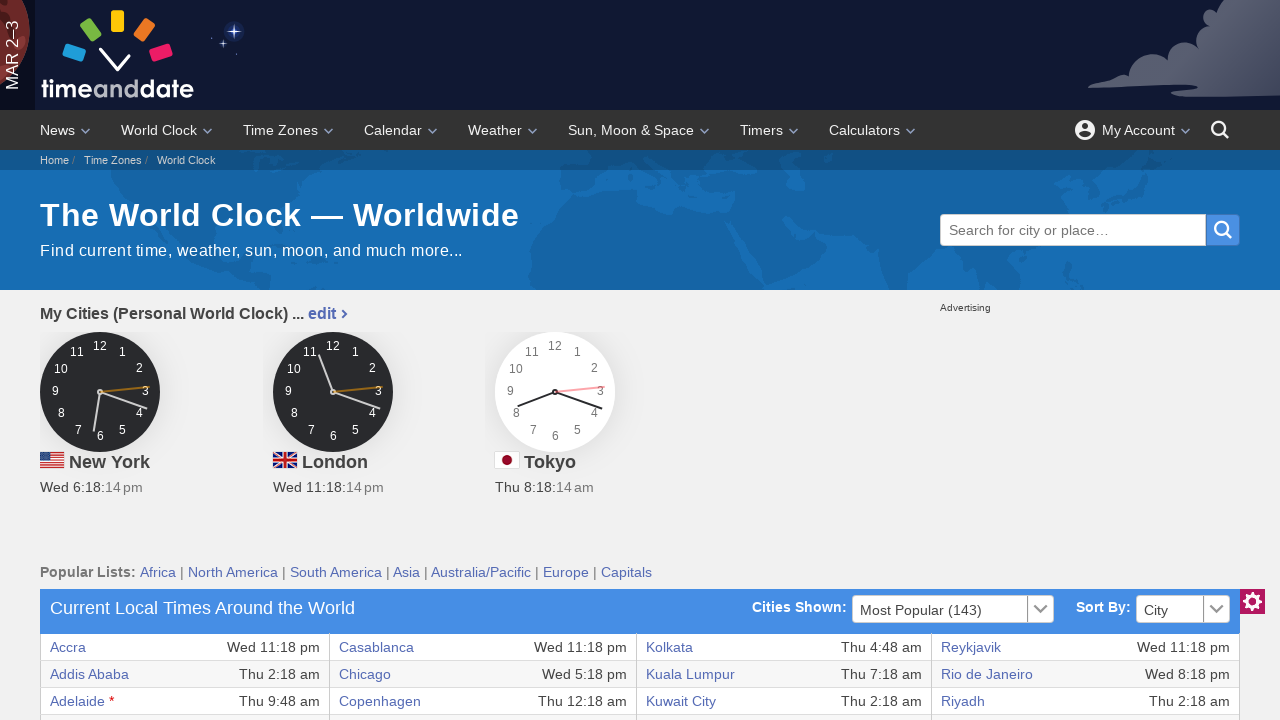

Extracted row data: Canberra * | Thu 10:18 am | Kingston | Wed 6:18 pm | Philadelphia | Wed 6:18 pm | Zagreb | Thu 12:18 am
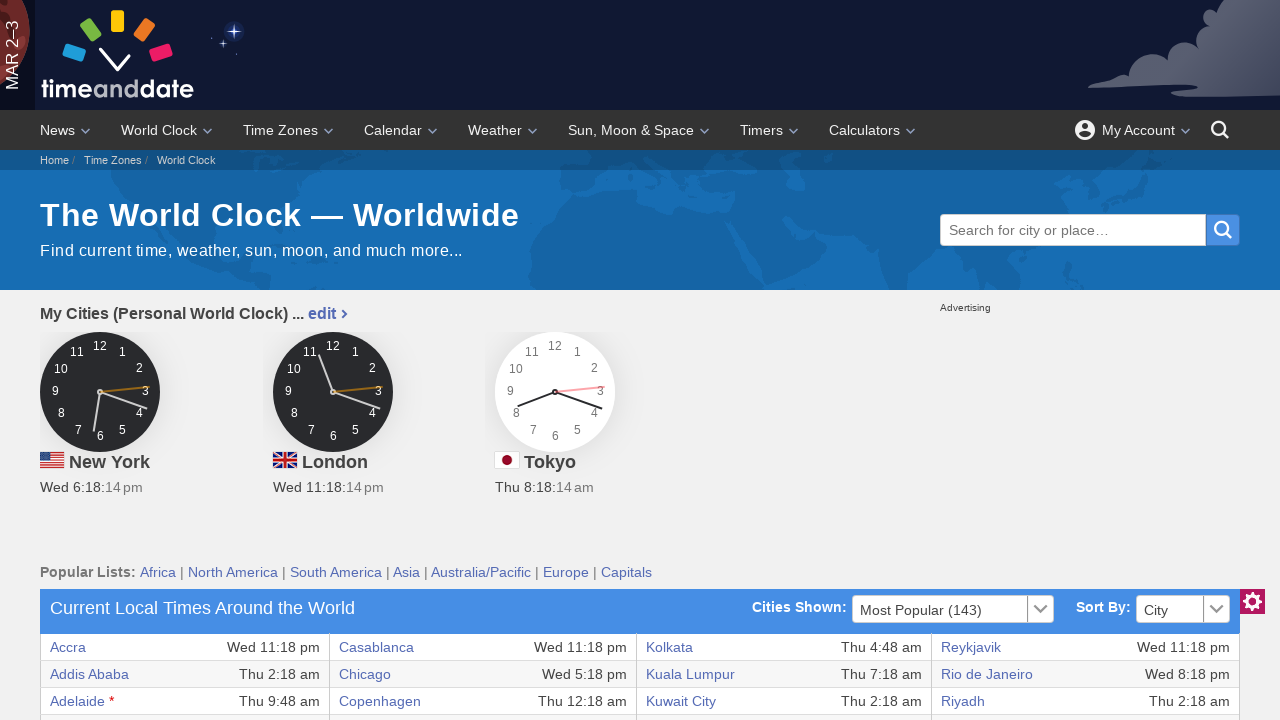

Retrieved all columns from current table row
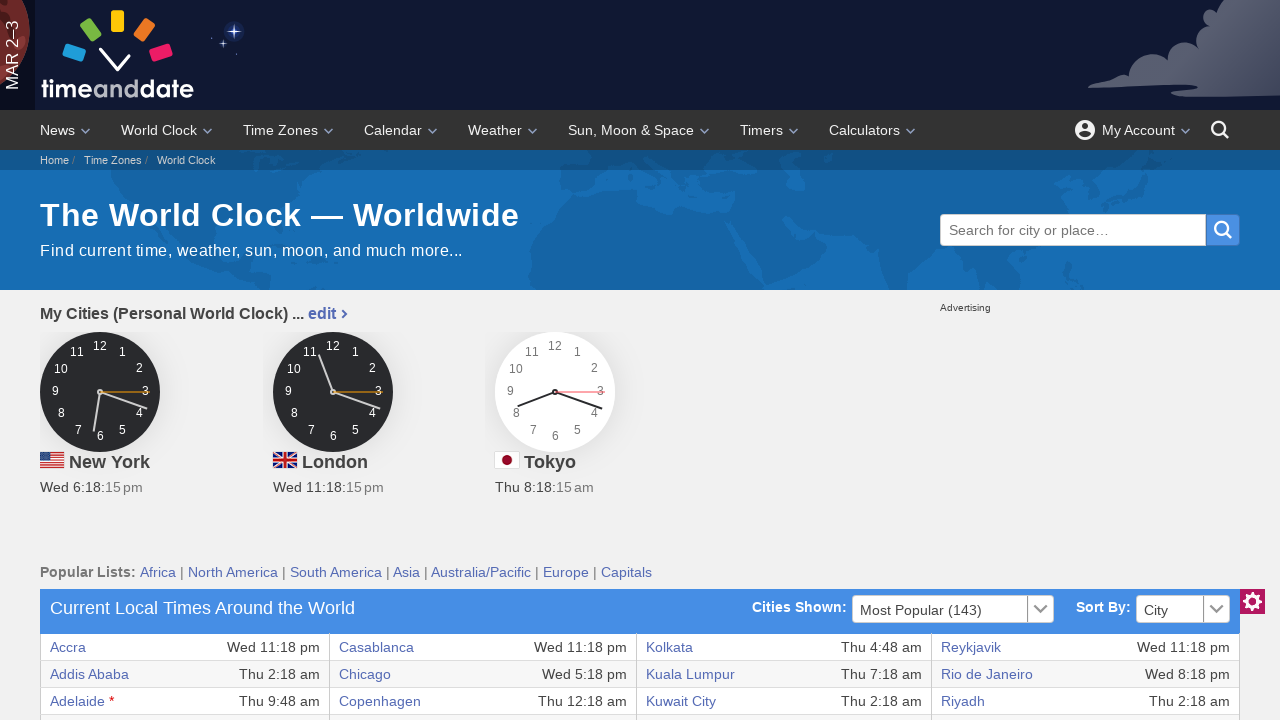

Extracted row data: Cape Town | Thu 1:18 am | Kinshasa | Thu 12:18 am | Phoenix | Wed 4:18 pm | Zürich | Thu 12:18 am
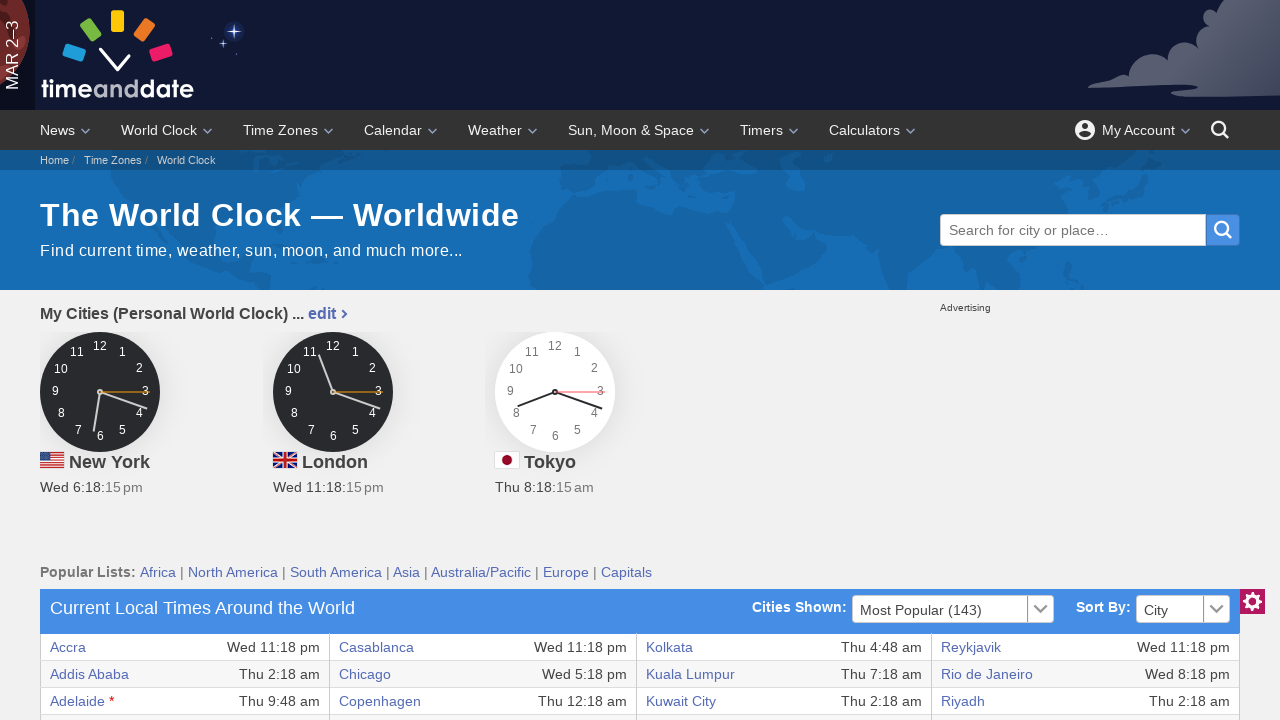

Retrieved all columns from current table row
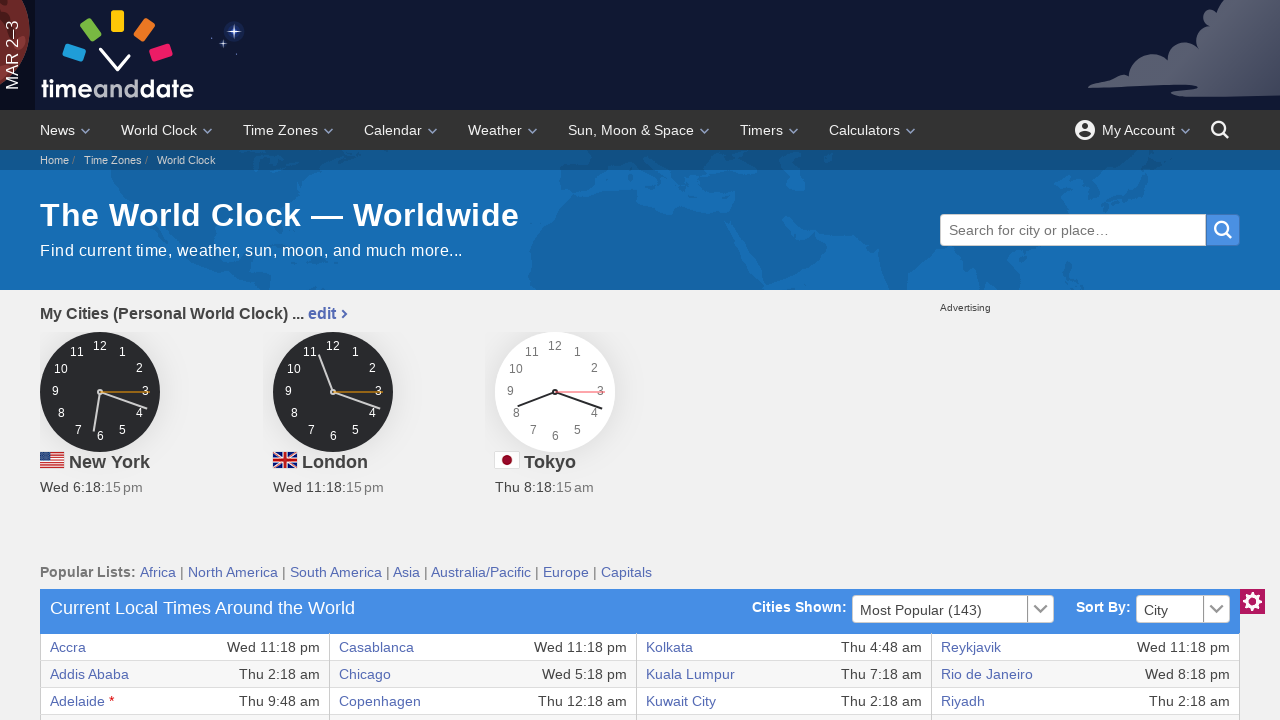

Extracted row data: Caracas | Wed 7:18 pm | Kiritimati | Thu 1:18 pm | Prague | Thu 12:18 am |  | 
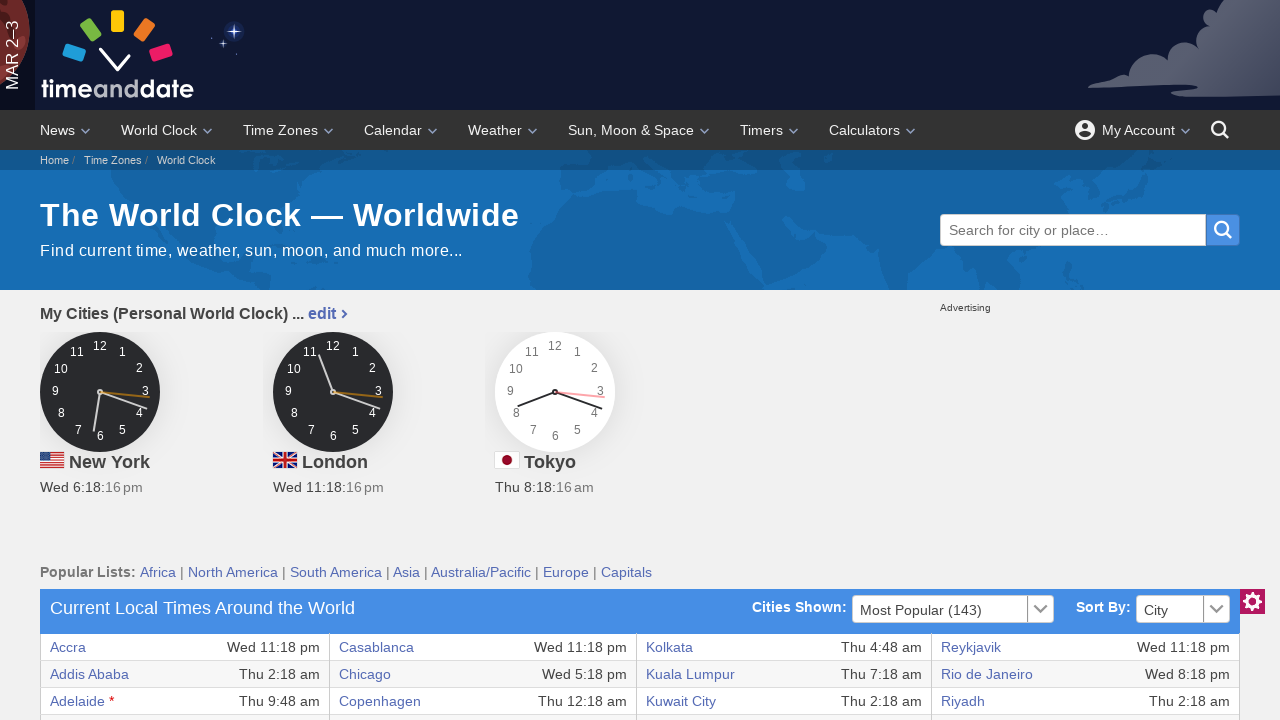

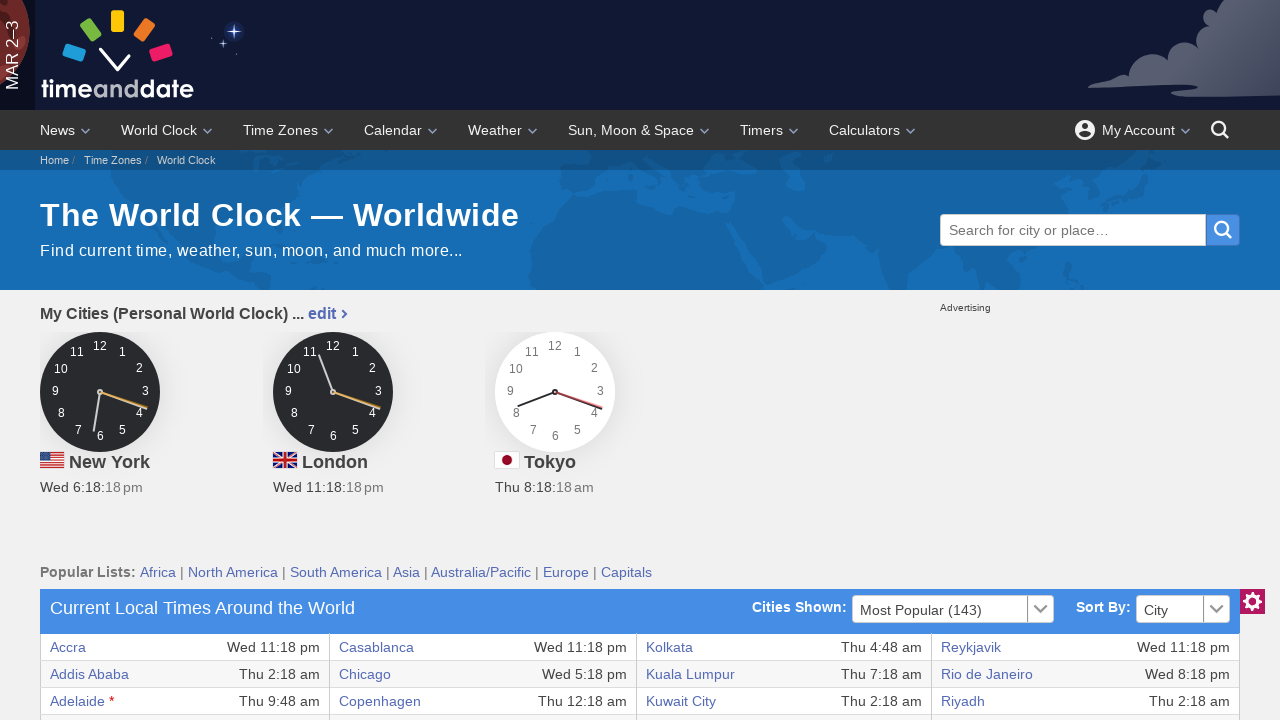